Fills out a form with many input fields by populating all input elements with placeholder text and submitting the form

Starting URL: http://suninjuly.github.io/huge_form.html

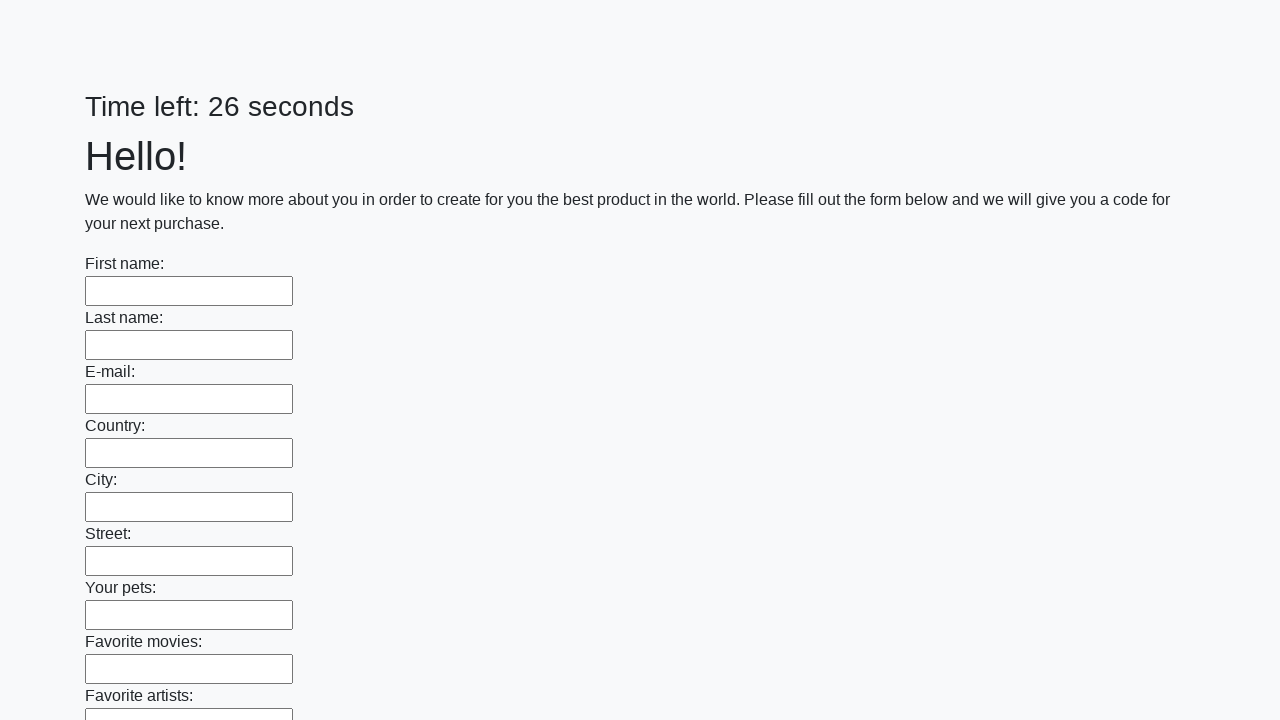

Navigated to huge form page
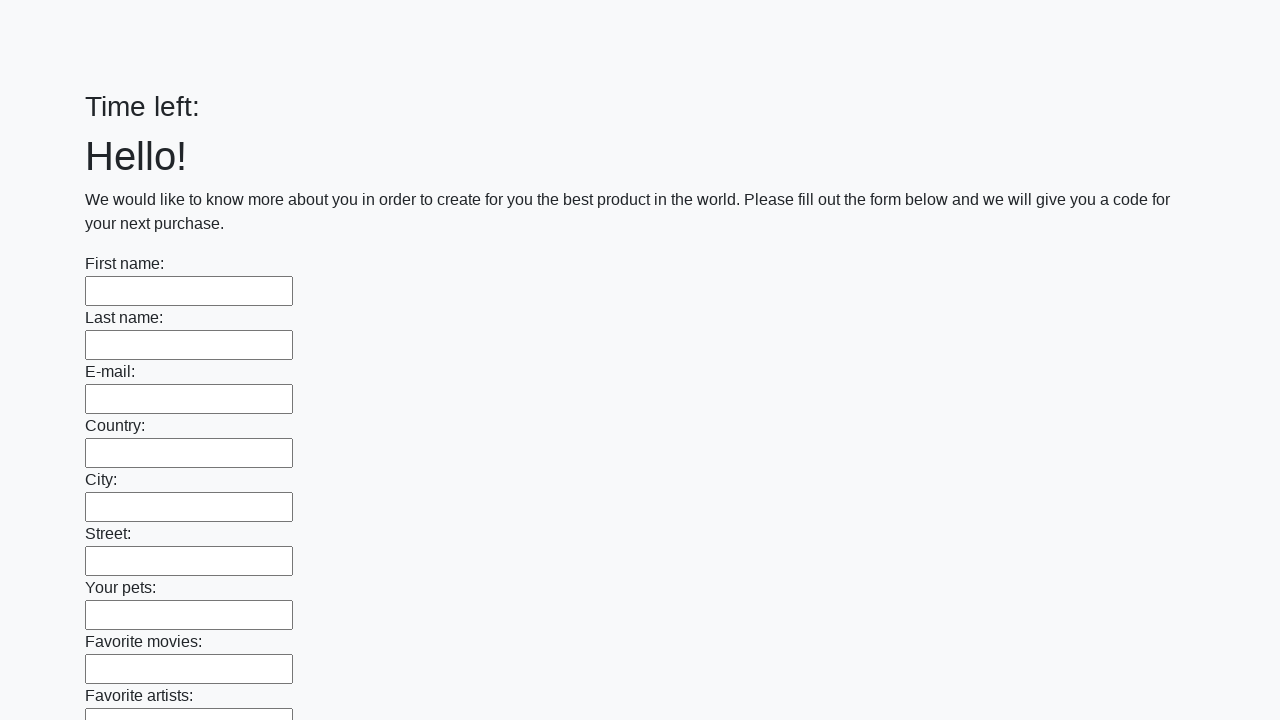

Located all input fields on the form
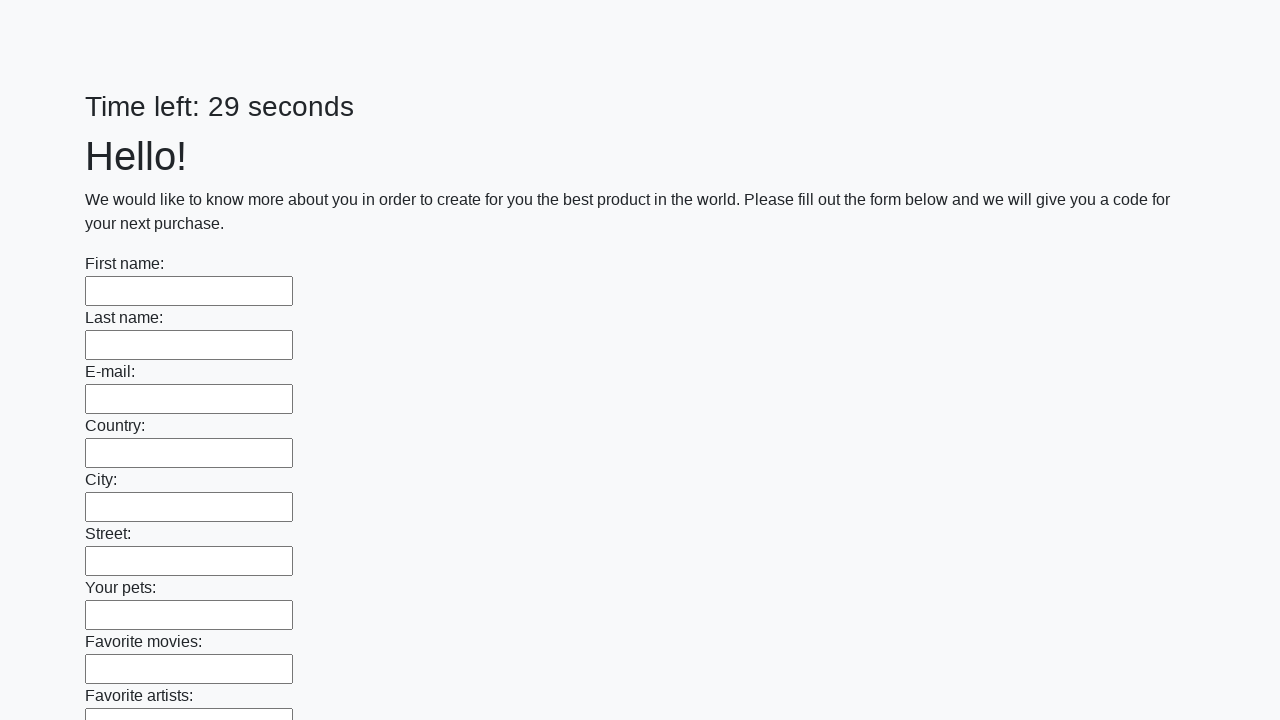

Filled an input field with placeholder text on input >> nth=0
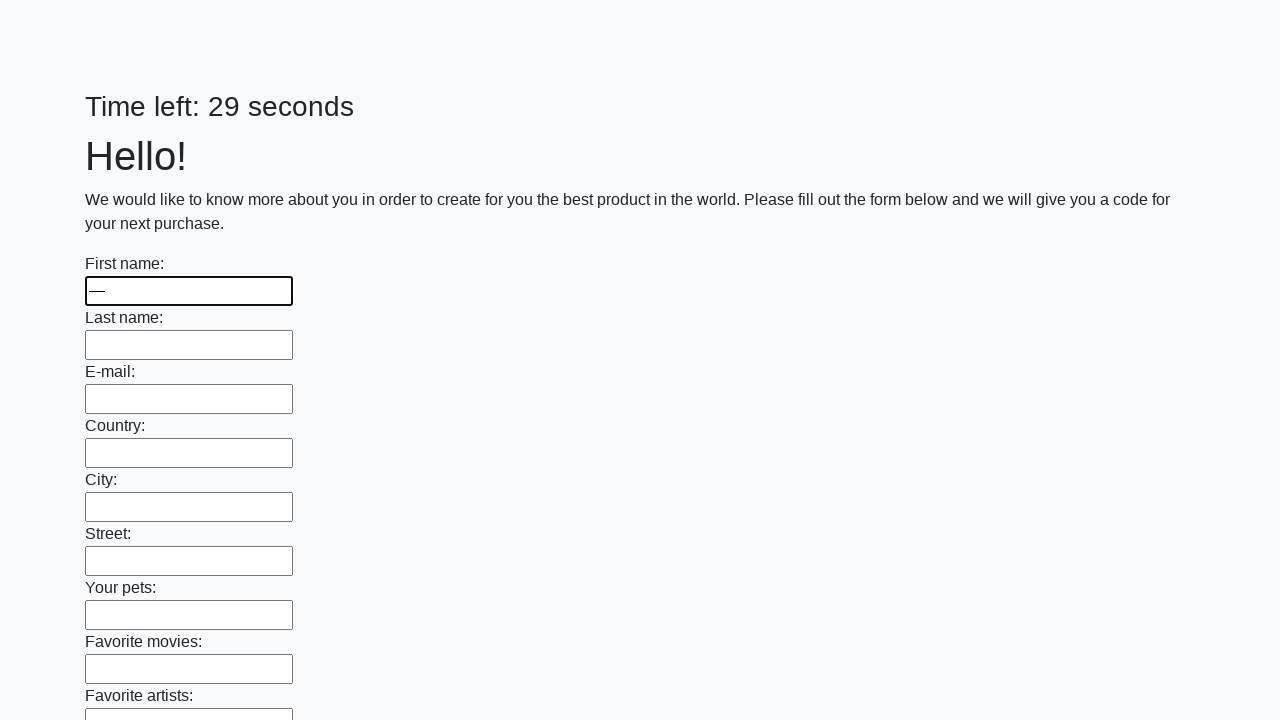

Filled an input field with placeholder text on input >> nth=1
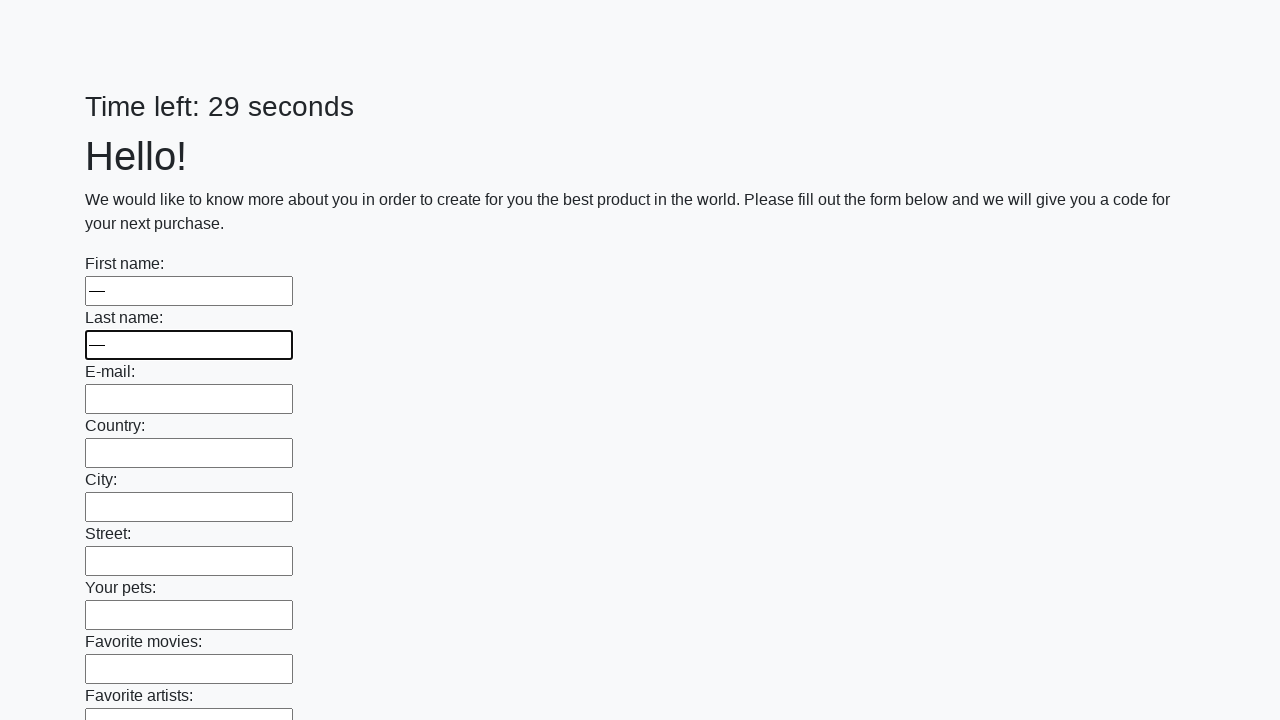

Filled an input field with placeholder text on input >> nth=2
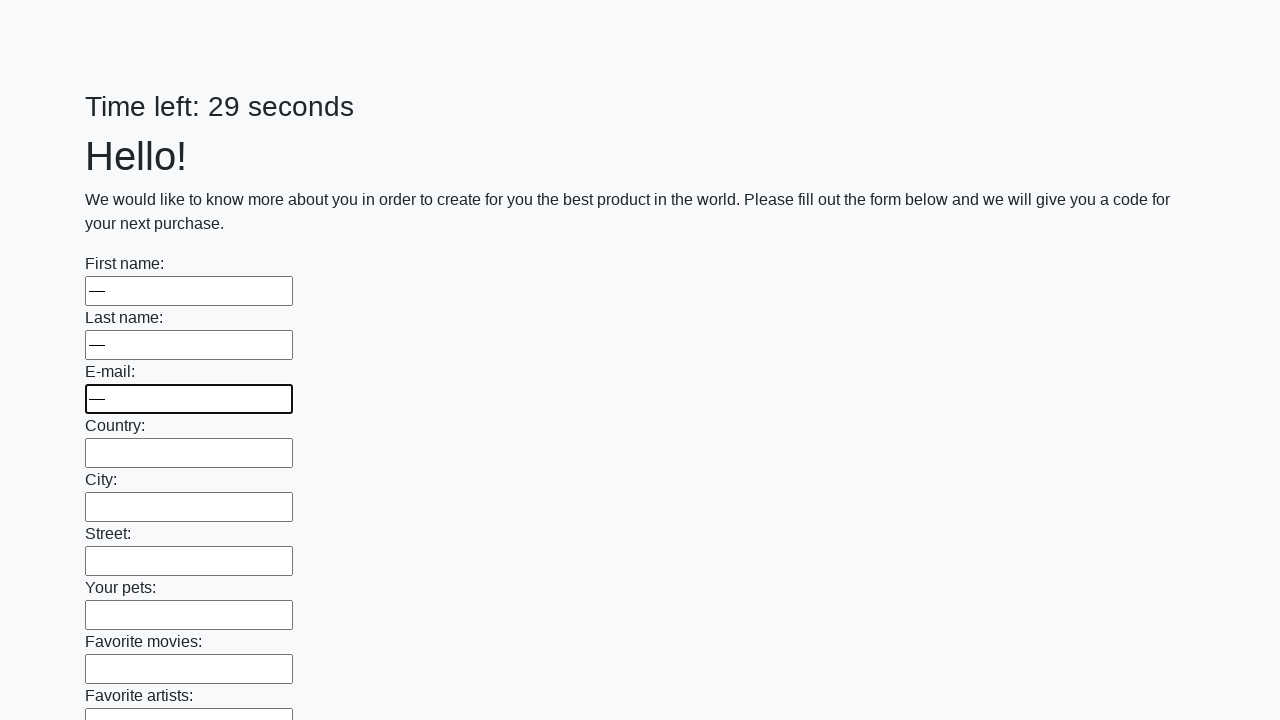

Filled an input field with placeholder text on input >> nth=3
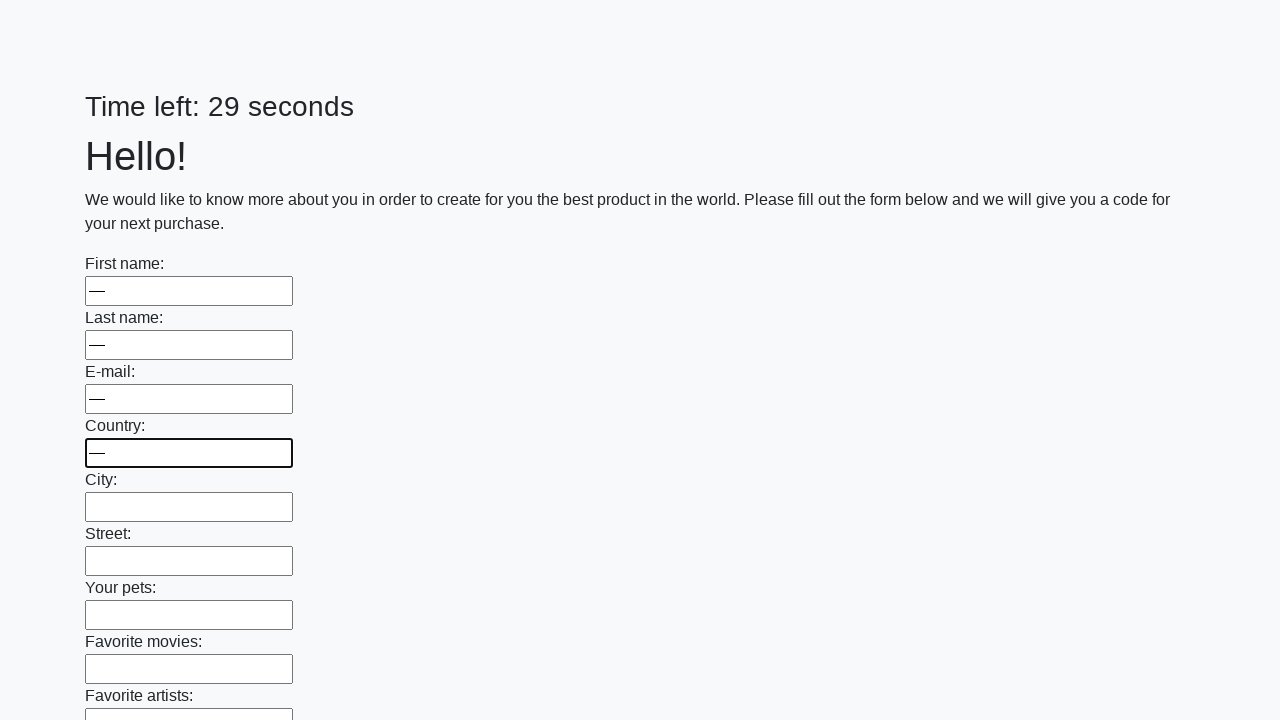

Filled an input field with placeholder text on input >> nth=4
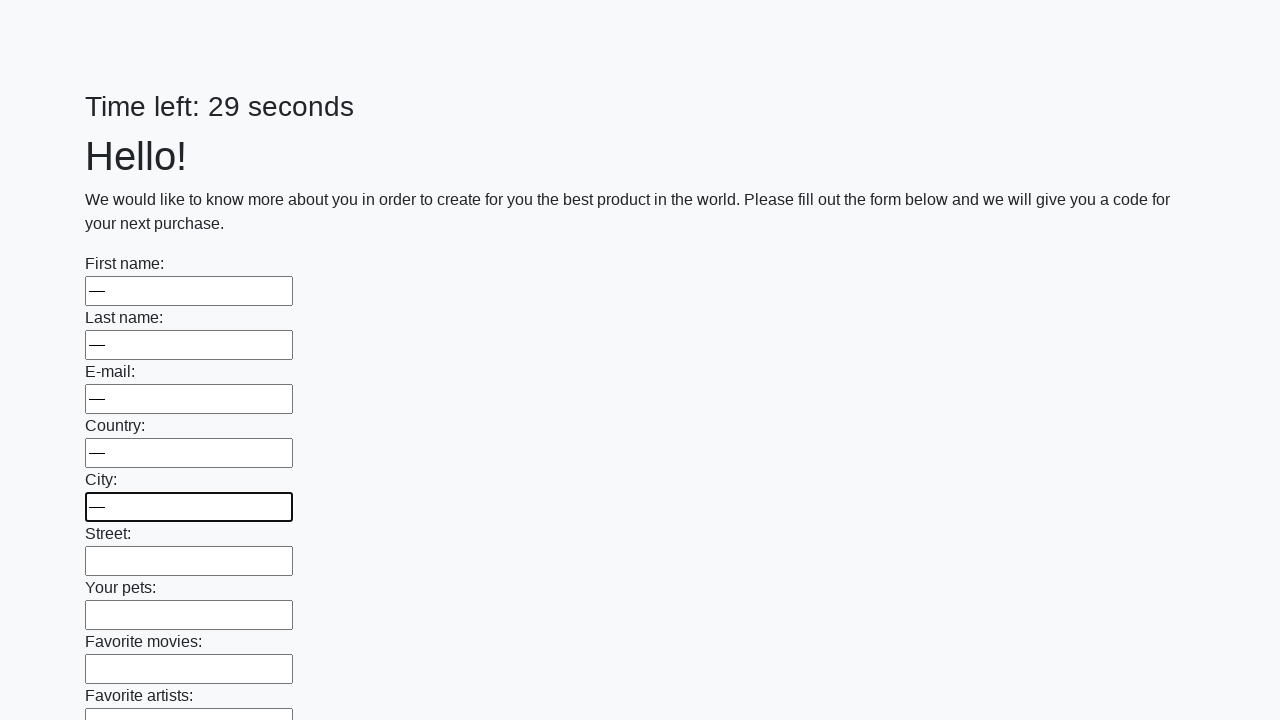

Filled an input field with placeholder text on input >> nth=5
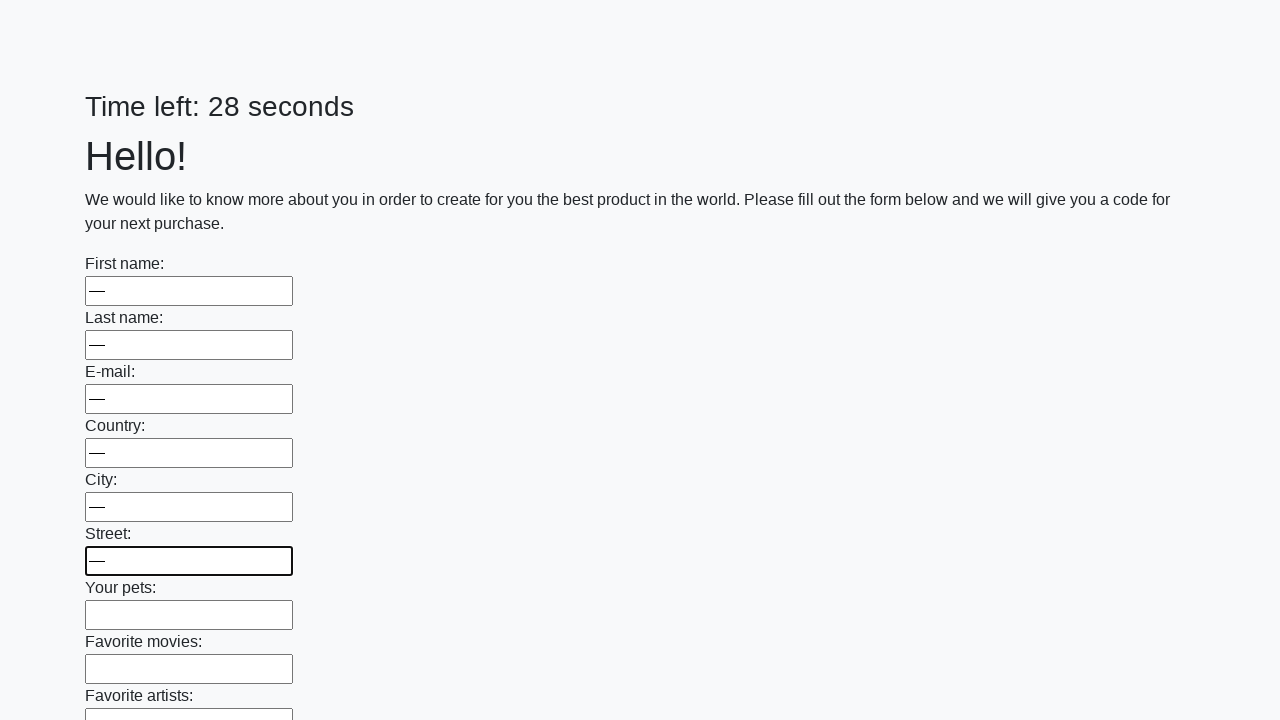

Filled an input field with placeholder text on input >> nth=6
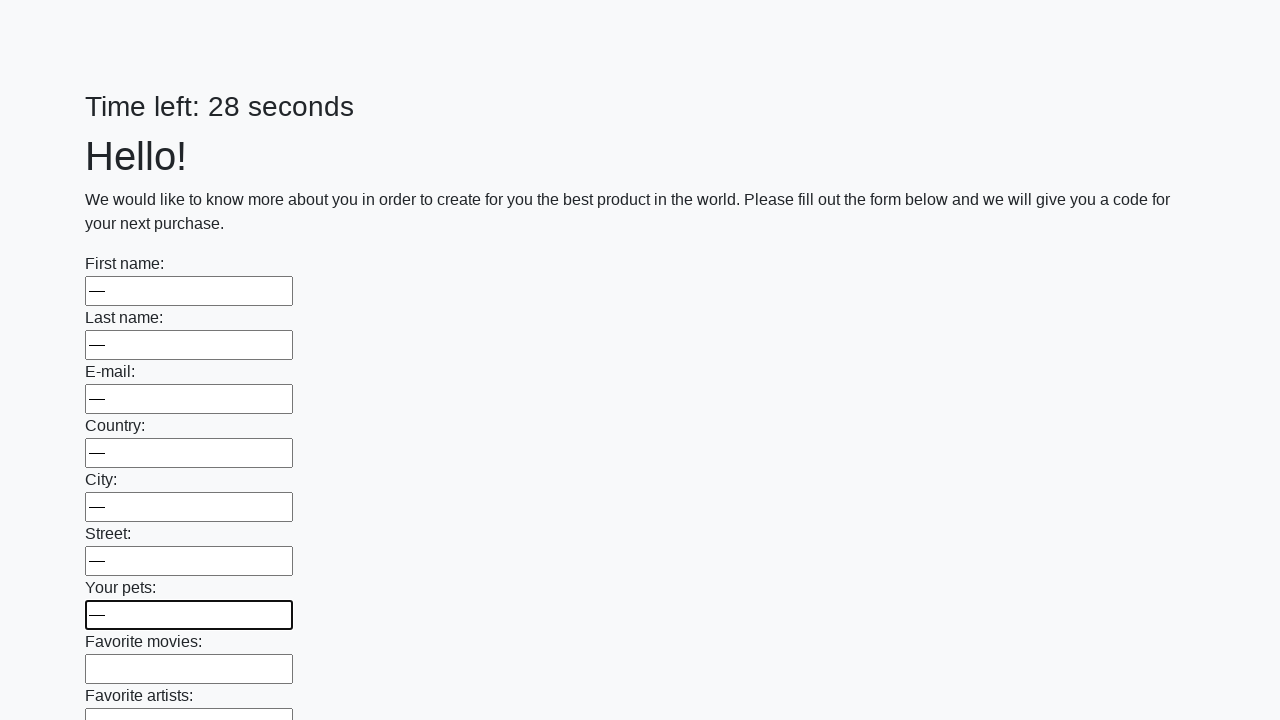

Filled an input field with placeholder text on input >> nth=7
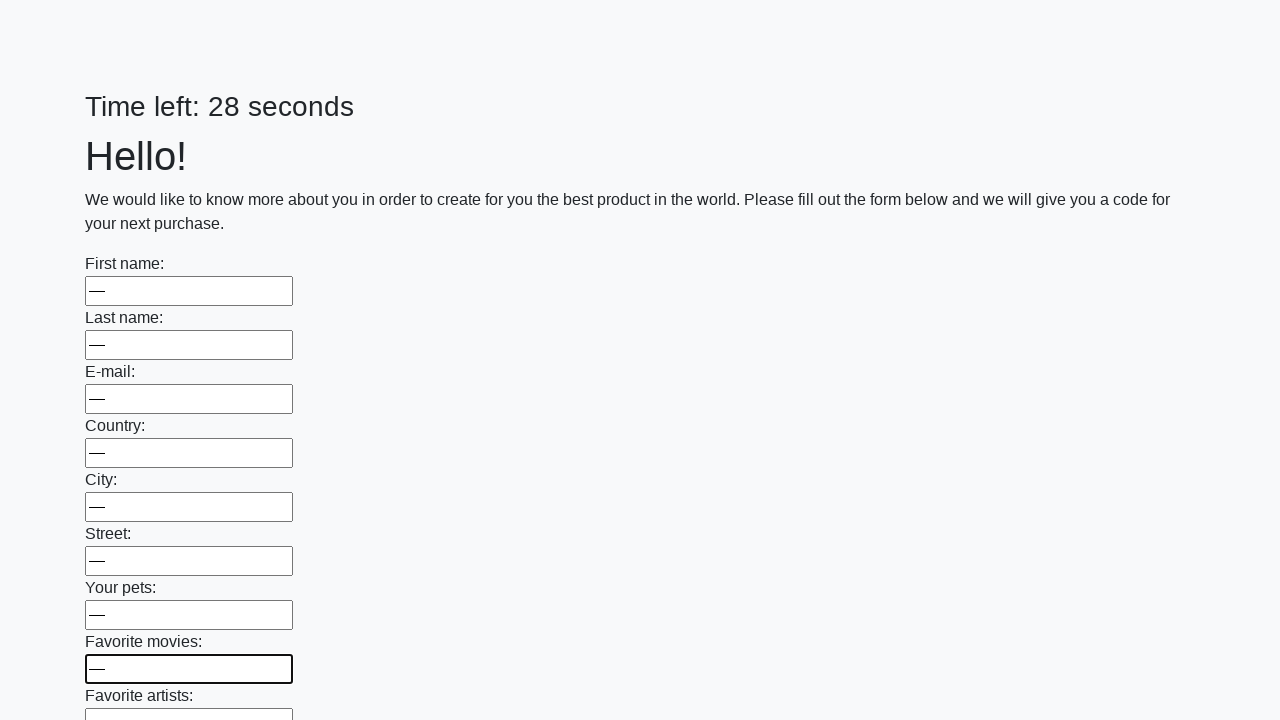

Filled an input field with placeholder text on input >> nth=8
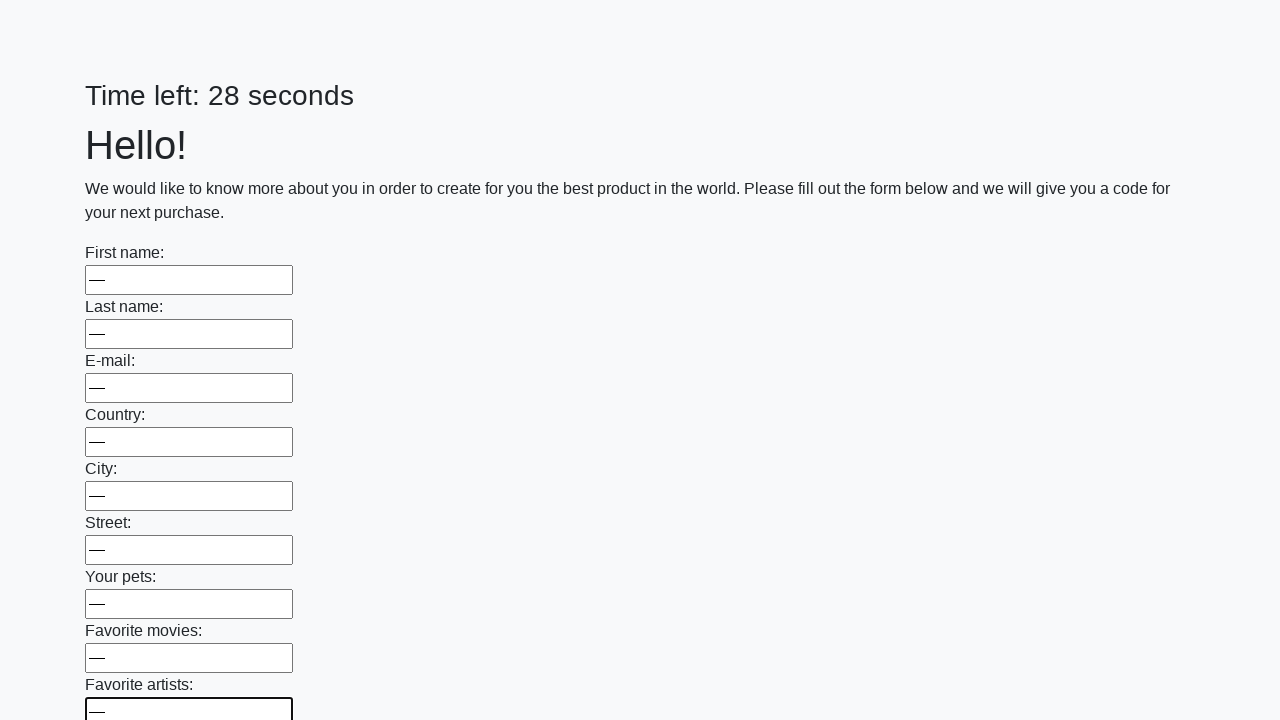

Filled an input field with placeholder text on input >> nth=9
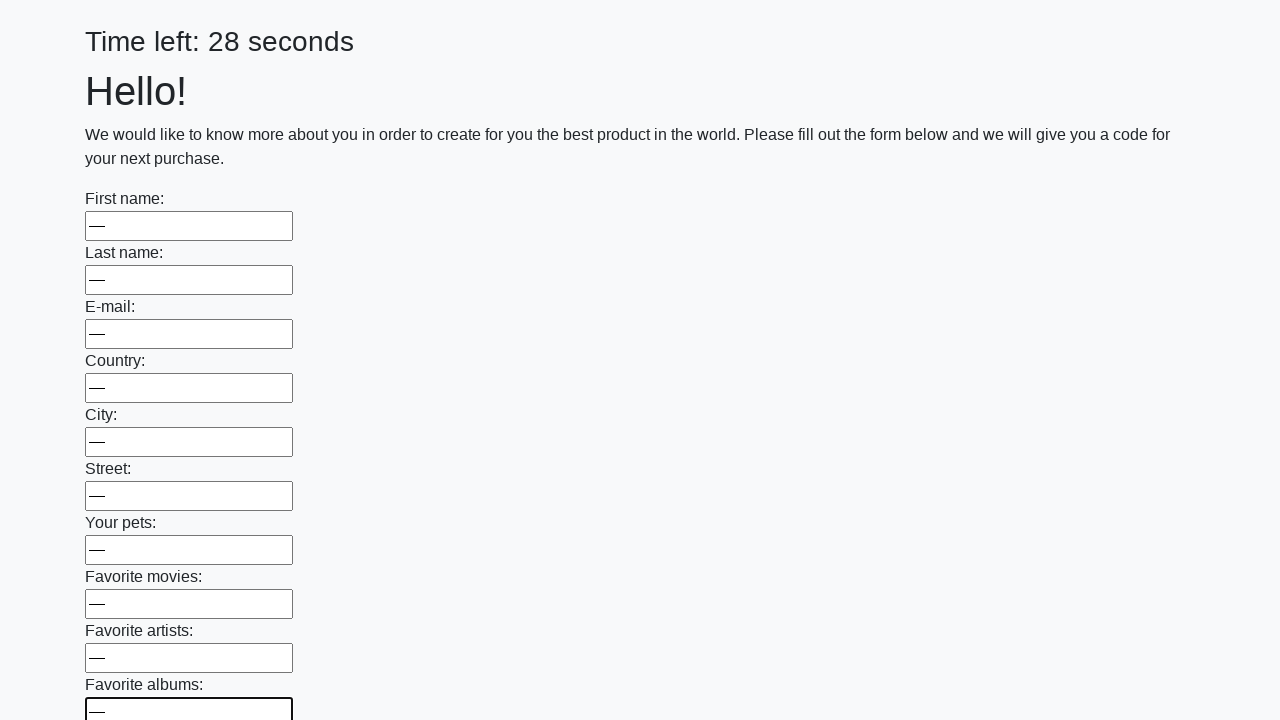

Filled an input field with placeholder text on input >> nth=10
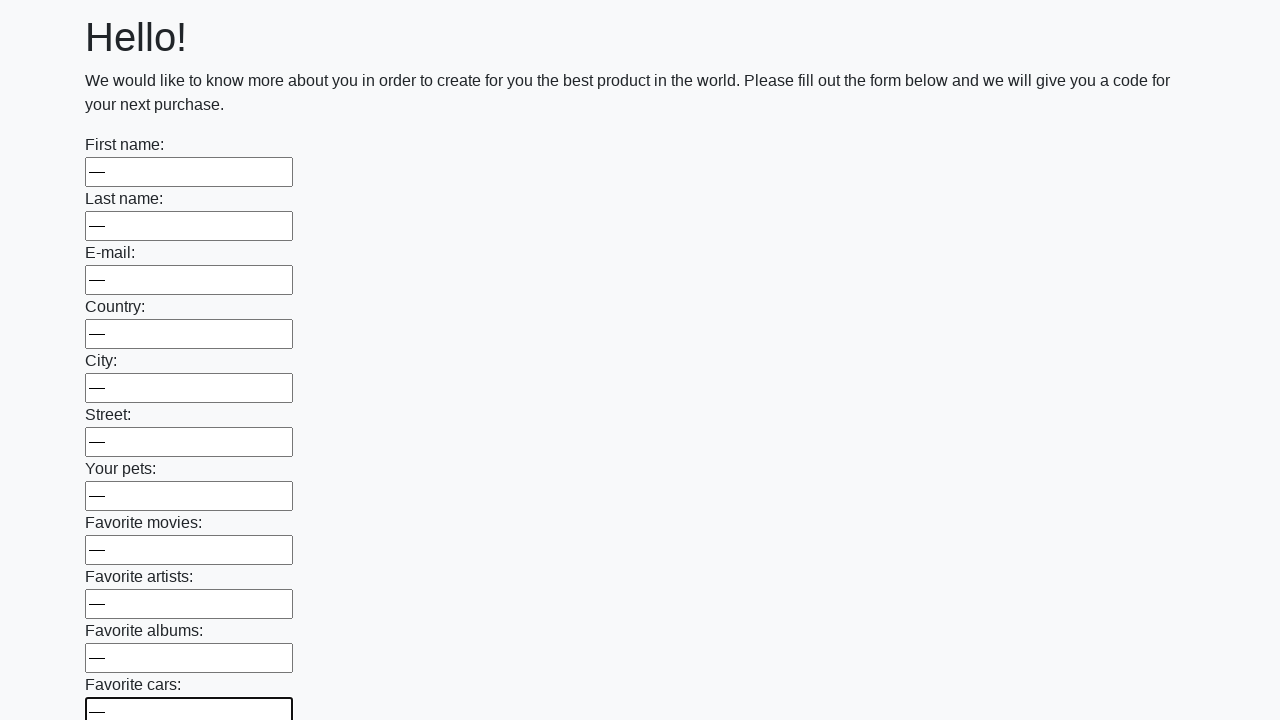

Filled an input field with placeholder text on input >> nth=11
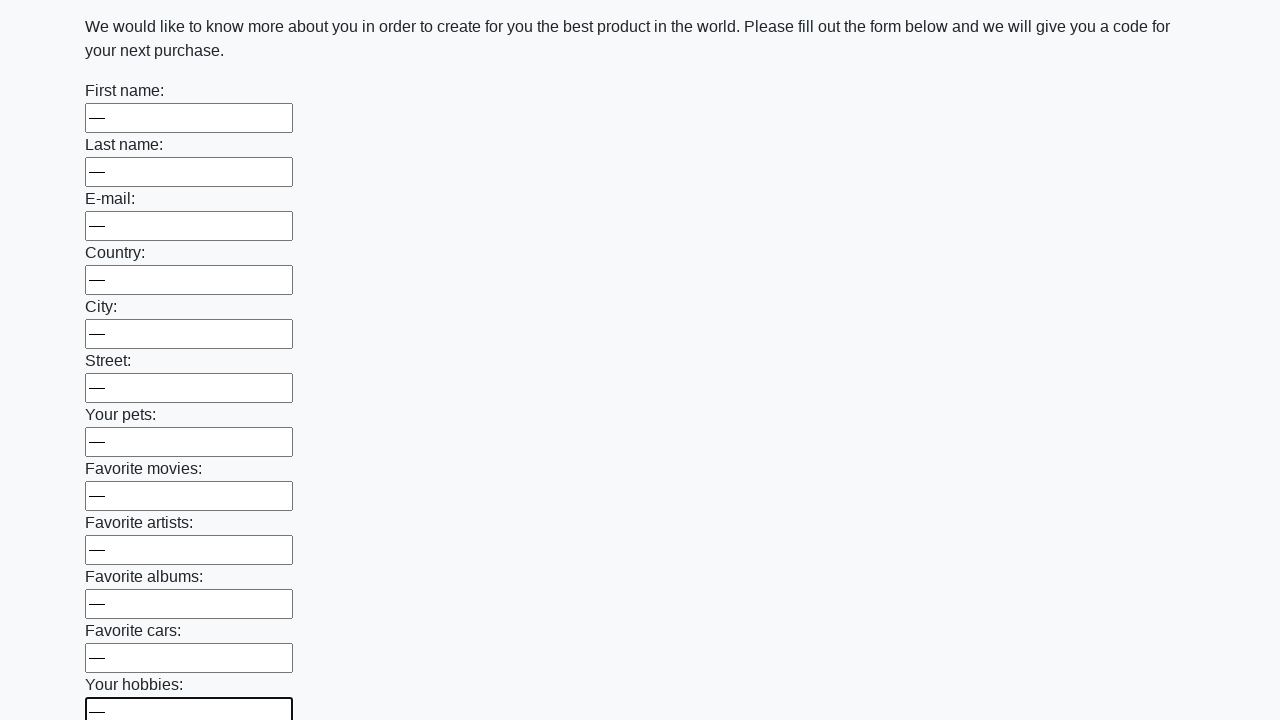

Filled an input field with placeholder text on input >> nth=12
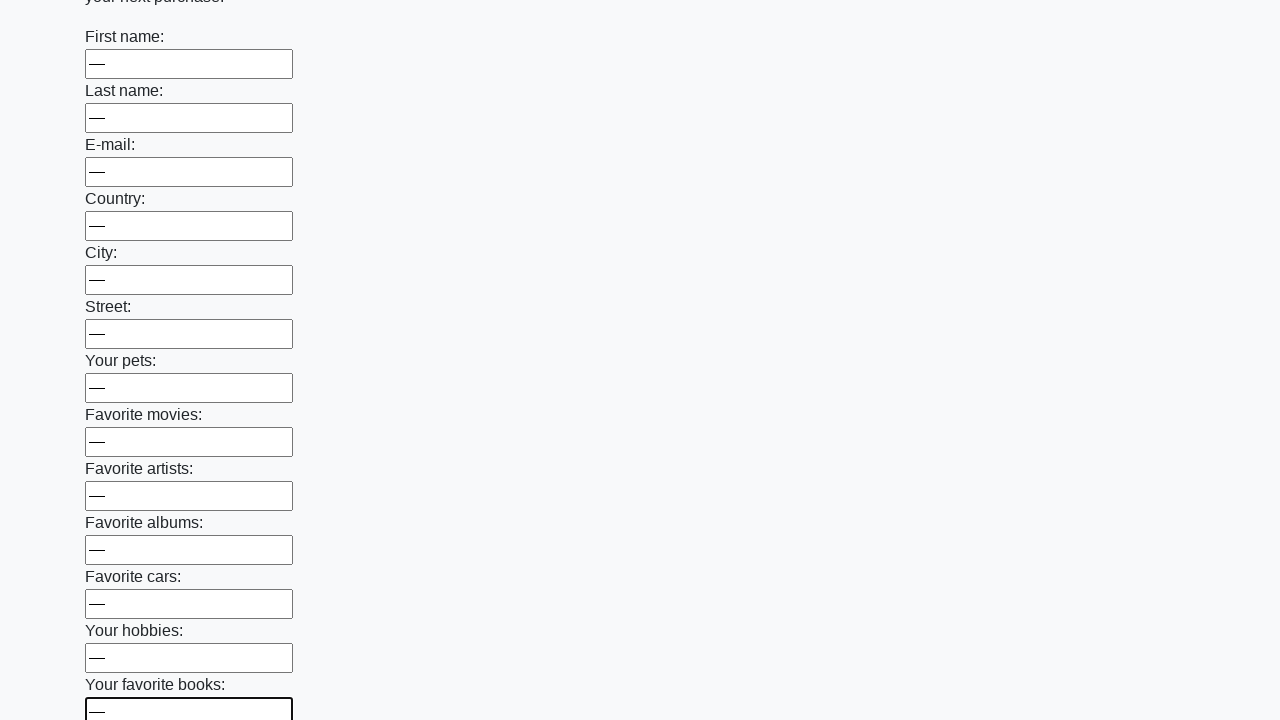

Filled an input field with placeholder text on input >> nth=13
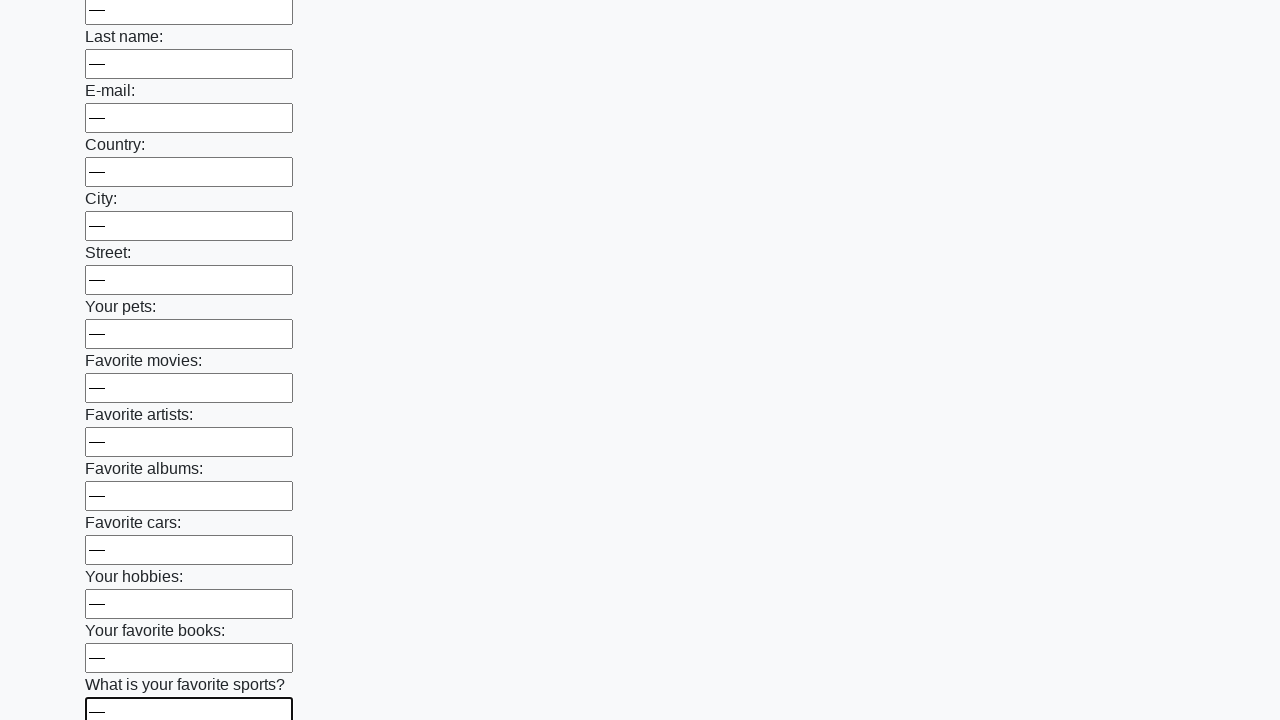

Filled an input field with placeholder text on input >> nth=14
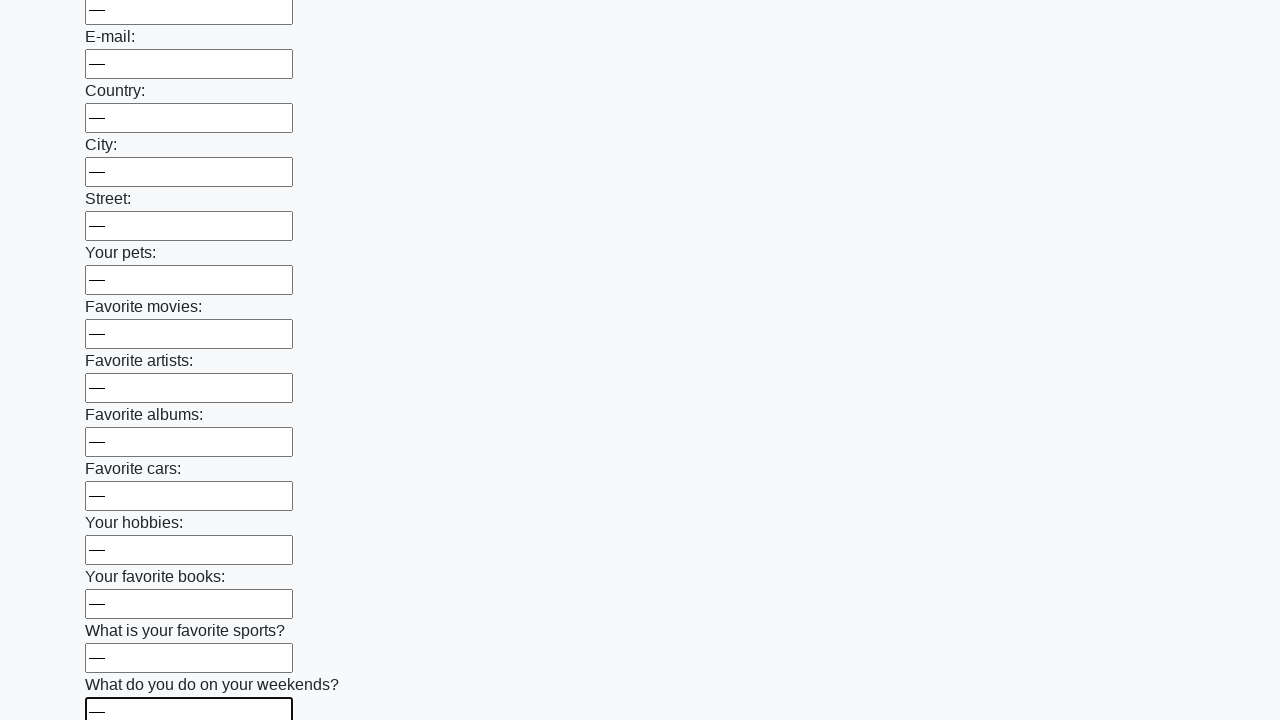

Filled an input field with placeholder text on input >> nth=15
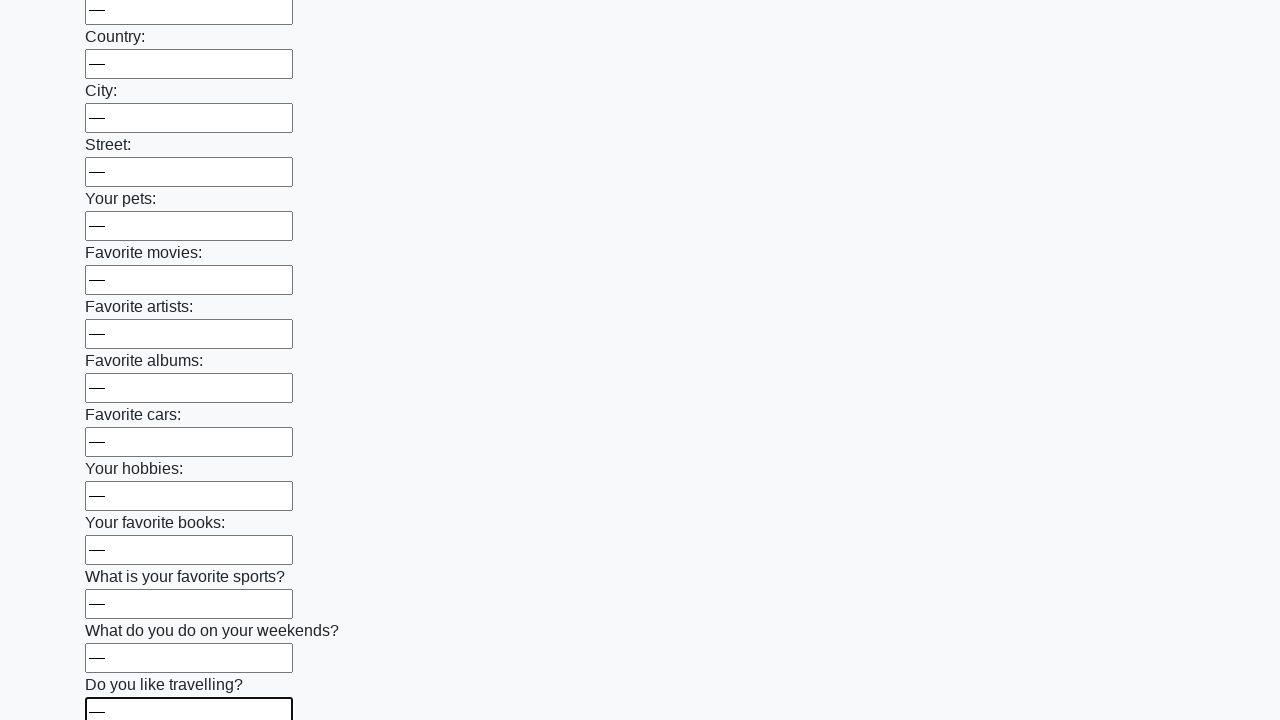

Filled an input field with placeholder text on input >> nth=16
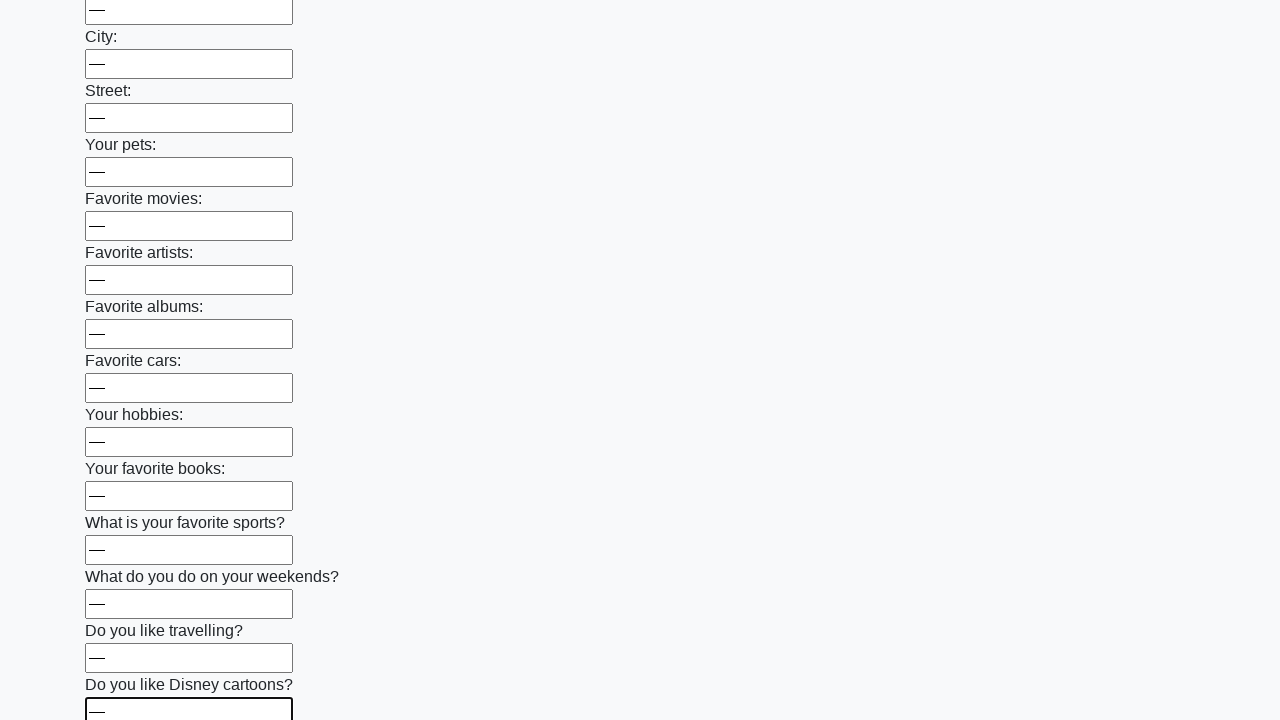

Filled an input field with placeholder text on input >> nth=17
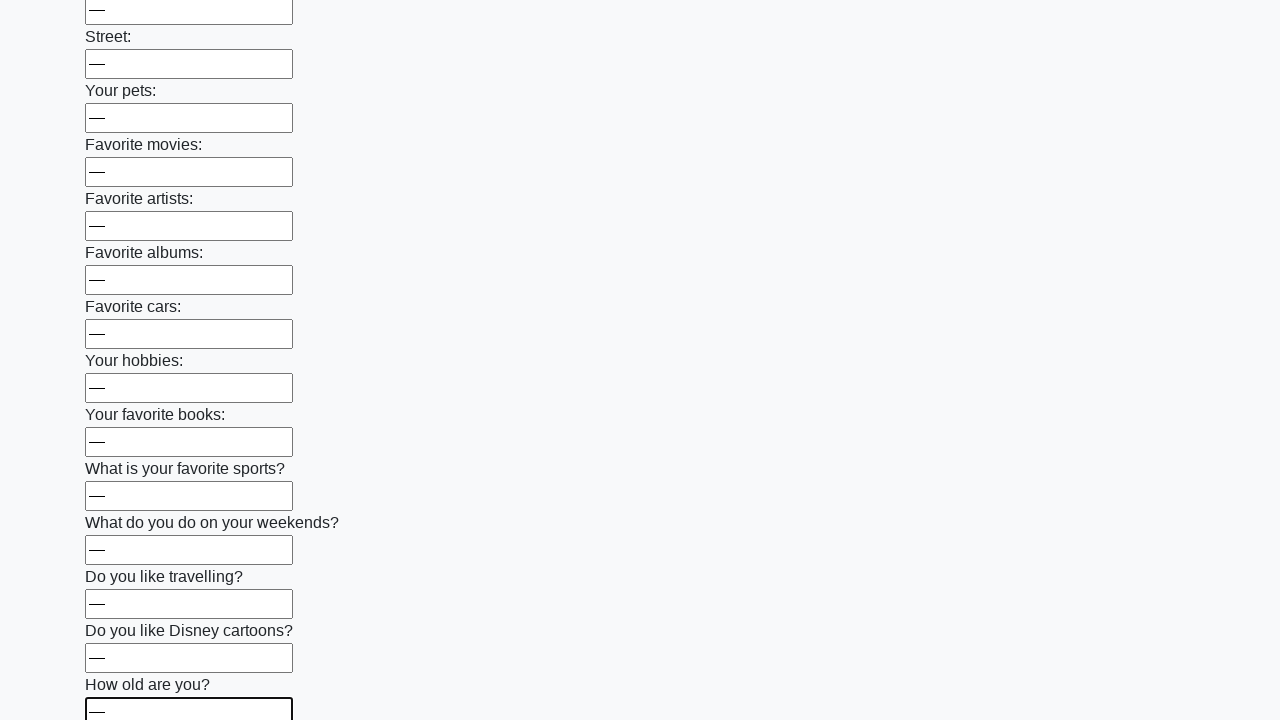

Filled an input field with placeholder text on input >> nth=18
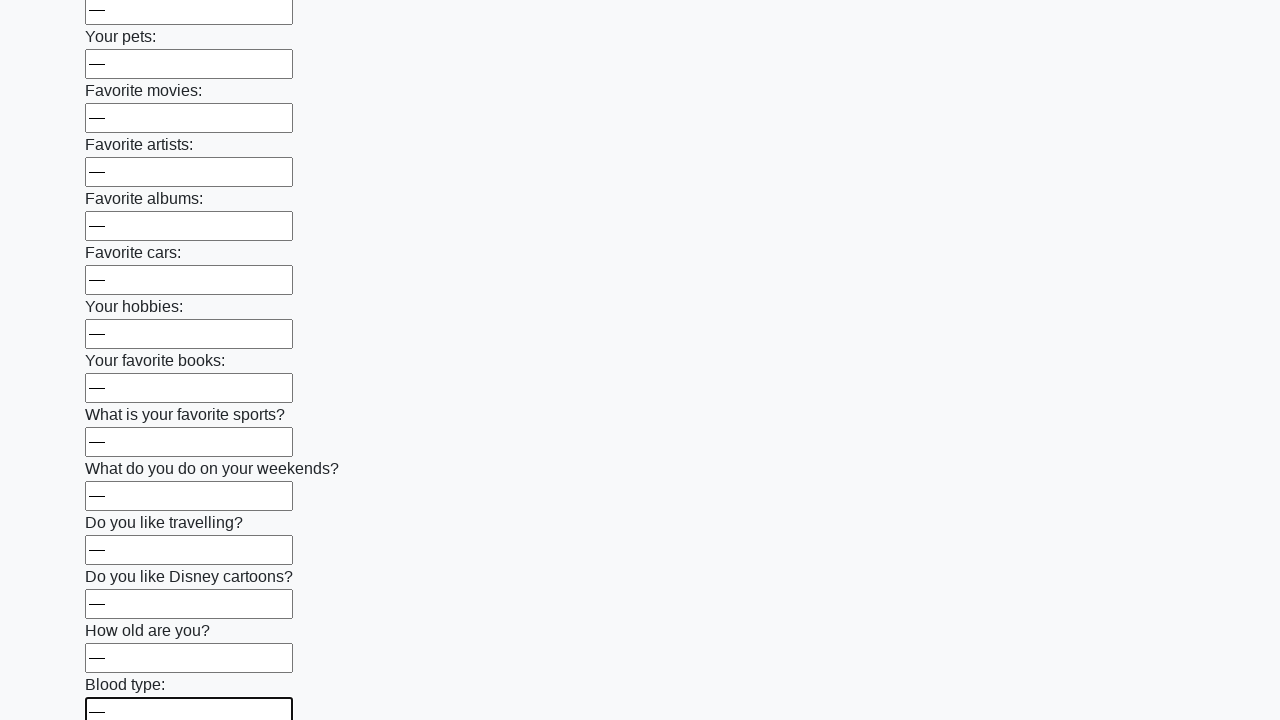

Filled an input field with placeholder text on input >> nth=19
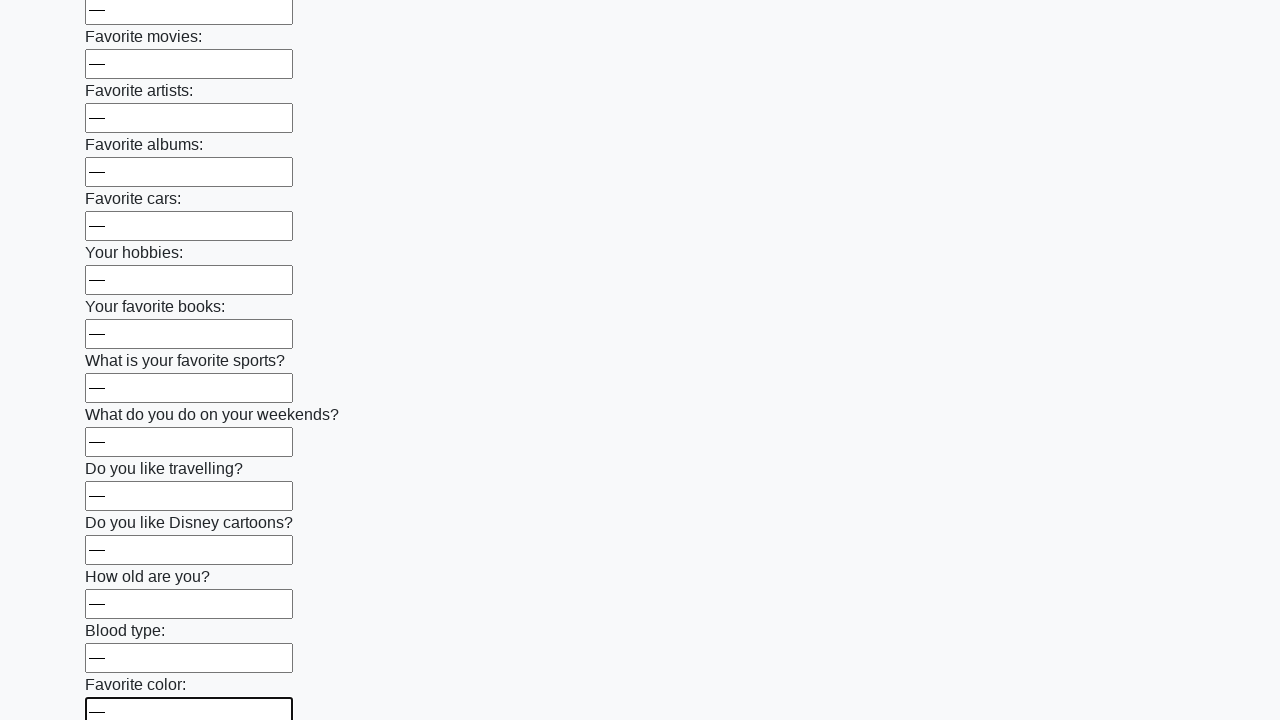

Filled an input field with placeholder text on input >> nth=20
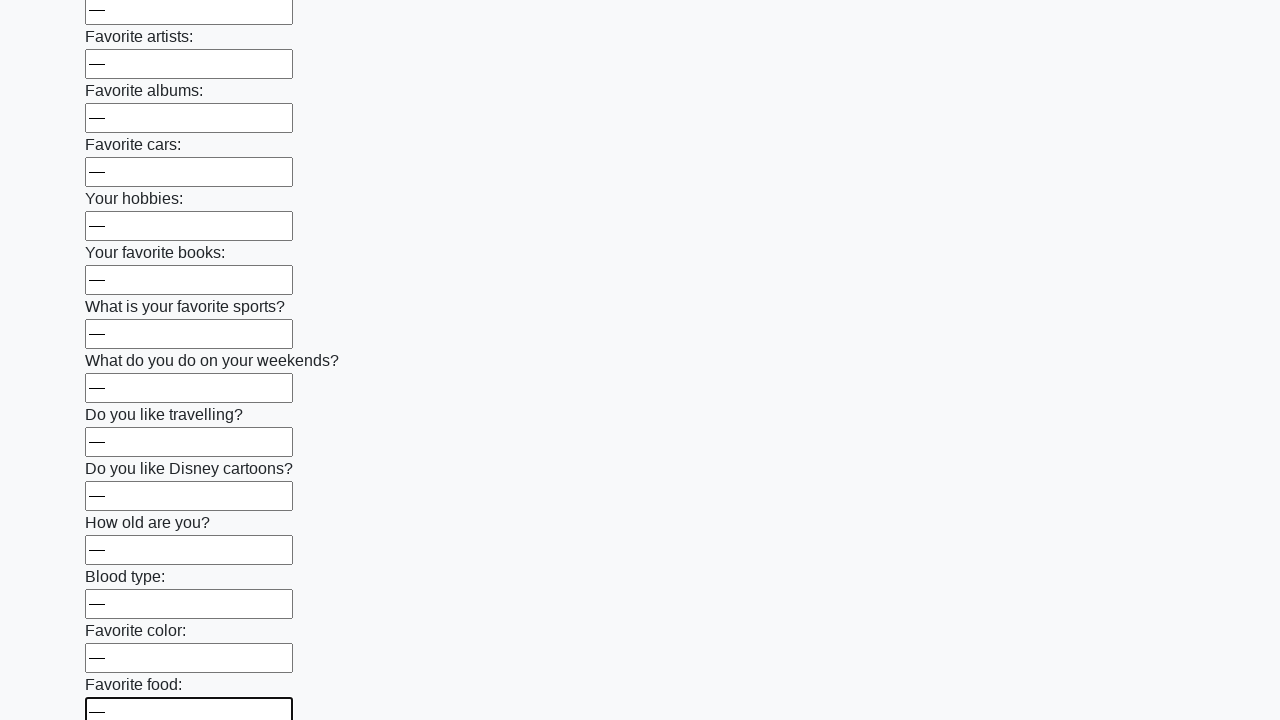

Filled an input field with placeholder text on input >> nth=21
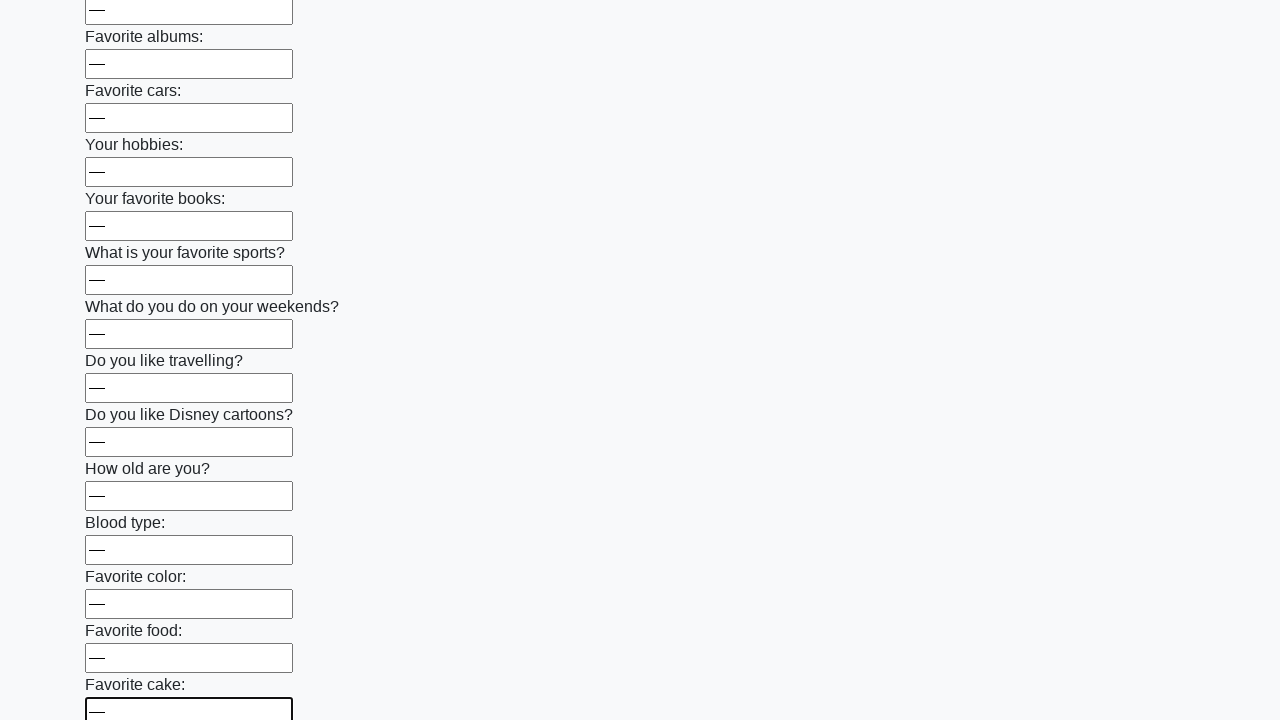

Filled an input field with placeholder text on input >> nth=22
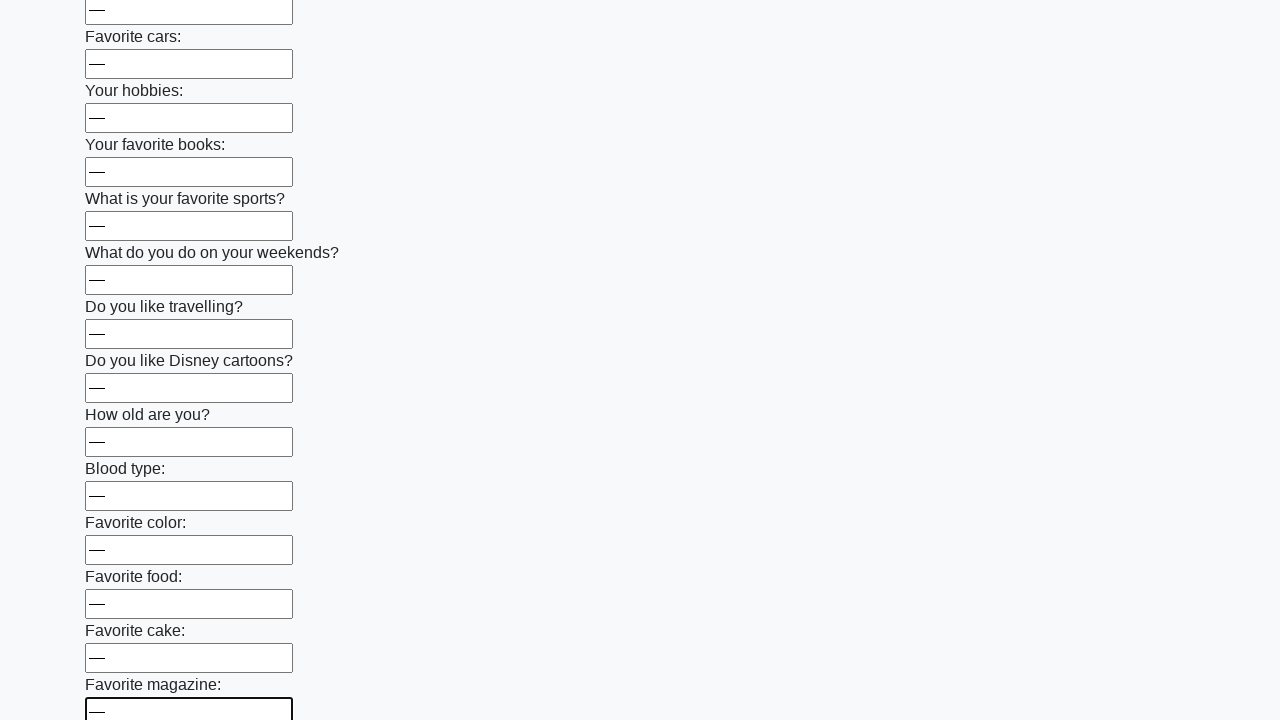

Filled an input field with placeholder text on input >> nth=23
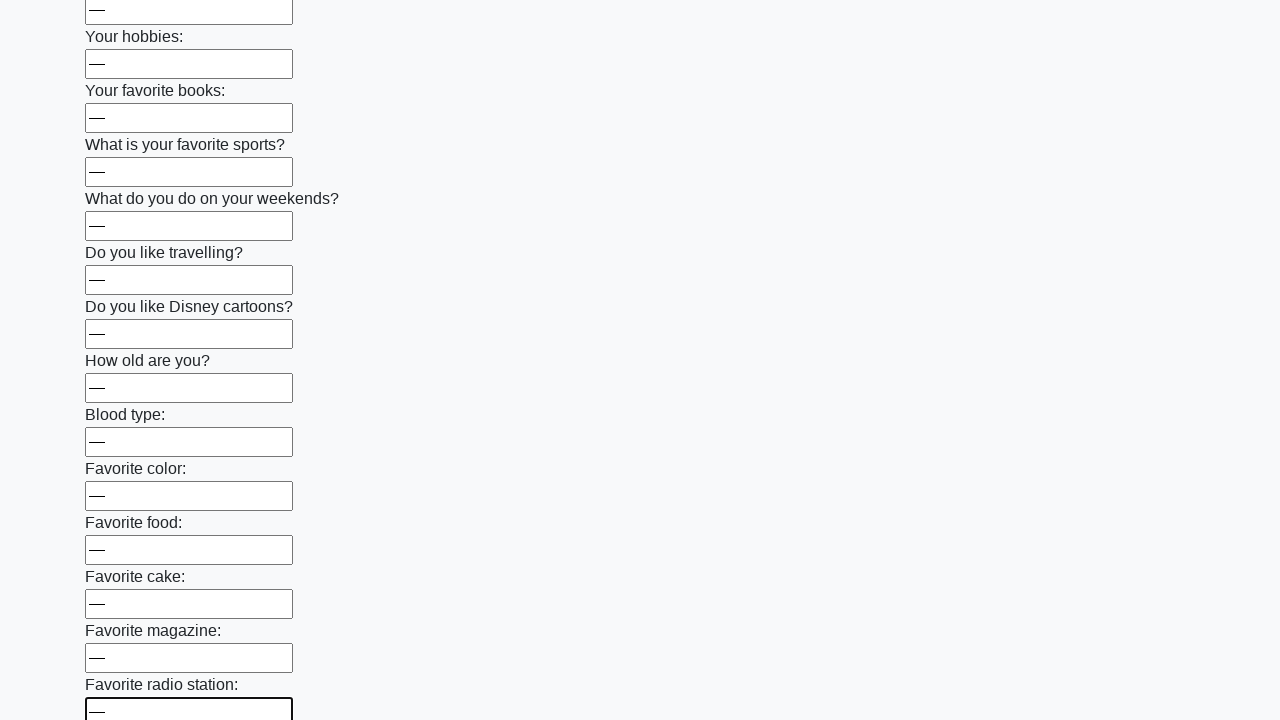

Filled an input field with placeholder text on input >> nth=24
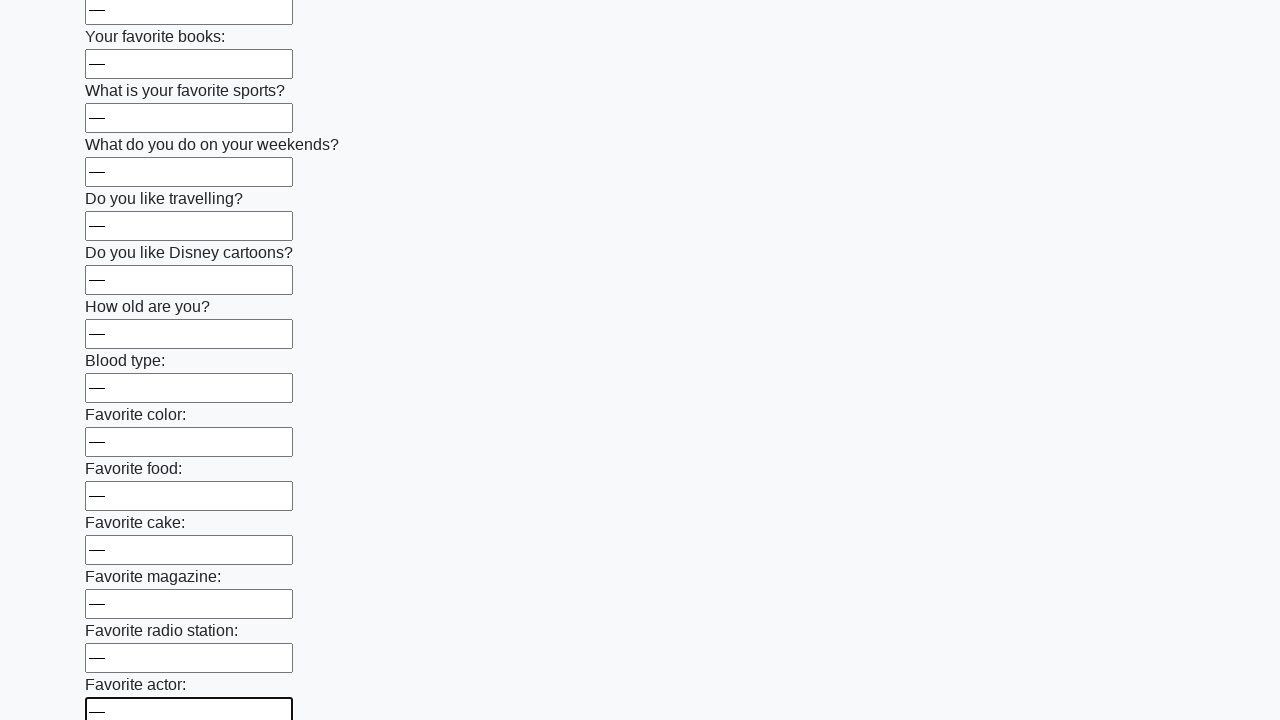

Filled an input field with placeholder text on input >> nth=25
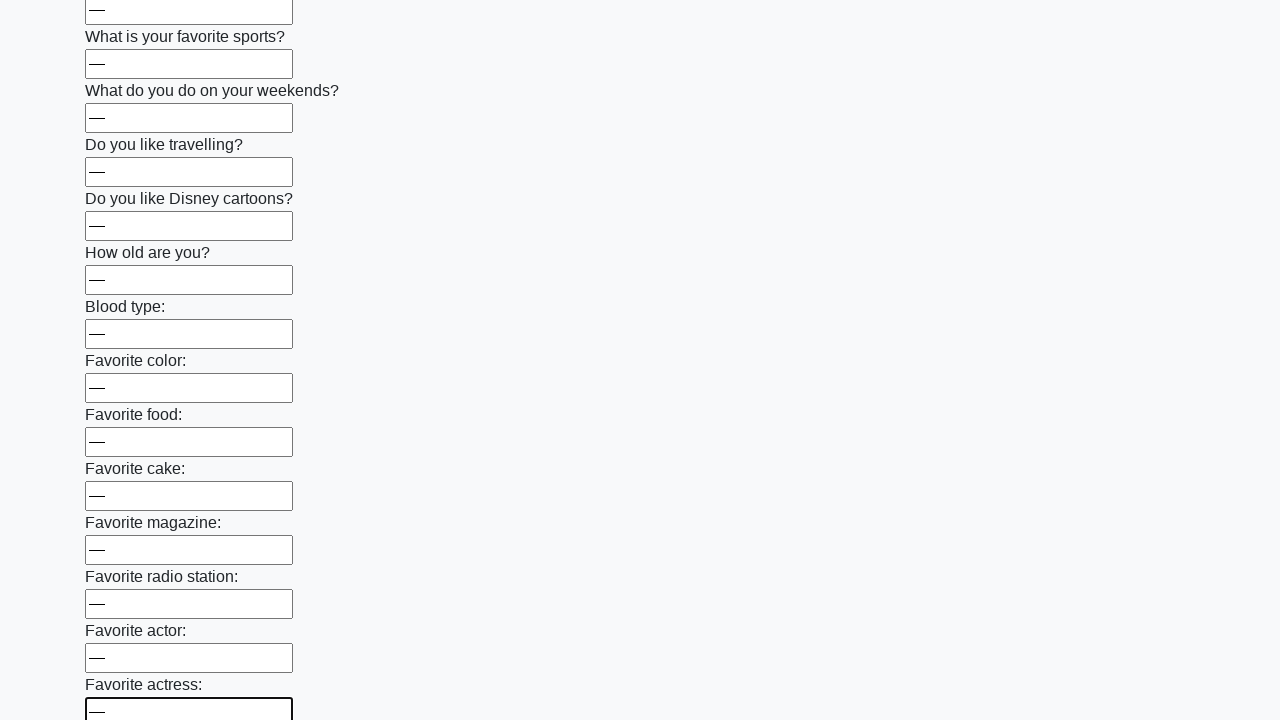

Filled an input field with placeholder text on input >> nth=26
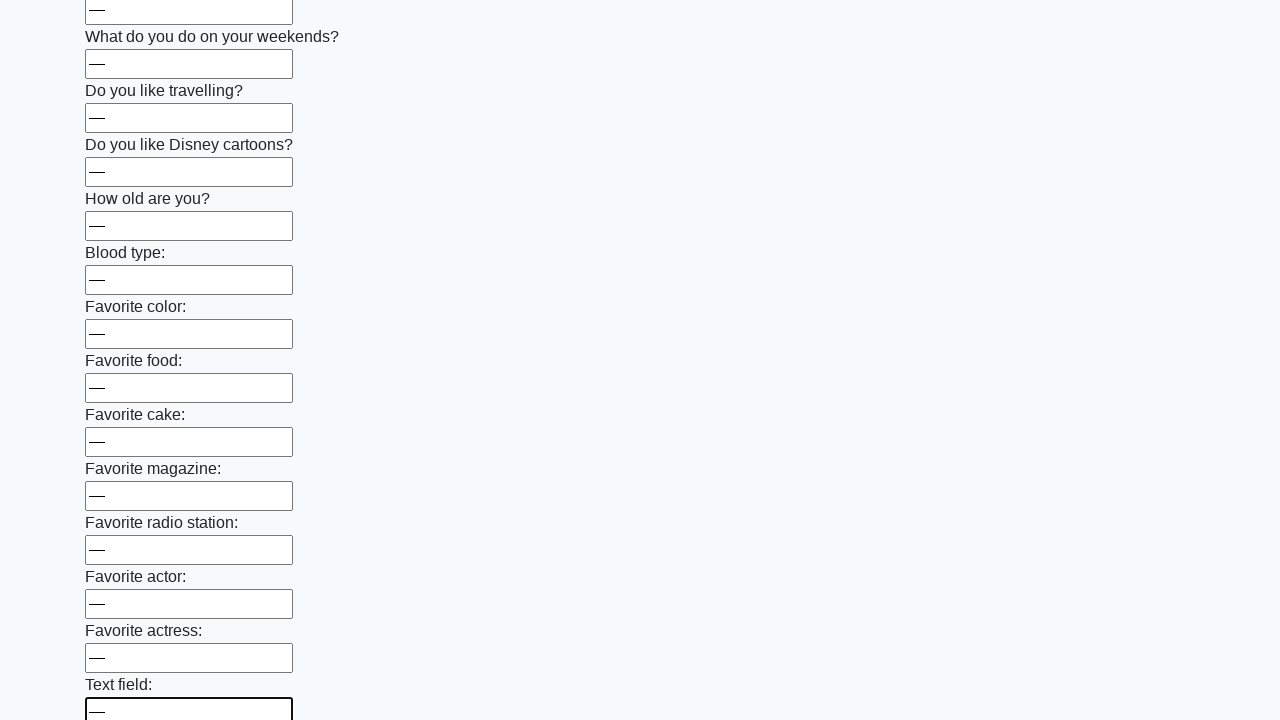

Filled an input field with placeholder text on input >> nth=27
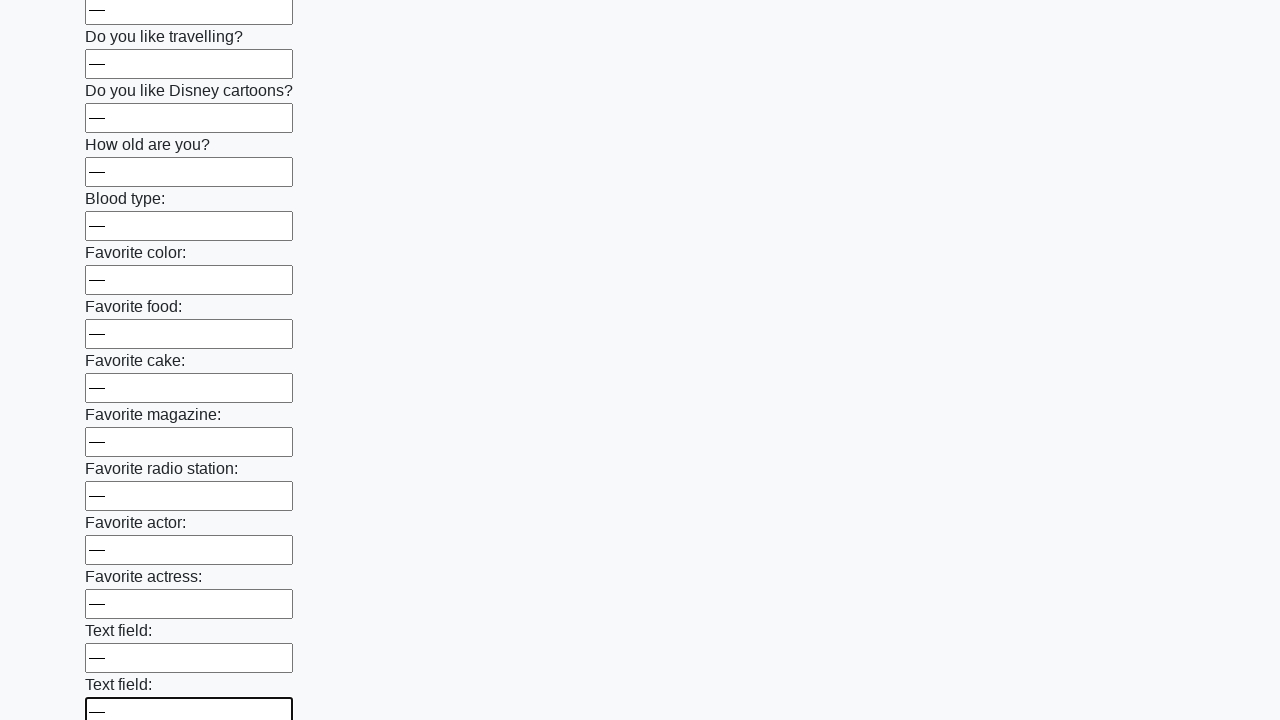

Filled an input field with placeholder text on input >> nth=28
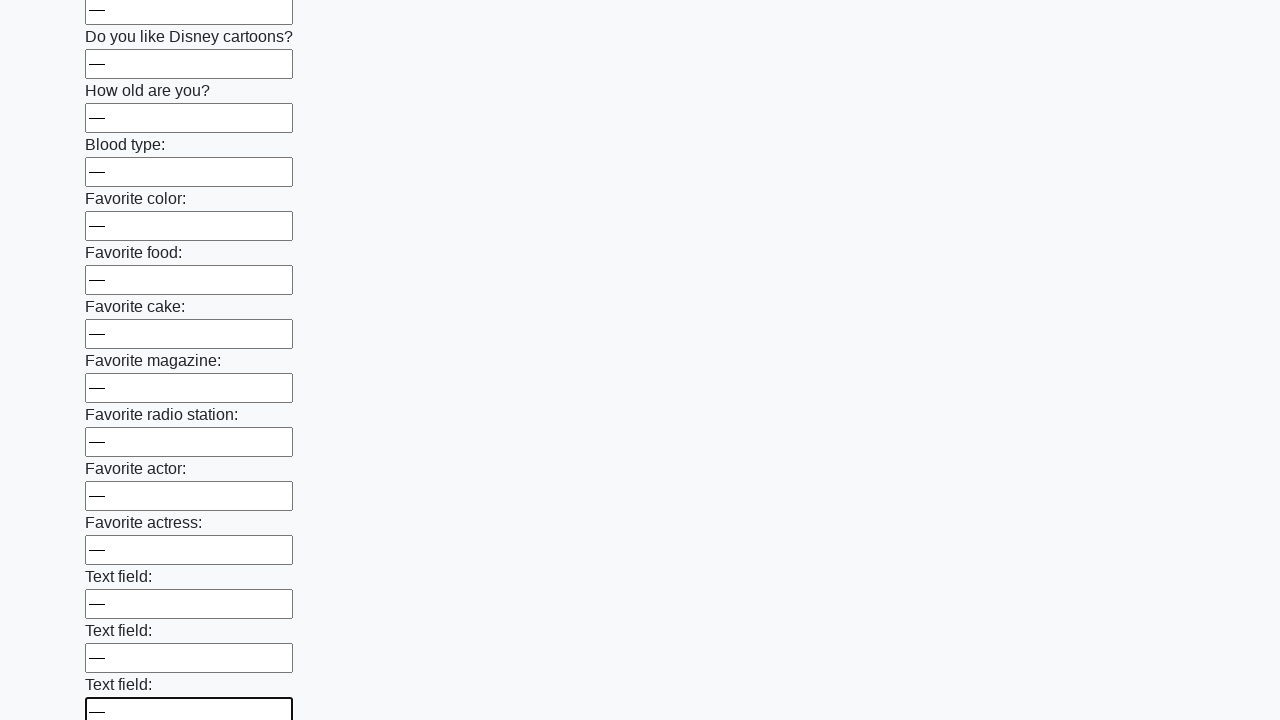

Filled an input field with placeholder text on input >> nth=29
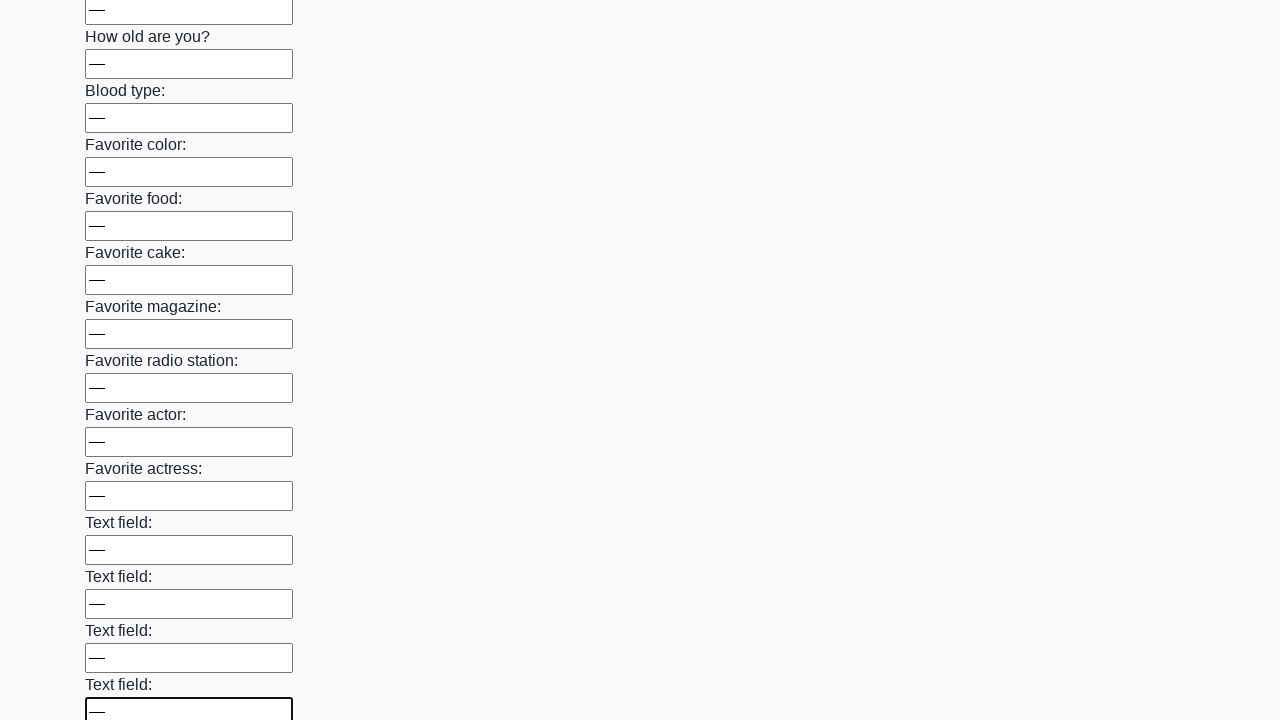

Filled an input field with placeholder text on input >> nth=30
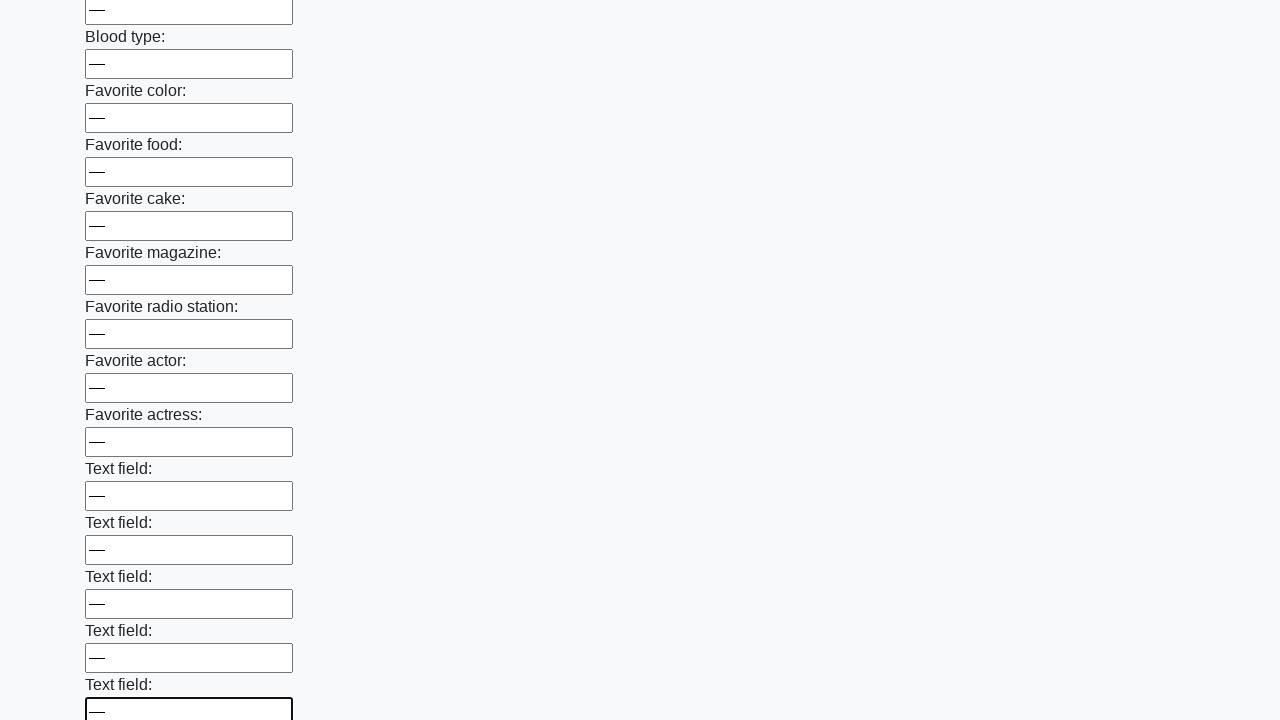

Filled an input field with placeholder text on input >> nth=31
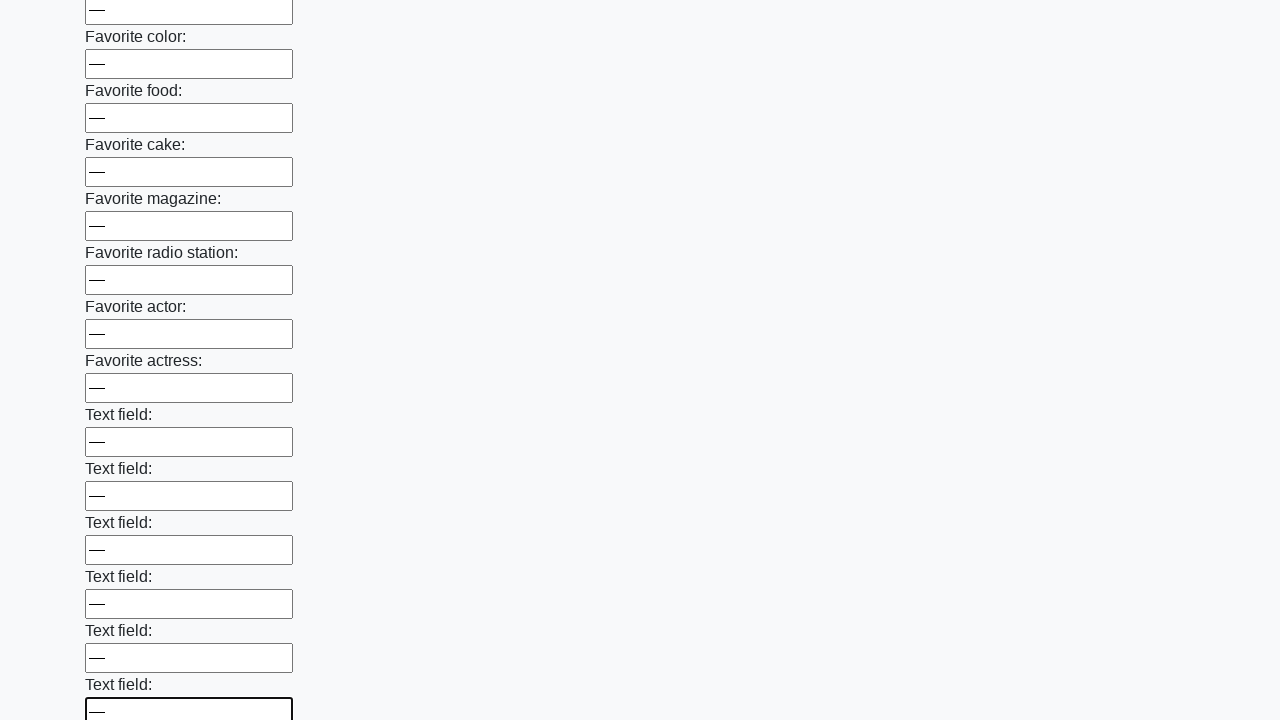

Filled an input field with placeholder text on input >> nth=32
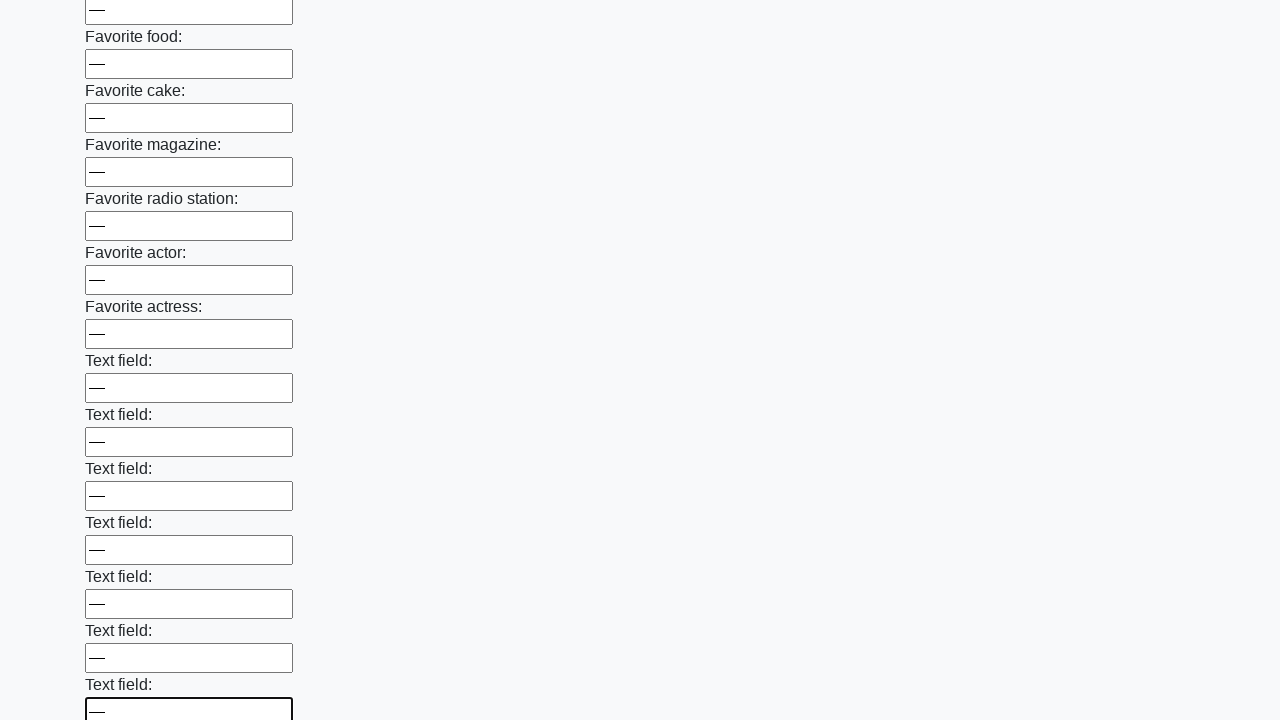

Filled an input field with placeholder text on input >> nth=33
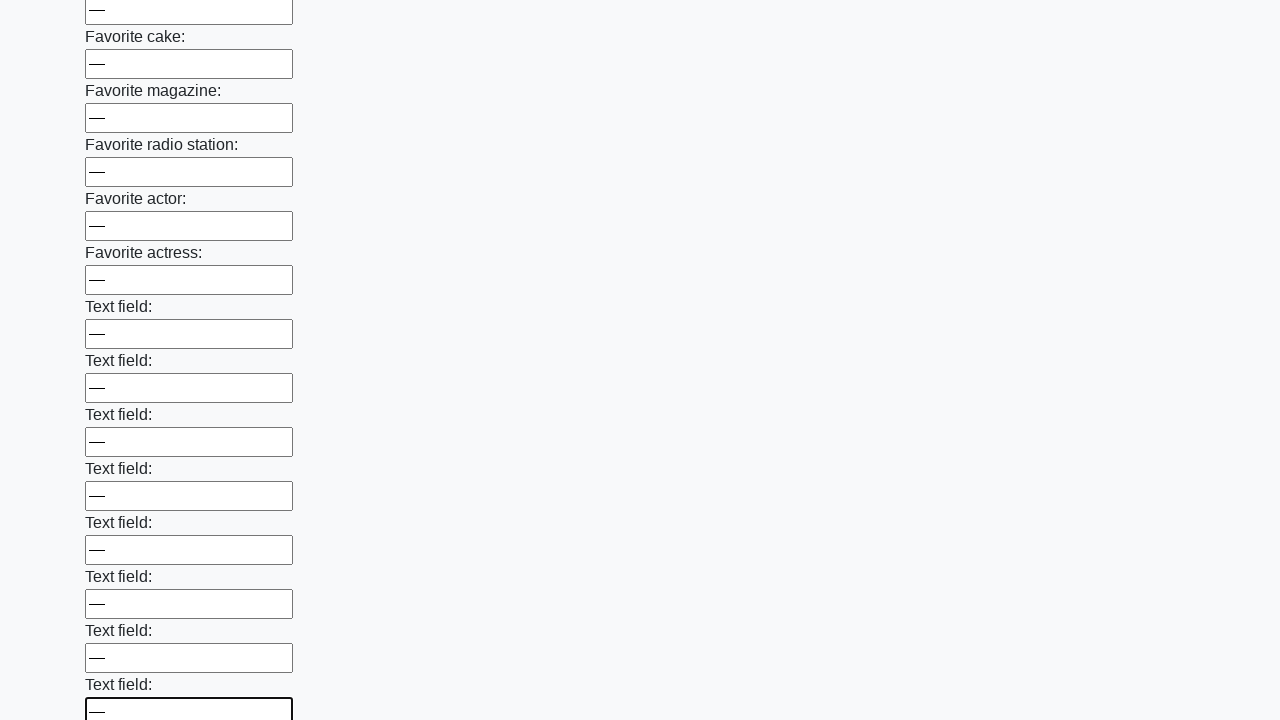

Filled an input field with placeholder text on input >> nth=34
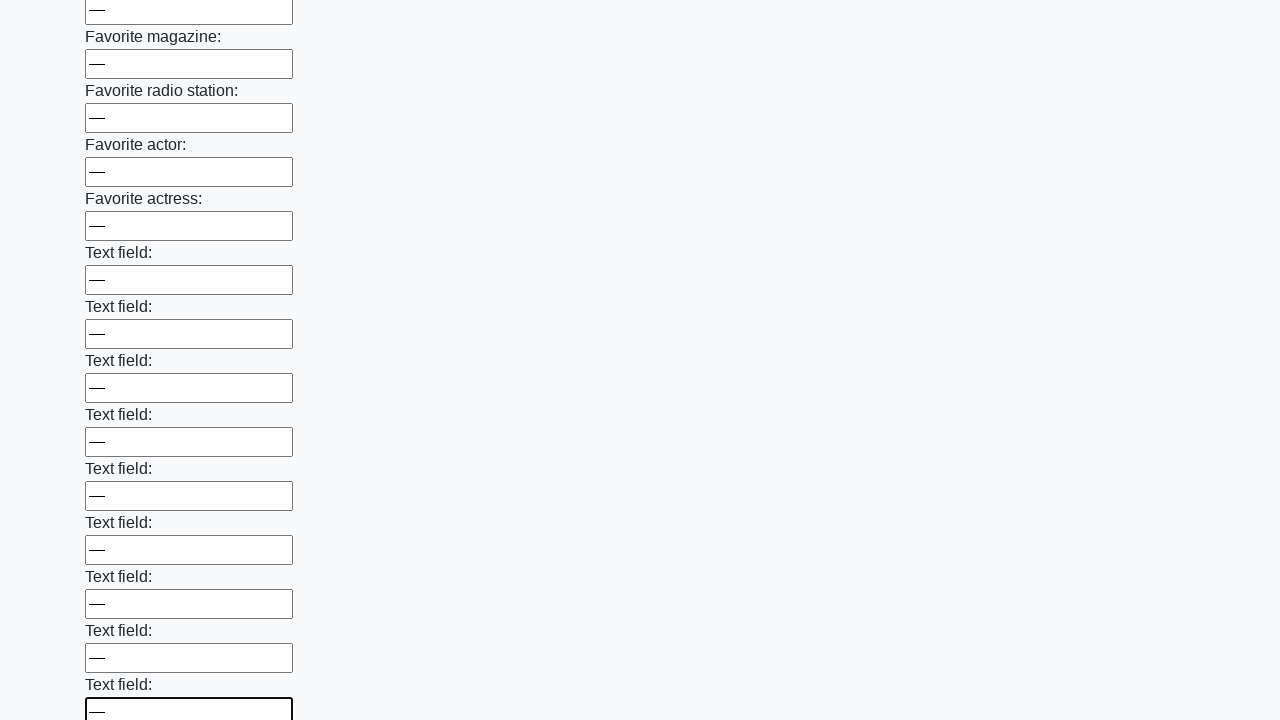

Filled an input field with placeholder text on input >> nth=35
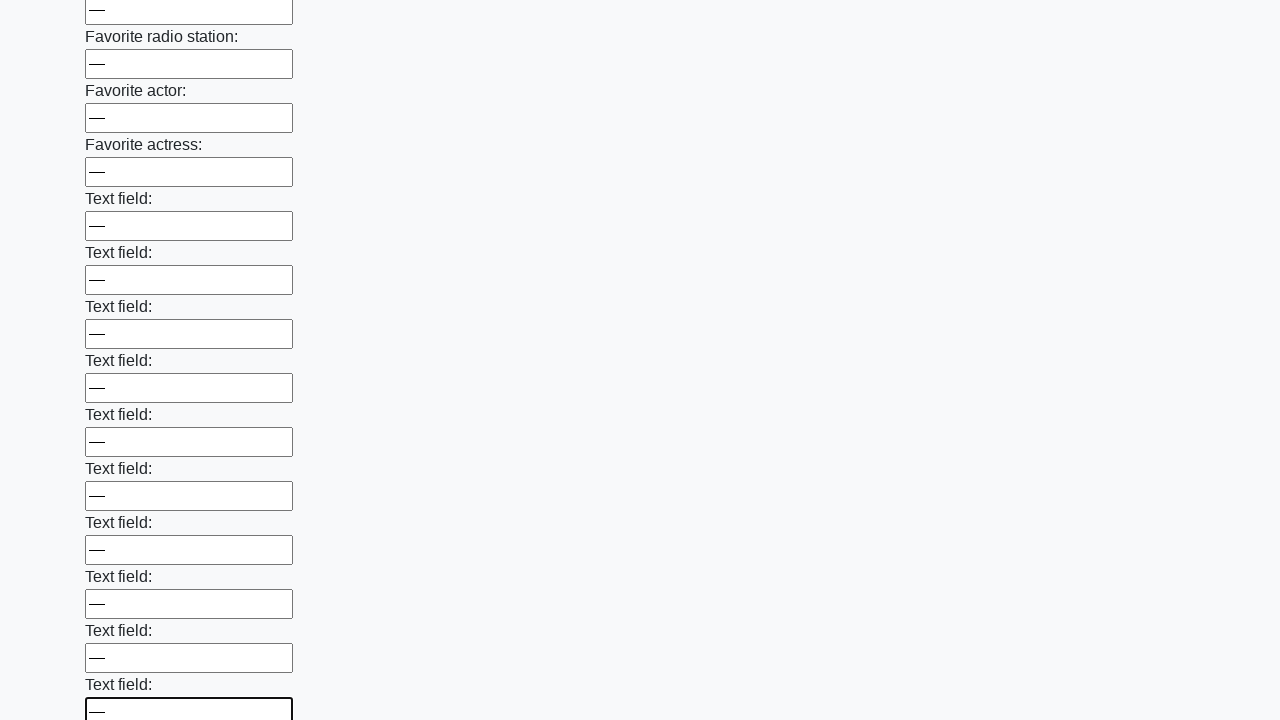

Filled an input field with placeholder text on input >> nth=36
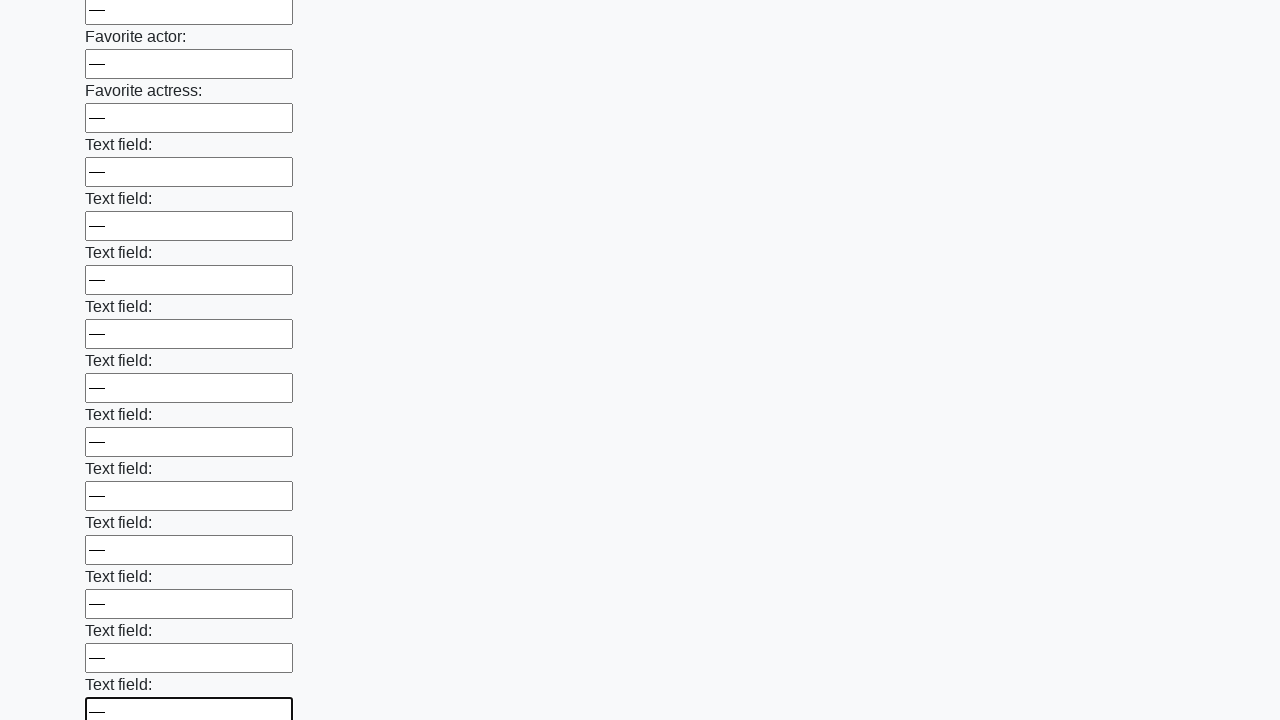

Filled an input field with placeholder text on input >> nth=37
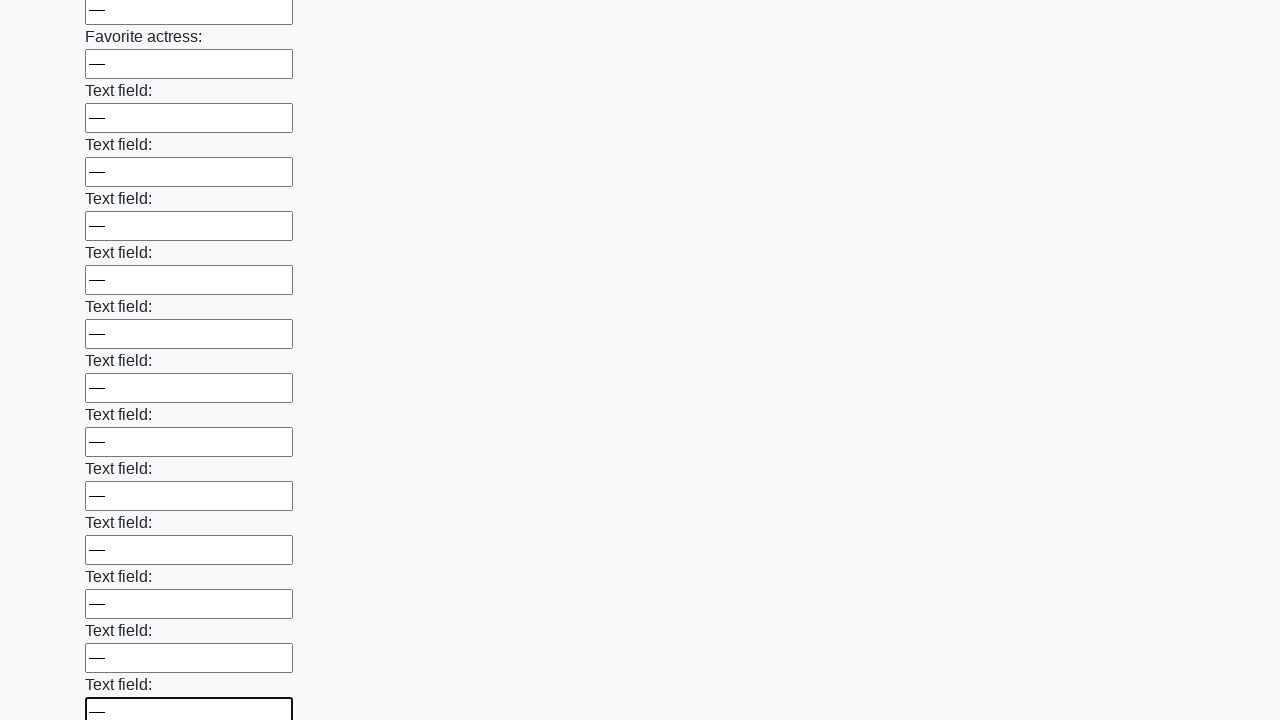

Filled an input field with placeholder text on input >> nth=38
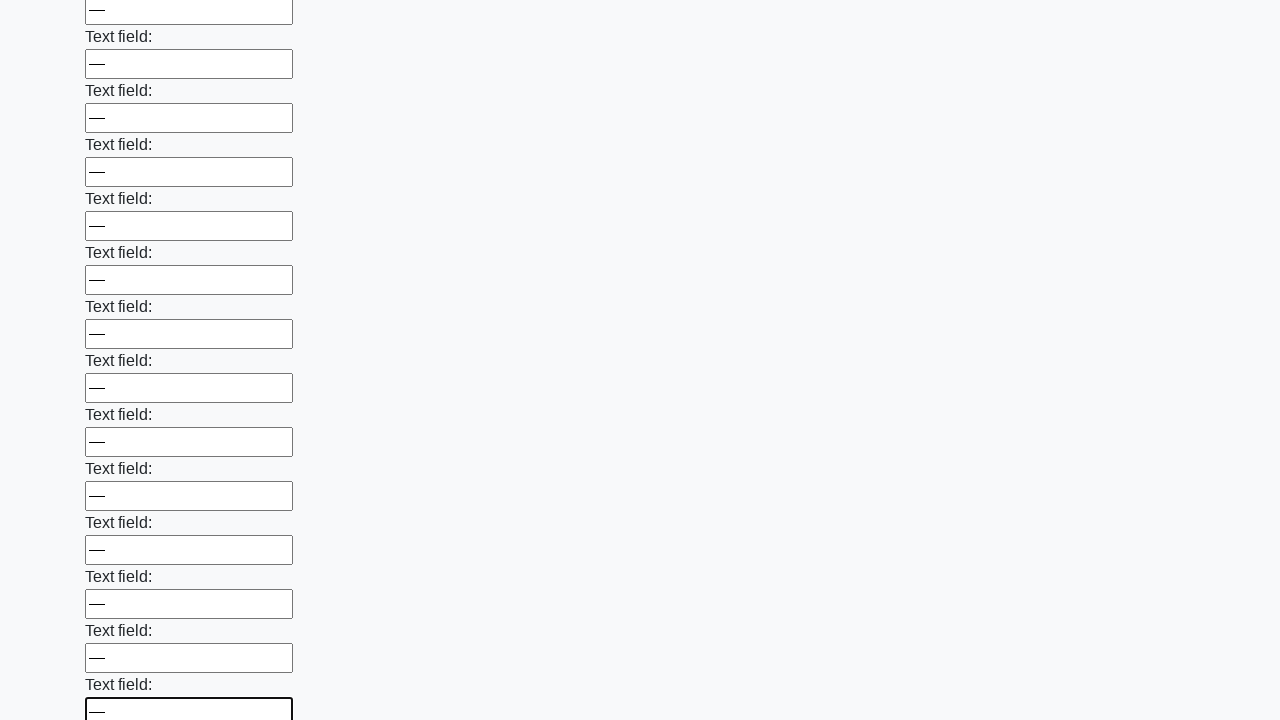

Filled an input field with placeholder text on input >> nth=39
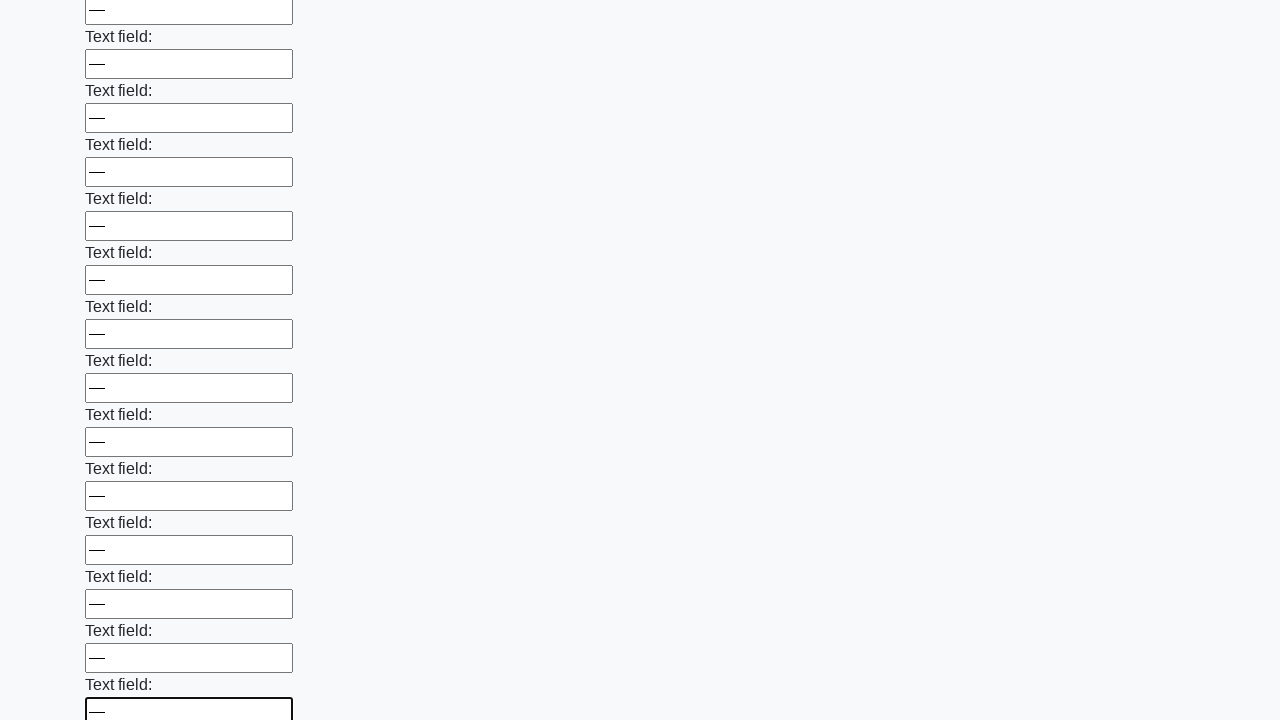

Filled an input field with placeholder text on input >> nth=40
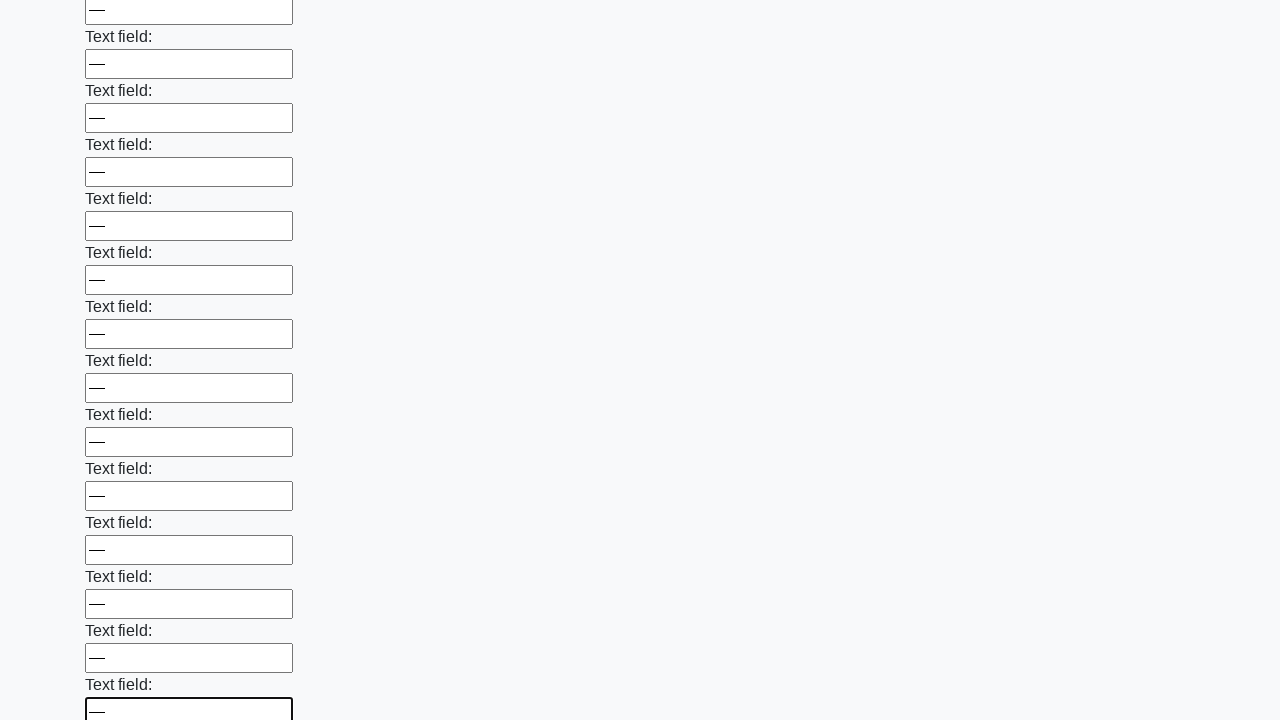

Filled an input field with placeholder text on input >> nth=41
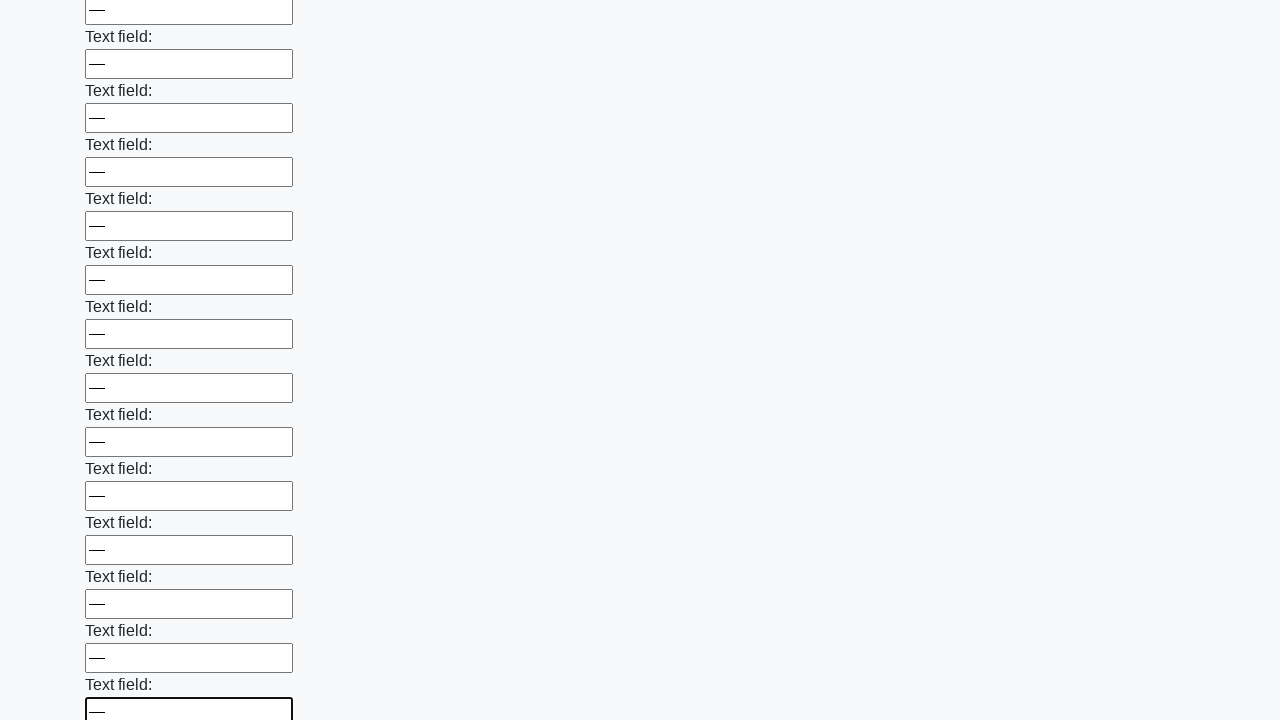

Filled an input field with placeholder text on input >> nth=42
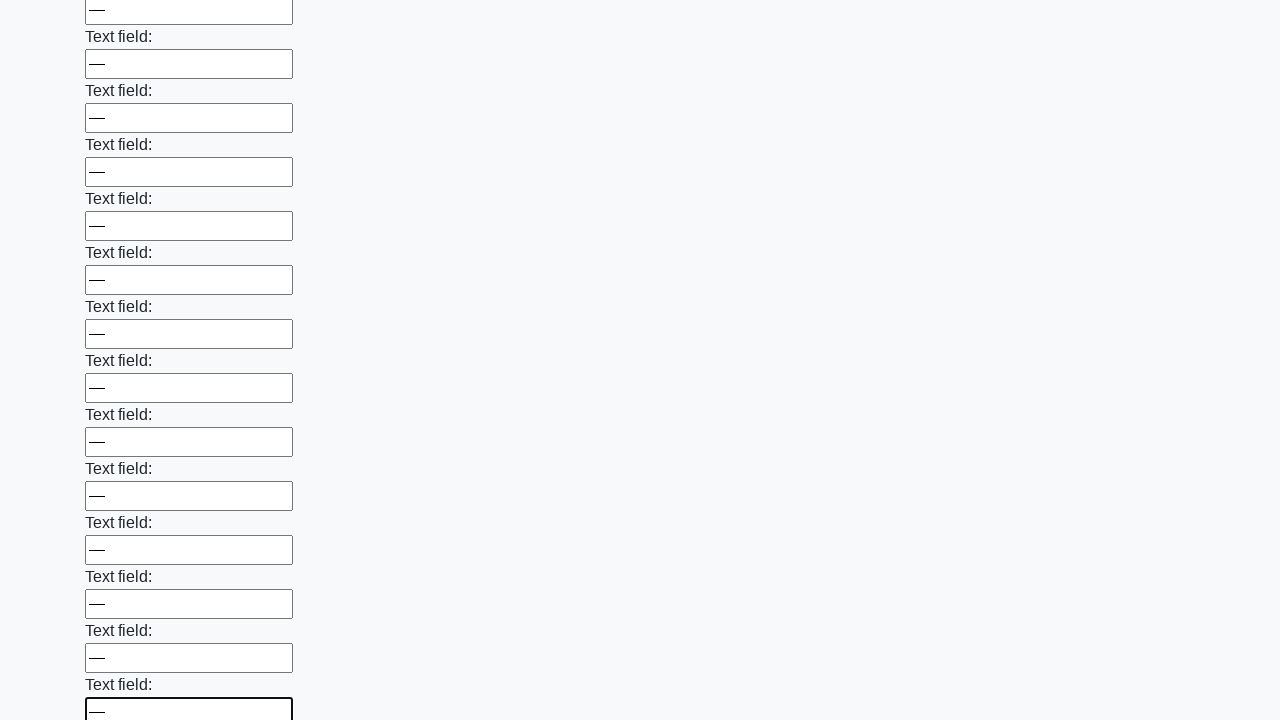

Filled an input field with placeholder text on input >> nth=43
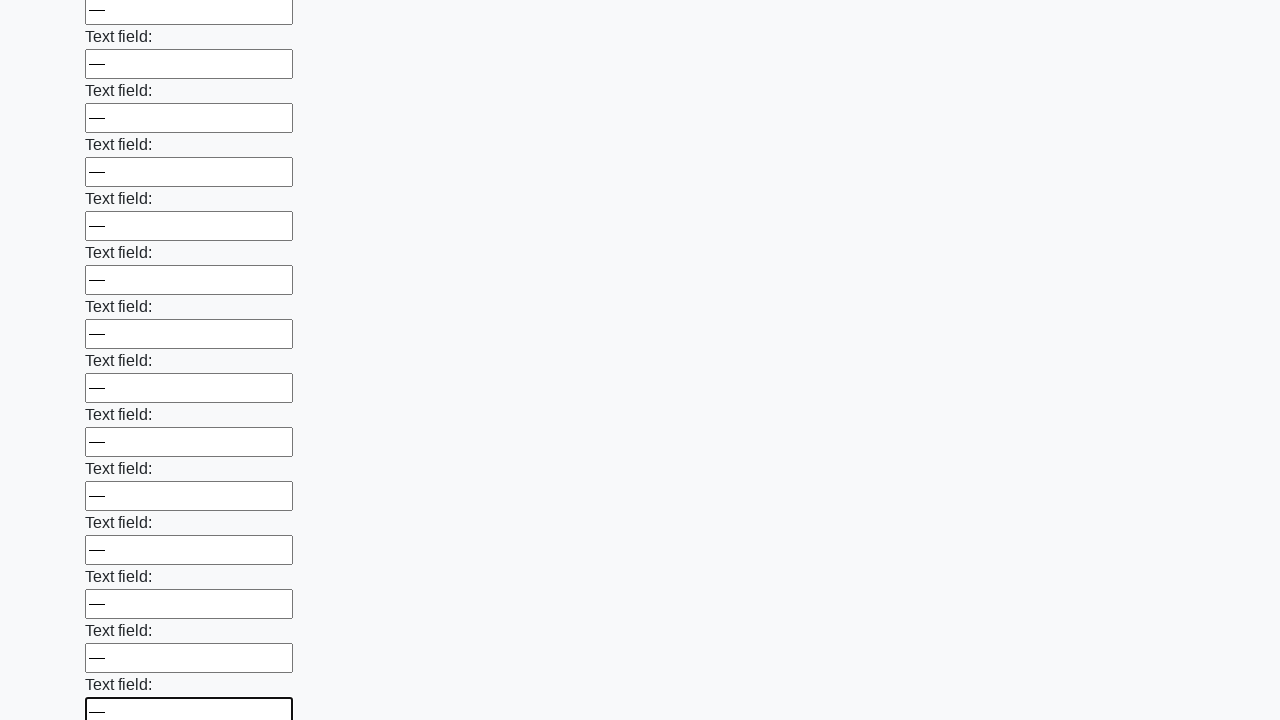

Filled an input field with placeholder text on input >> nth=44
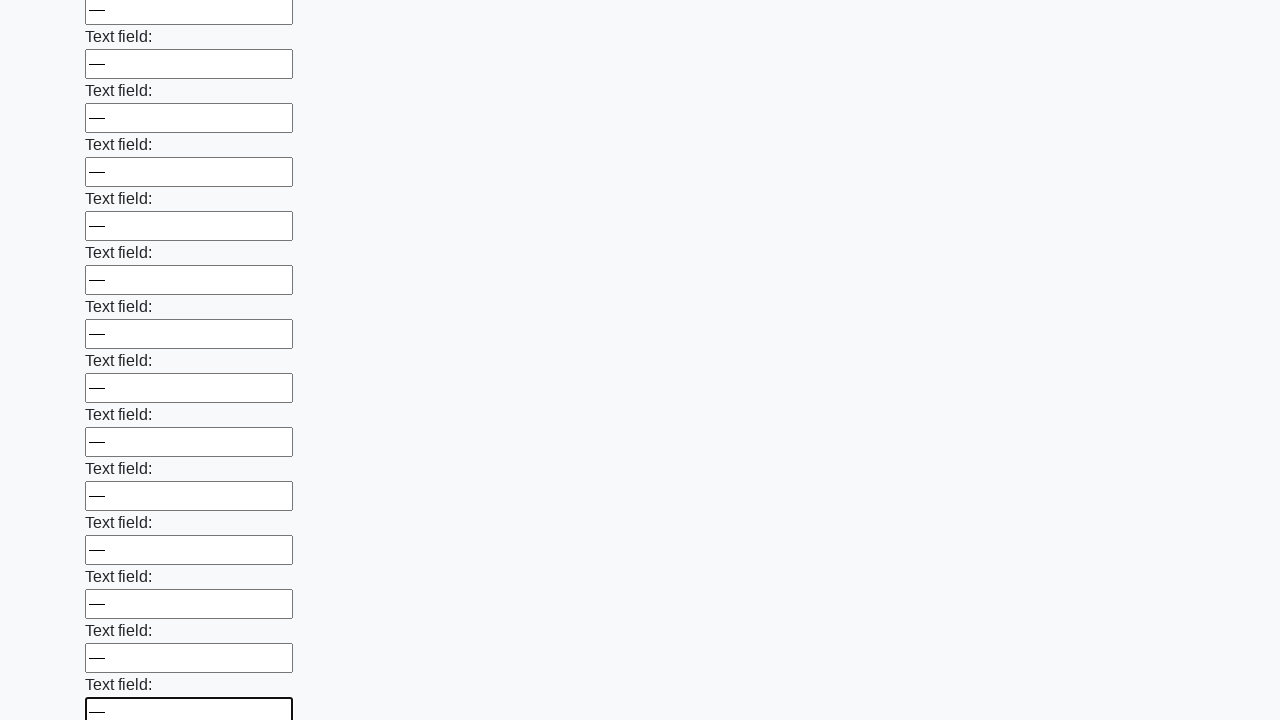

Filled an input field with placeholder text on input >> nth=45
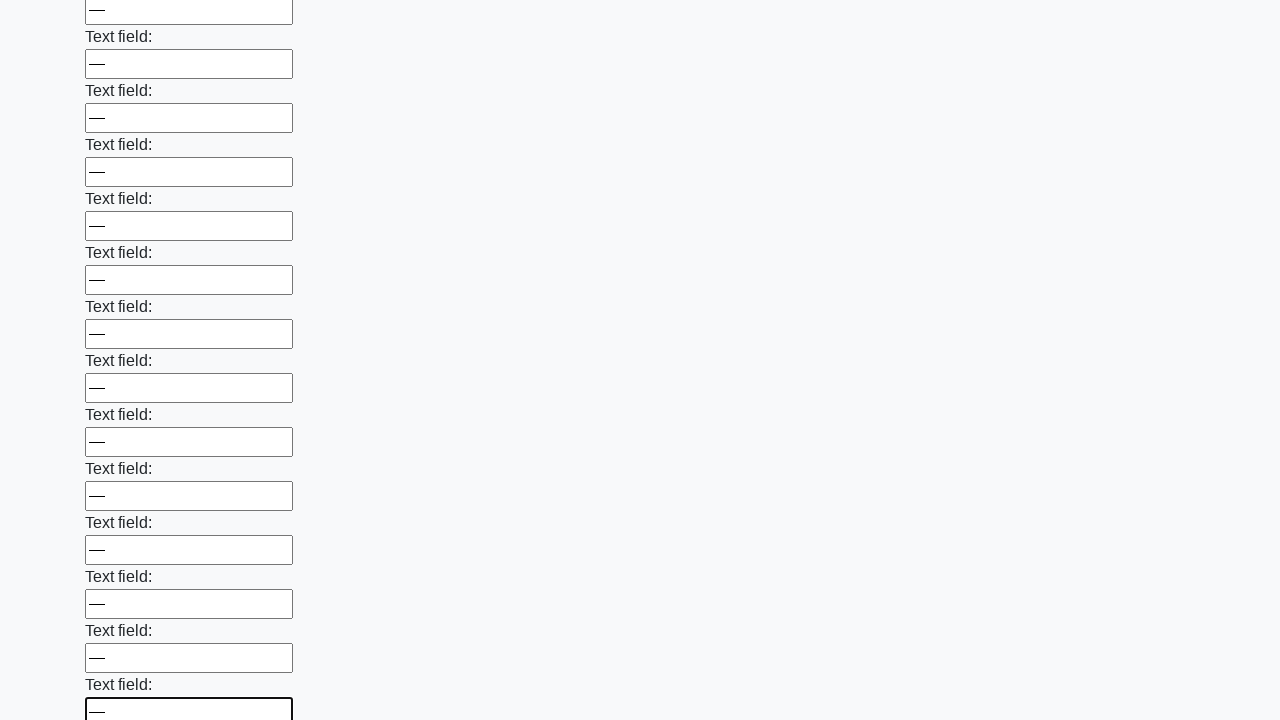

Filled an input field with placeholder text on input >> nth=46
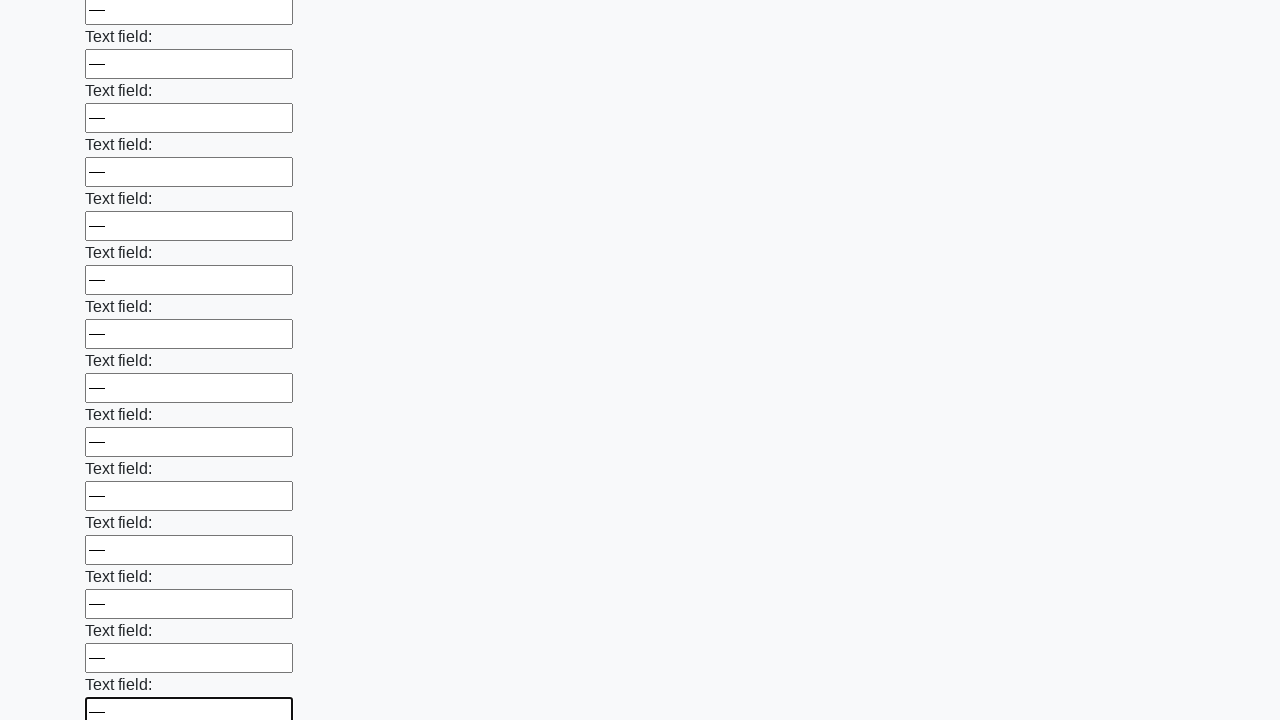

Filled an input field with placeholder text on input >> nth=47
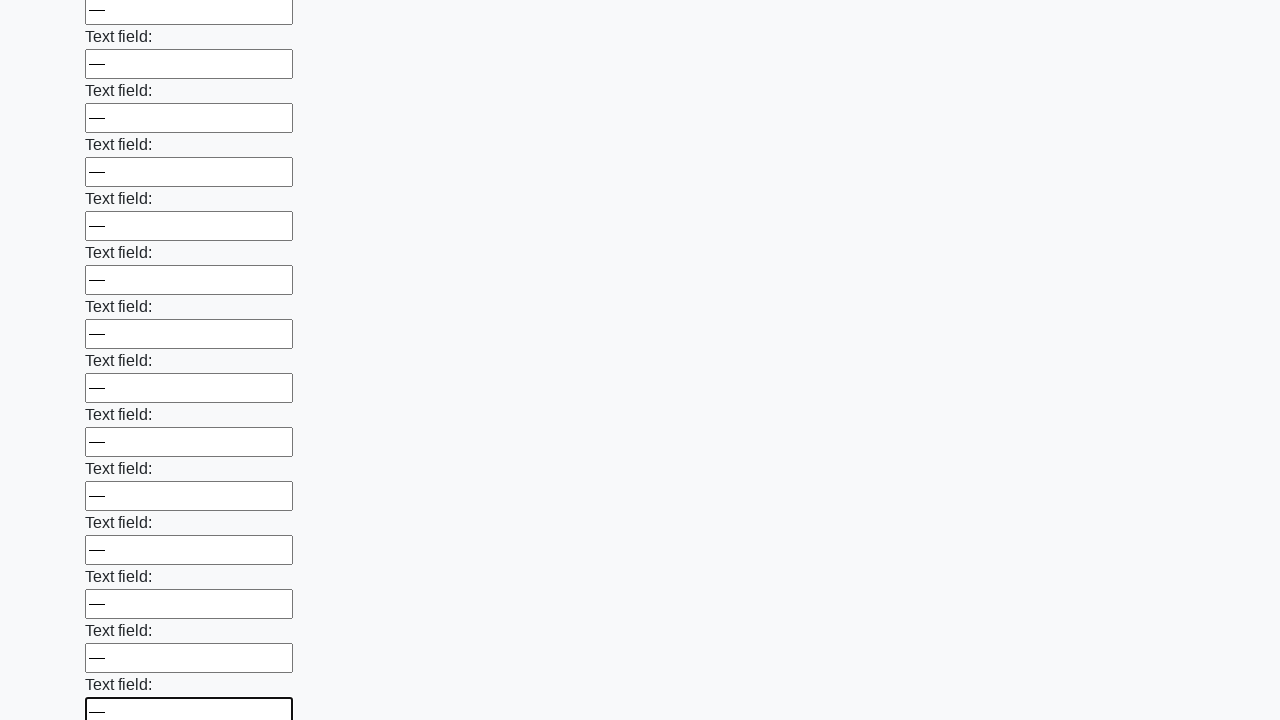

Filled an input field with placeholder text on input >> nth=48
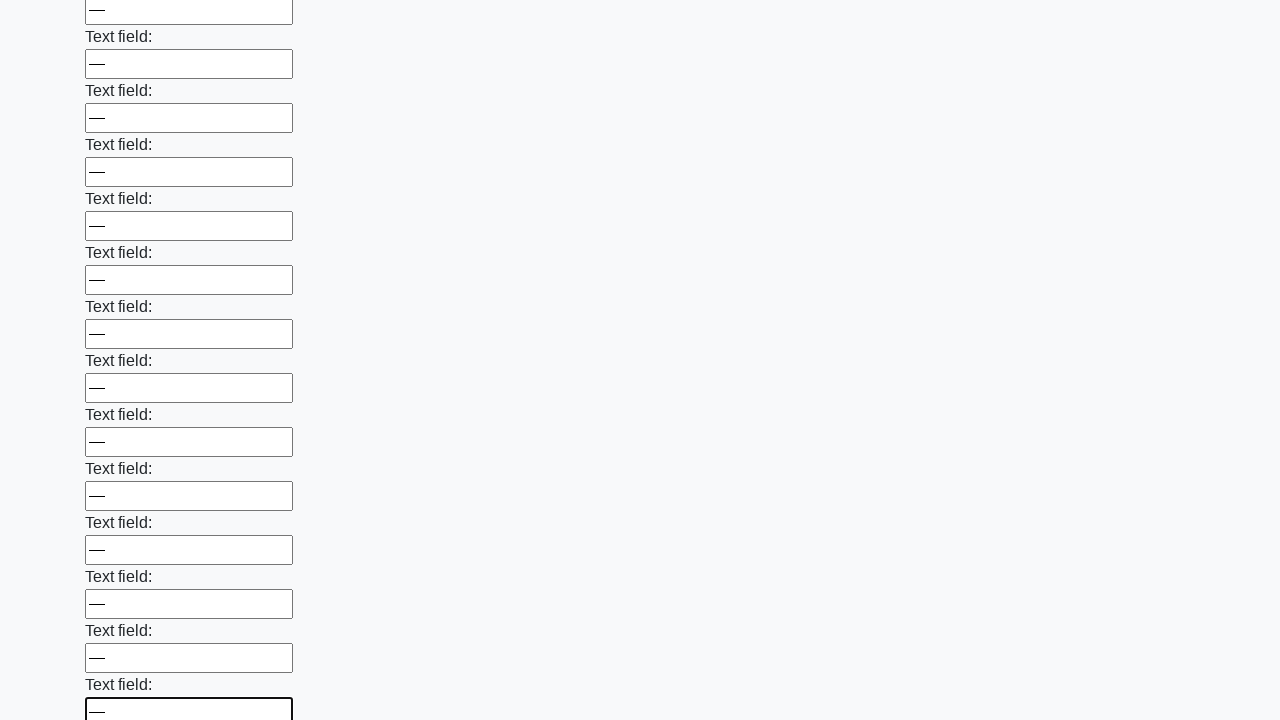

Filled an input field with placeholder text on input >> nth=49
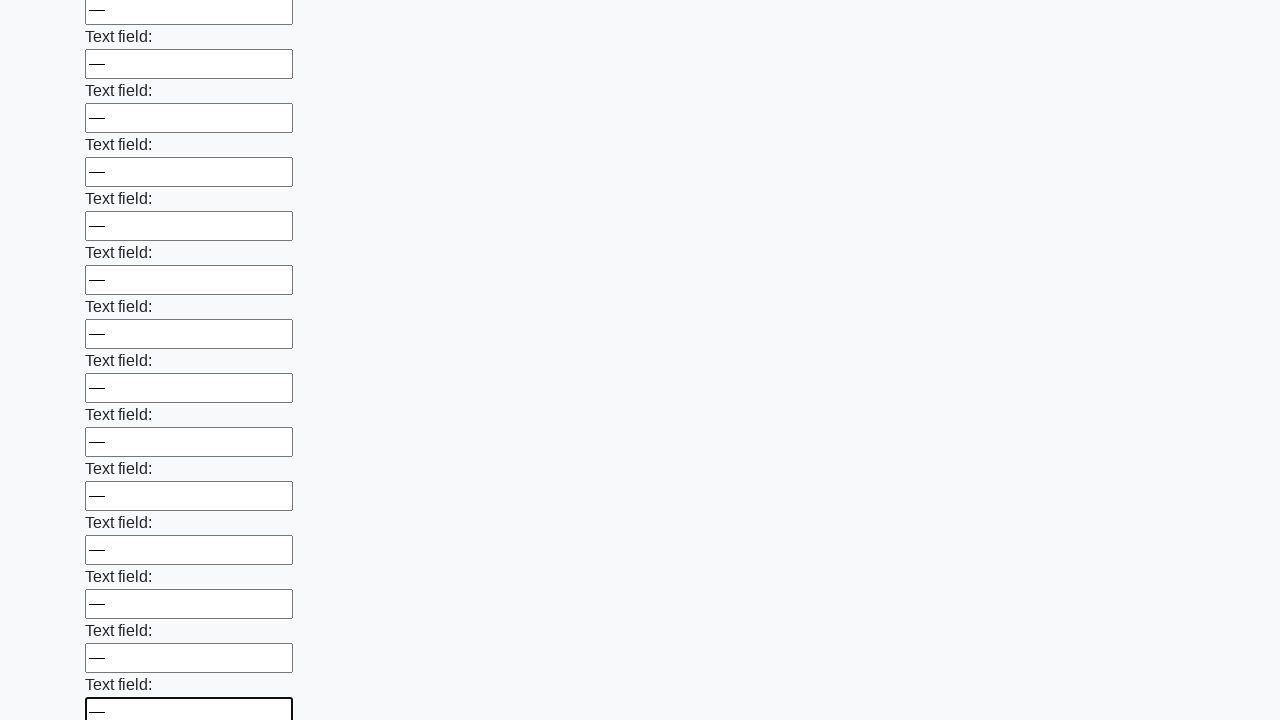

Filled an input field with placeholder text on input >> nth=50
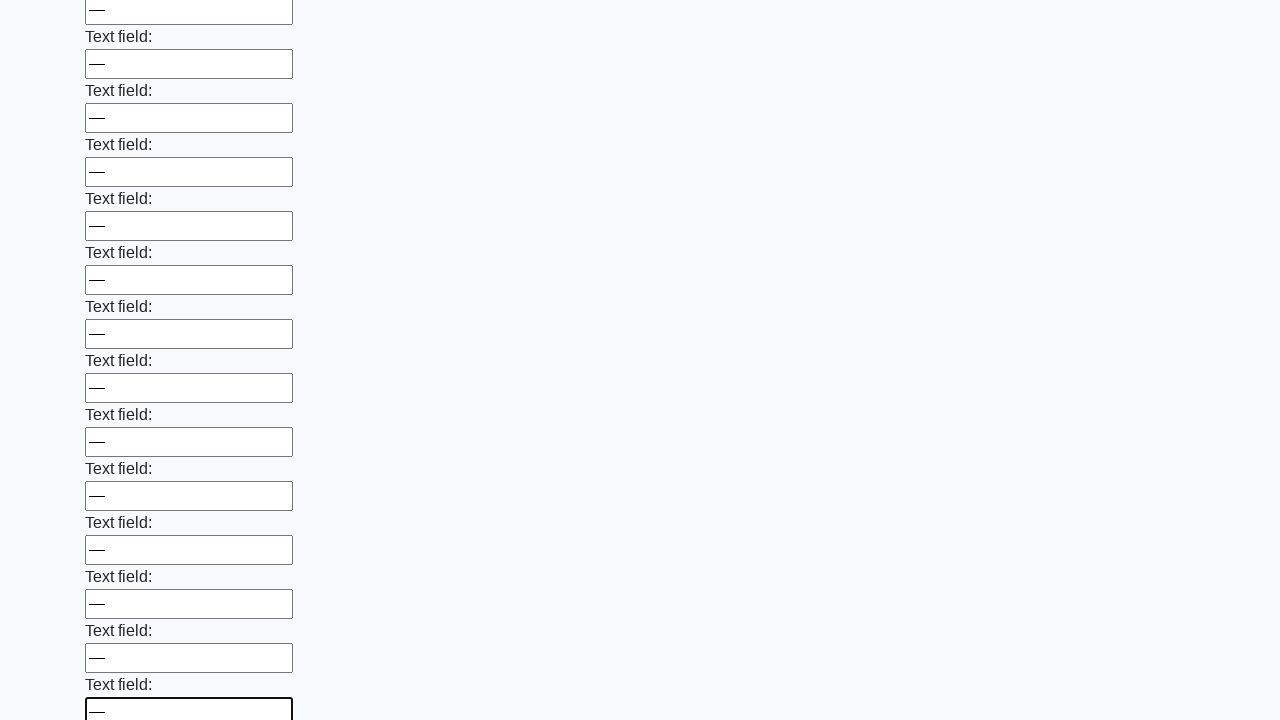

Filled an input field with placeholder text on input >> nth=51
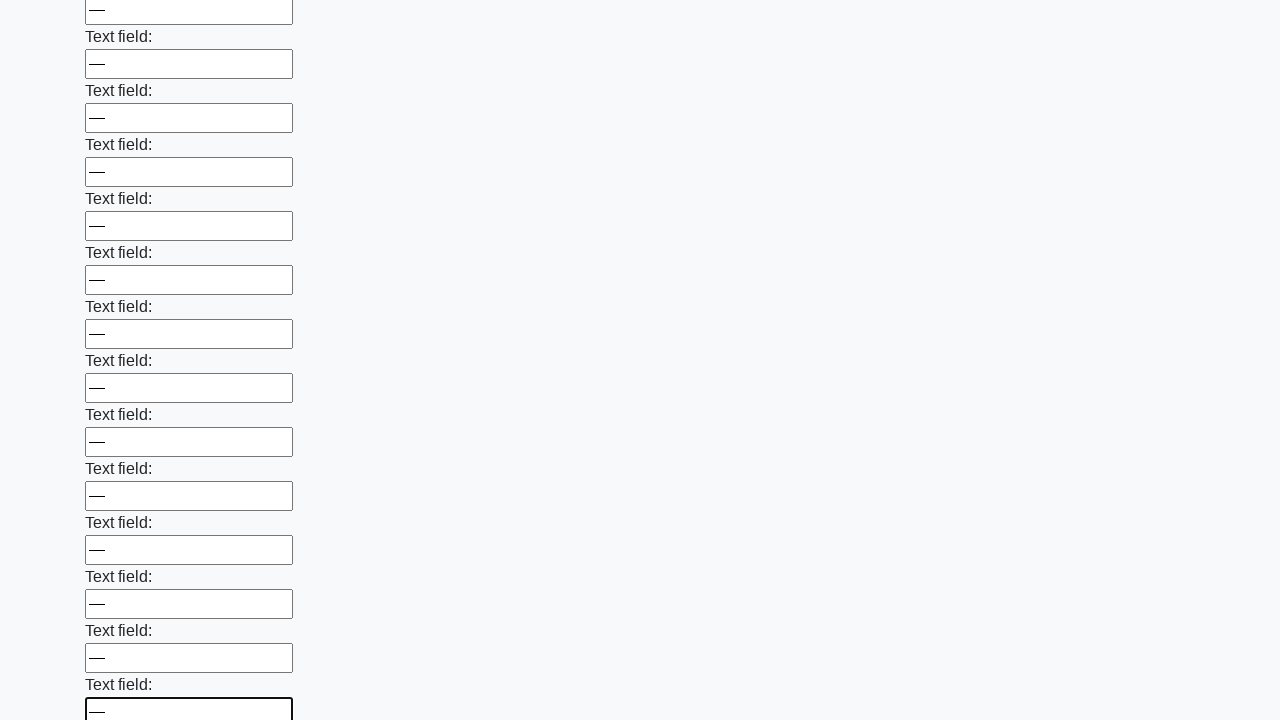

Filled an input field with placeholder text on input >> nth=52
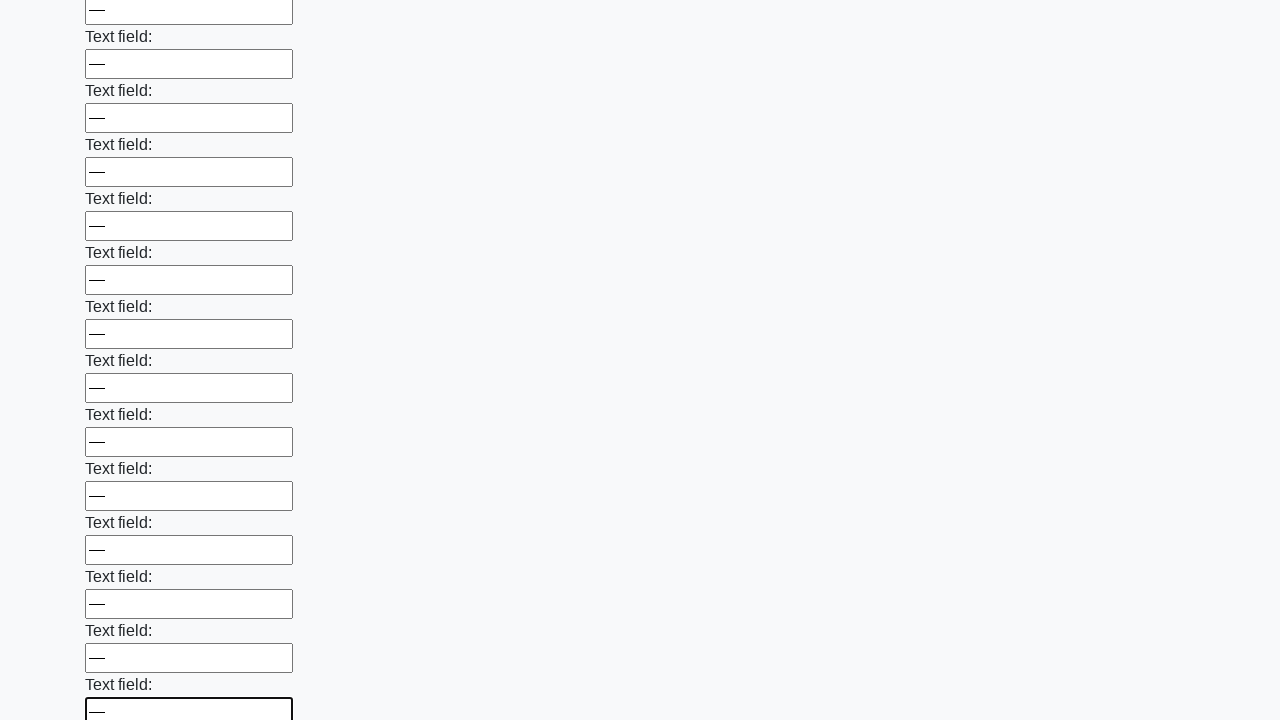

Filled an input field with placeholder text on input >> nth=53
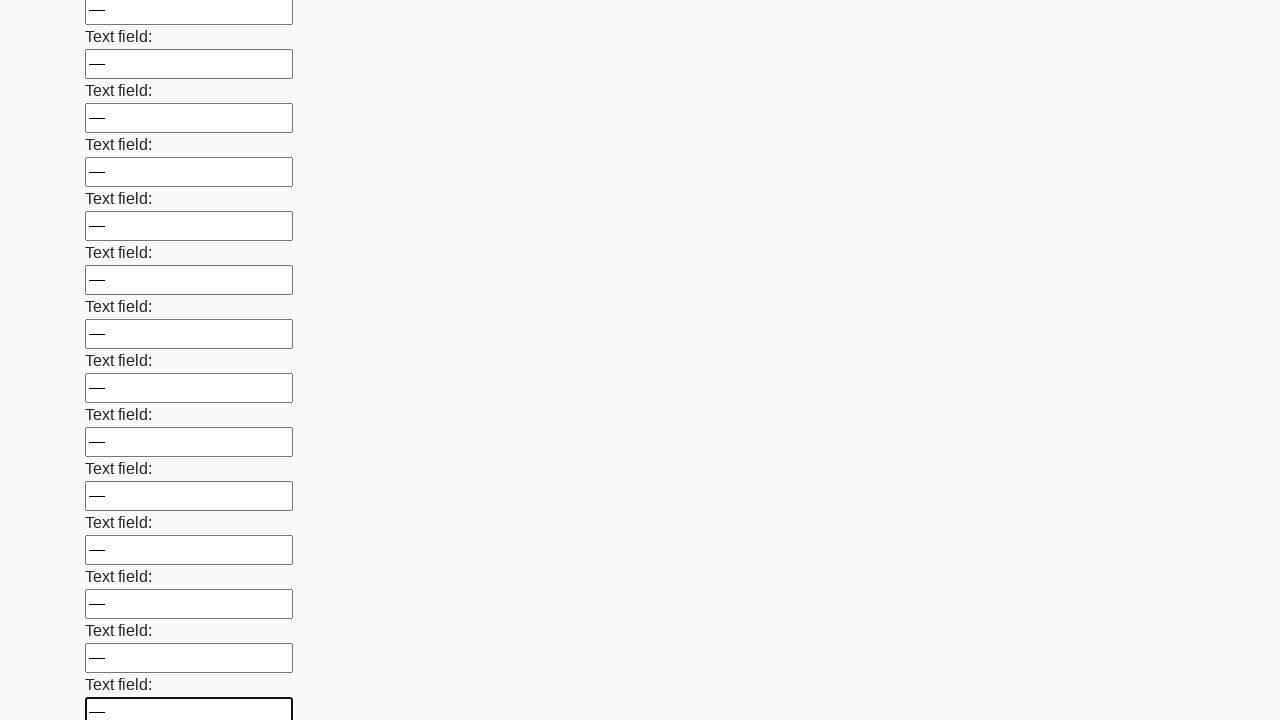

Filled an input field with placeholder text on input >> nth=54
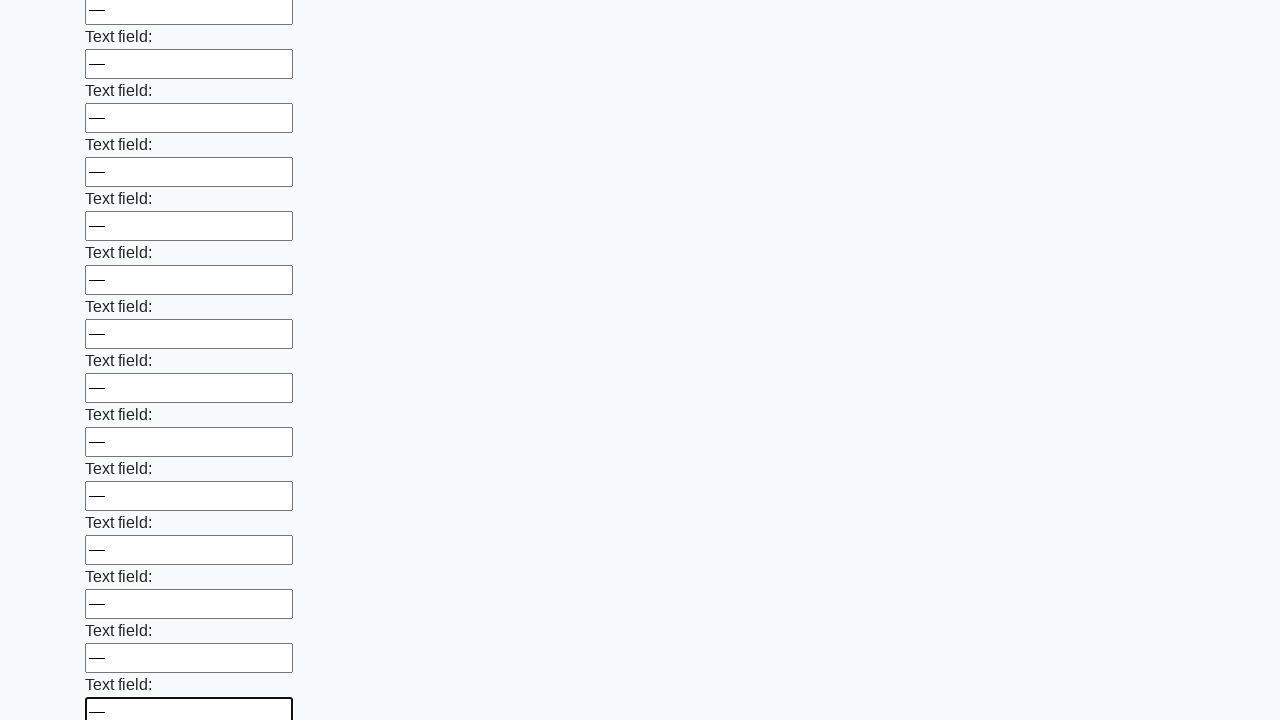

Filled an input field with placeholder text on input >> nth=55
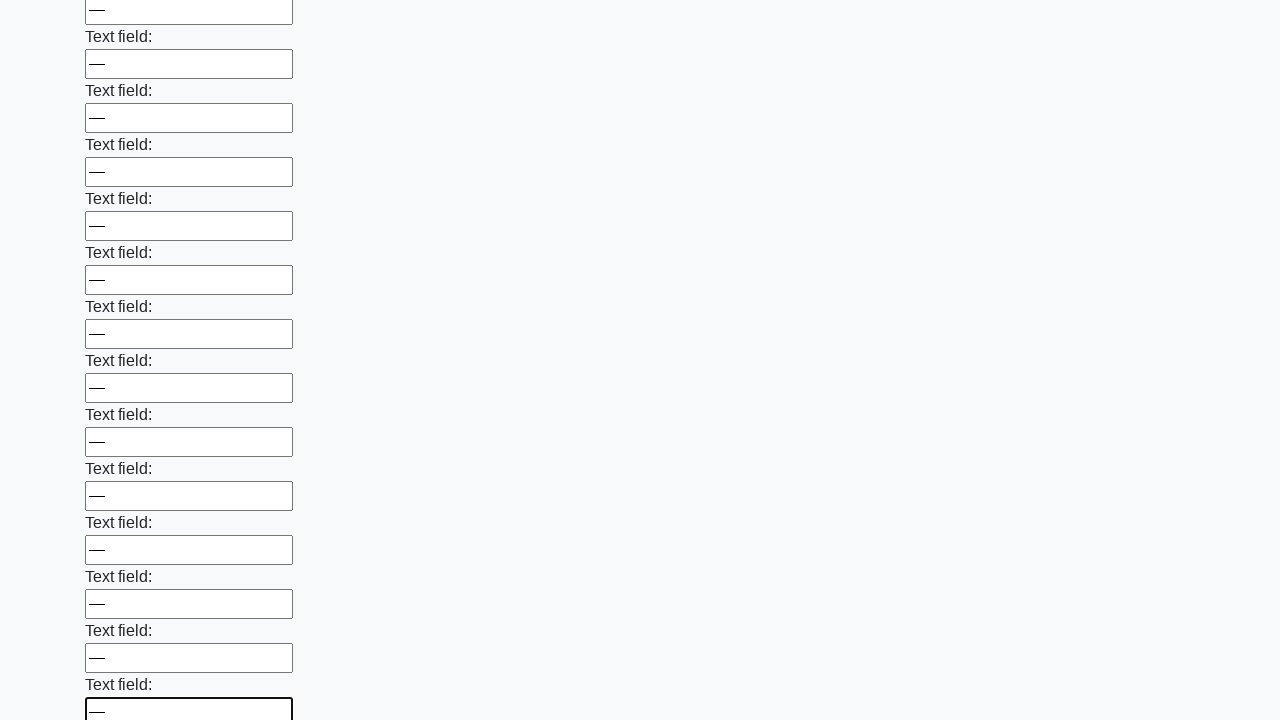

Filled an input field with placeholder text on input >> nth=56
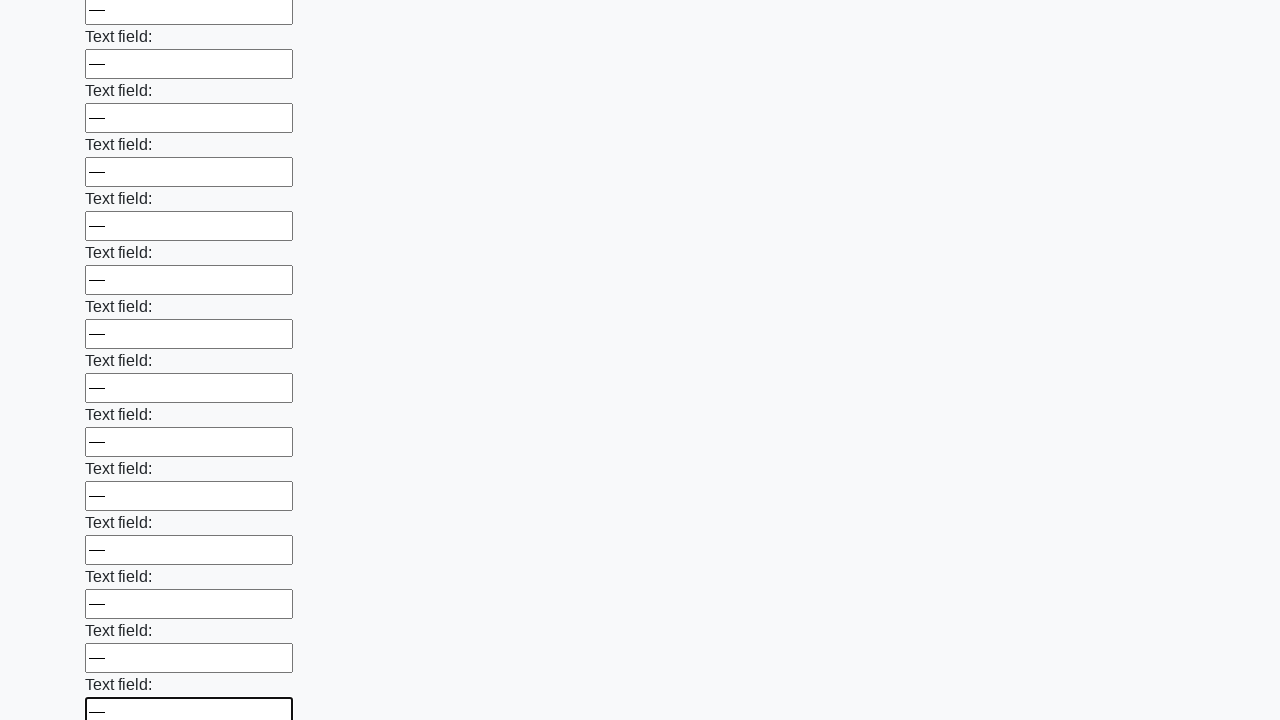

Filled an input field with placeholder text on input >> nth=57
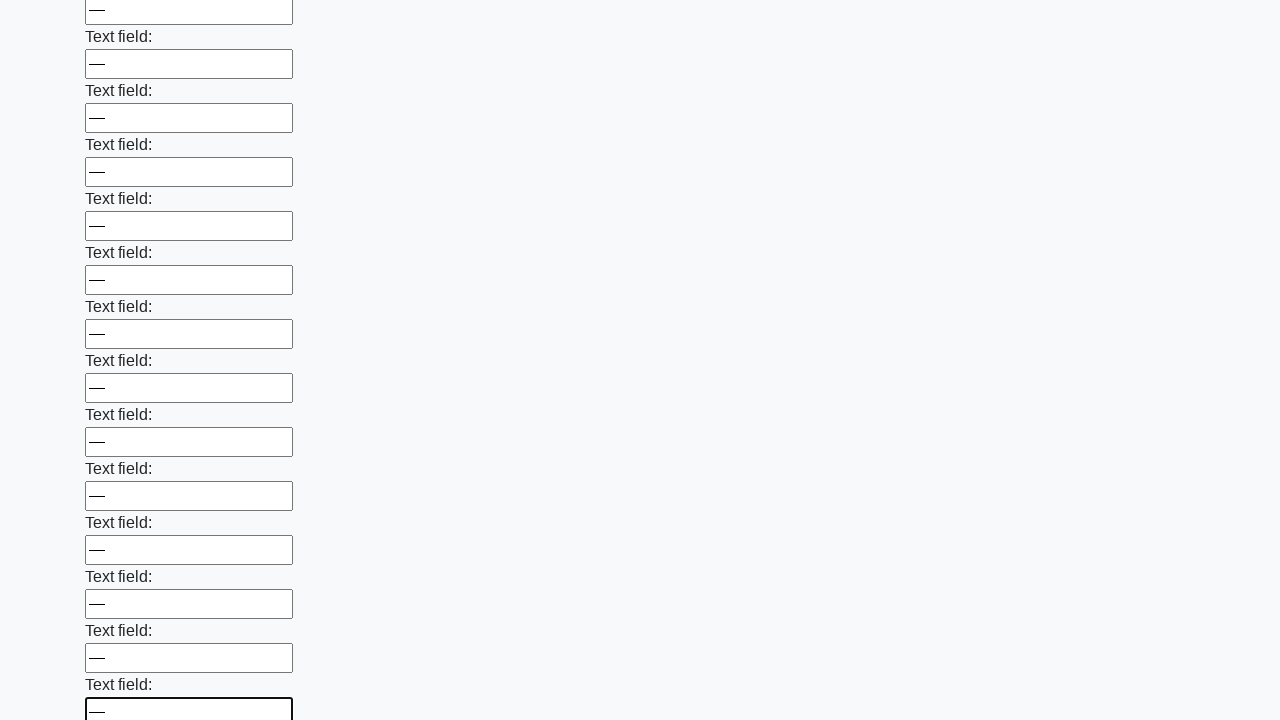

Filled an input field with placeholder text on input >> nth=58
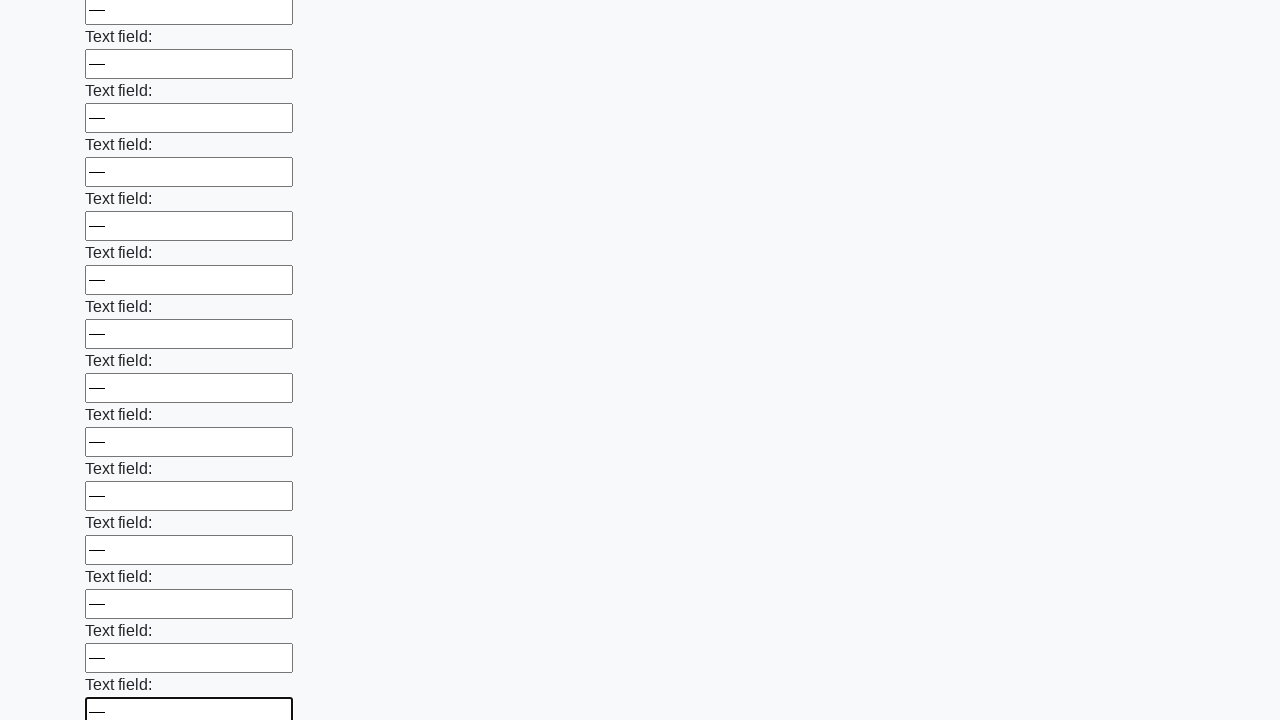

Filled an input field with placeholder text on input >> nth=59
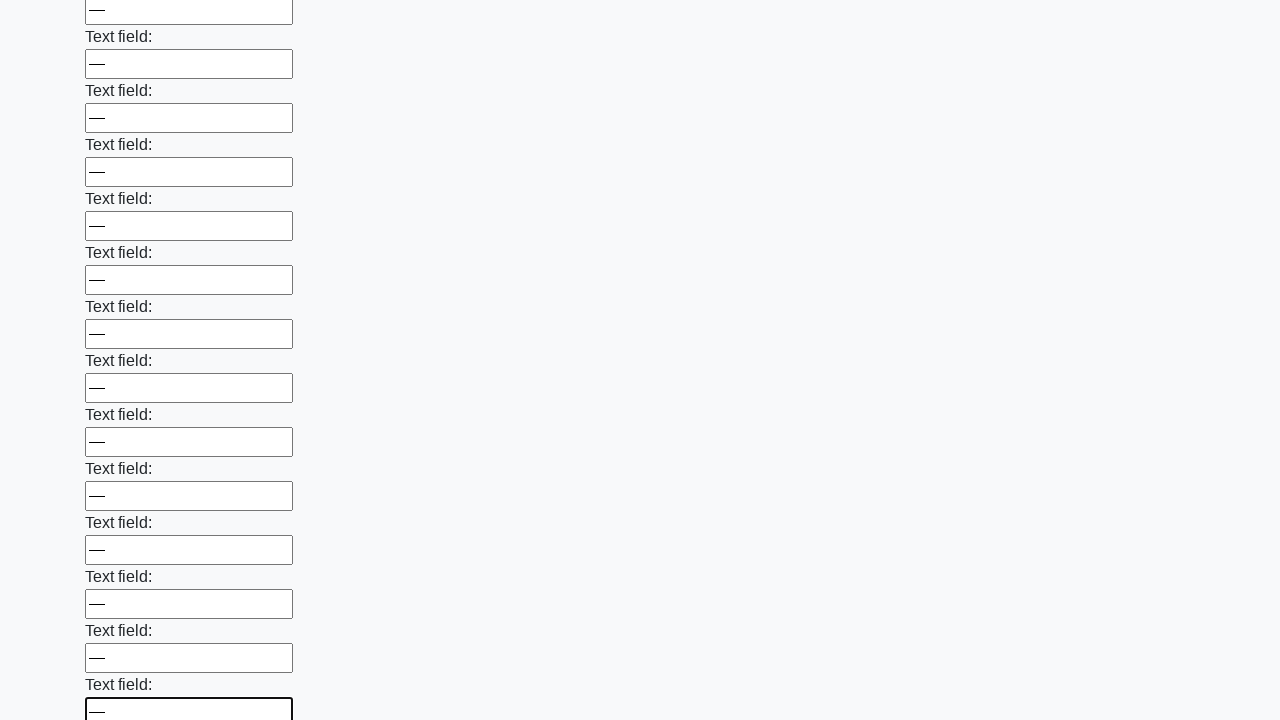

Filled an input field with placeholder text on input >> nth=60
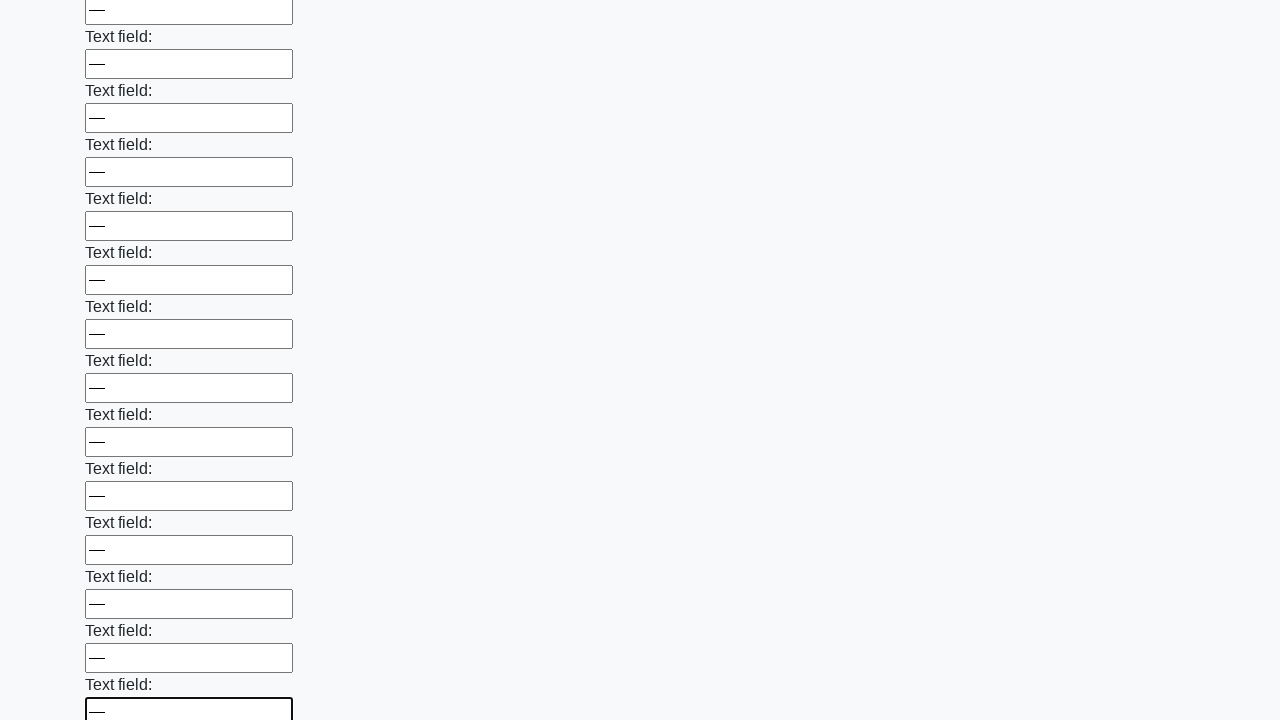

Filled an input field with placeholder text on input >> nth=61
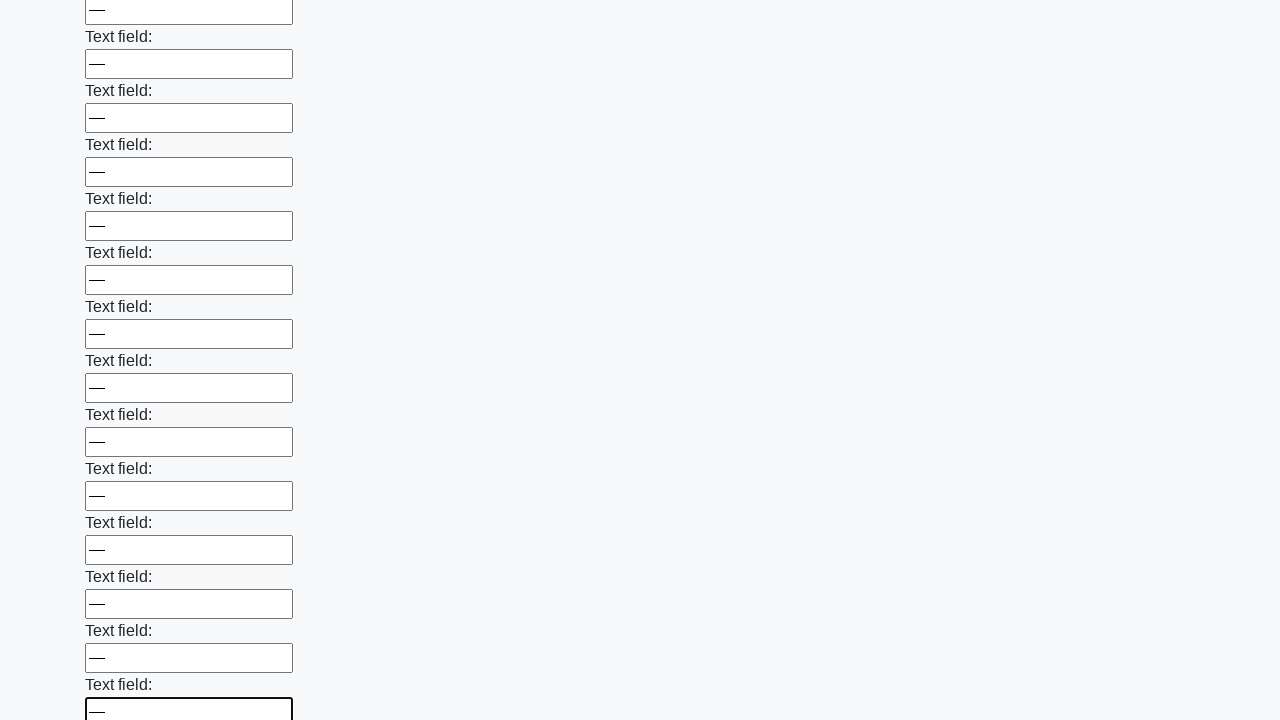

Filled an input field with placeholder text on input >> nth=62
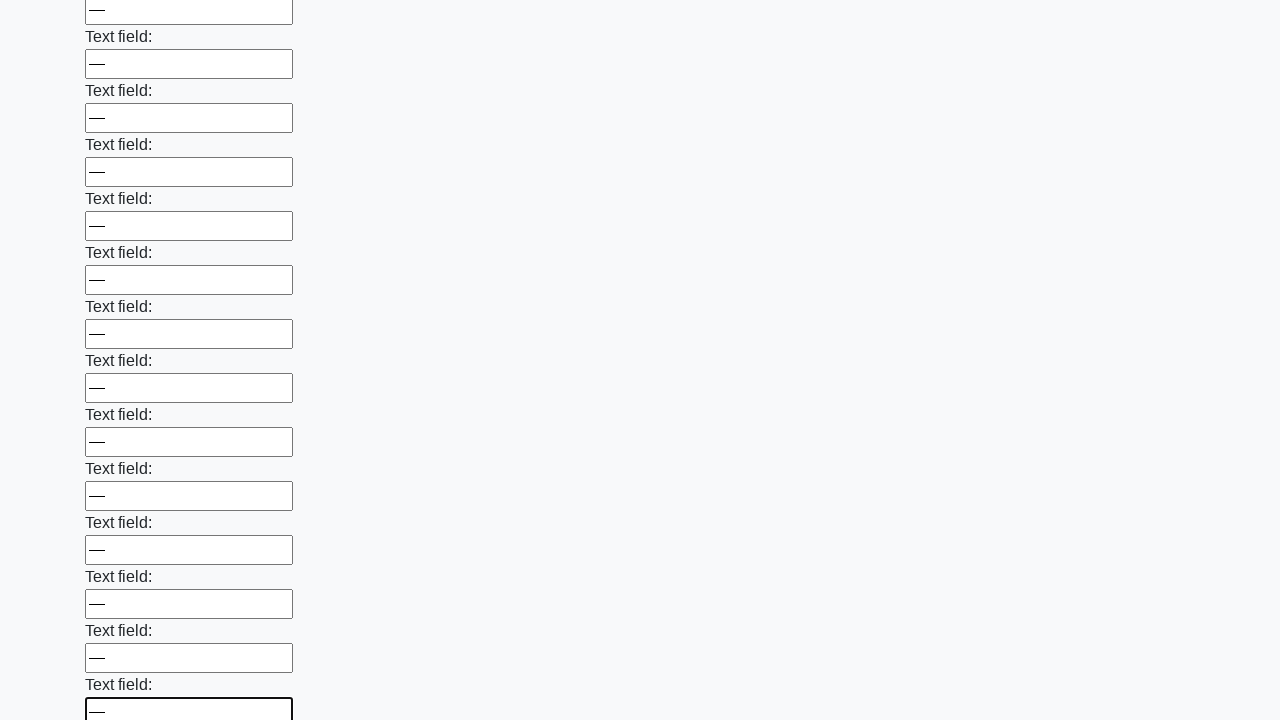

Filled an input field with placeholder text on input >> nth=63
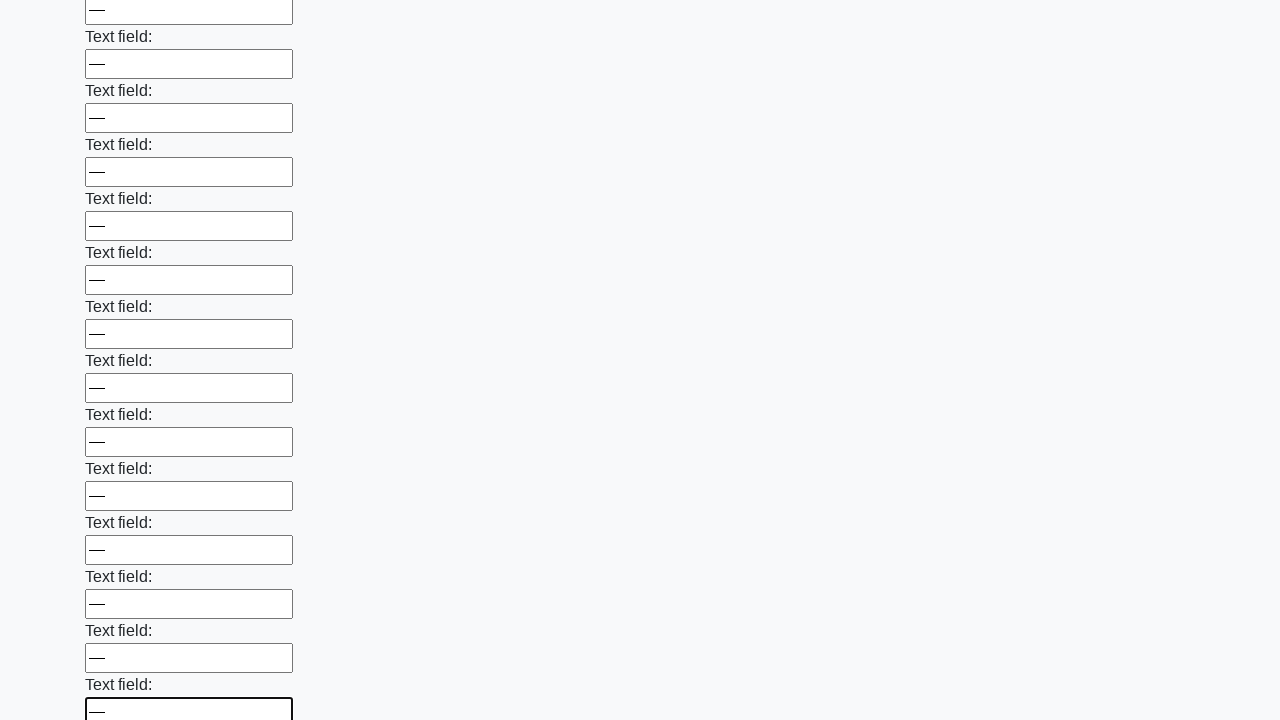

Filled an input field with placeholder text on input >> nth=64
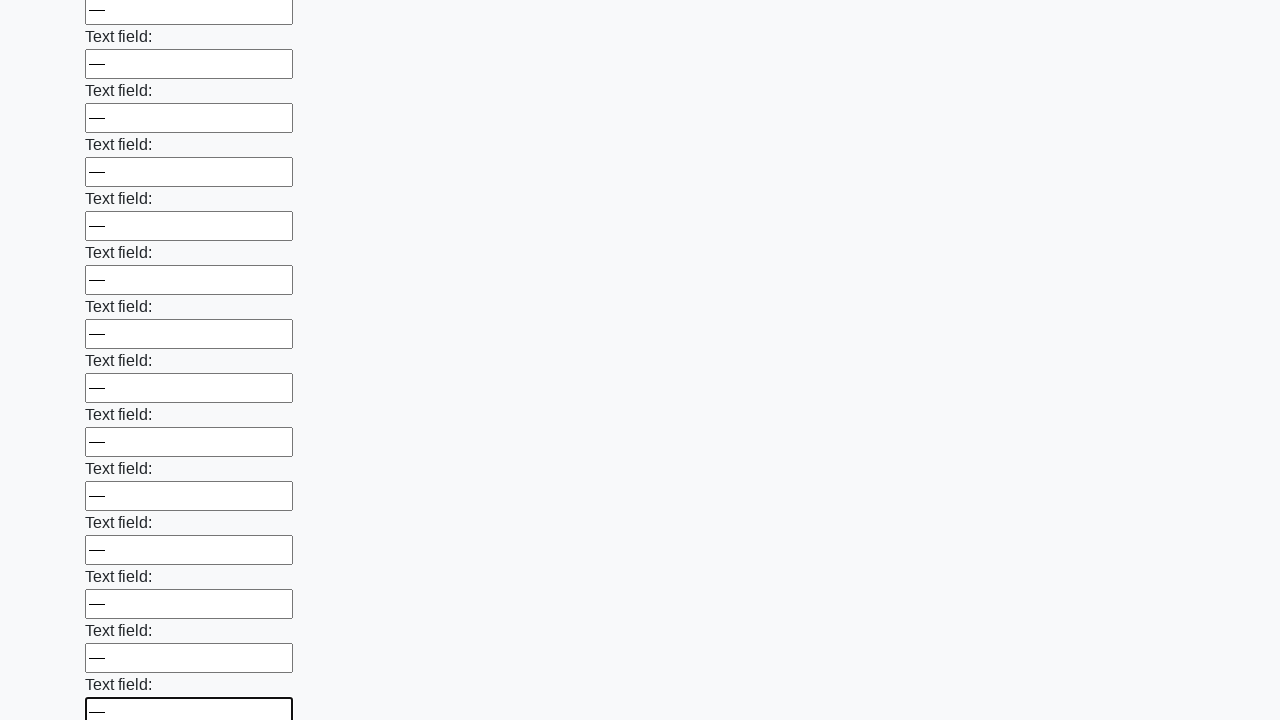

Filled an input field with placeholder text on input >> nth=65
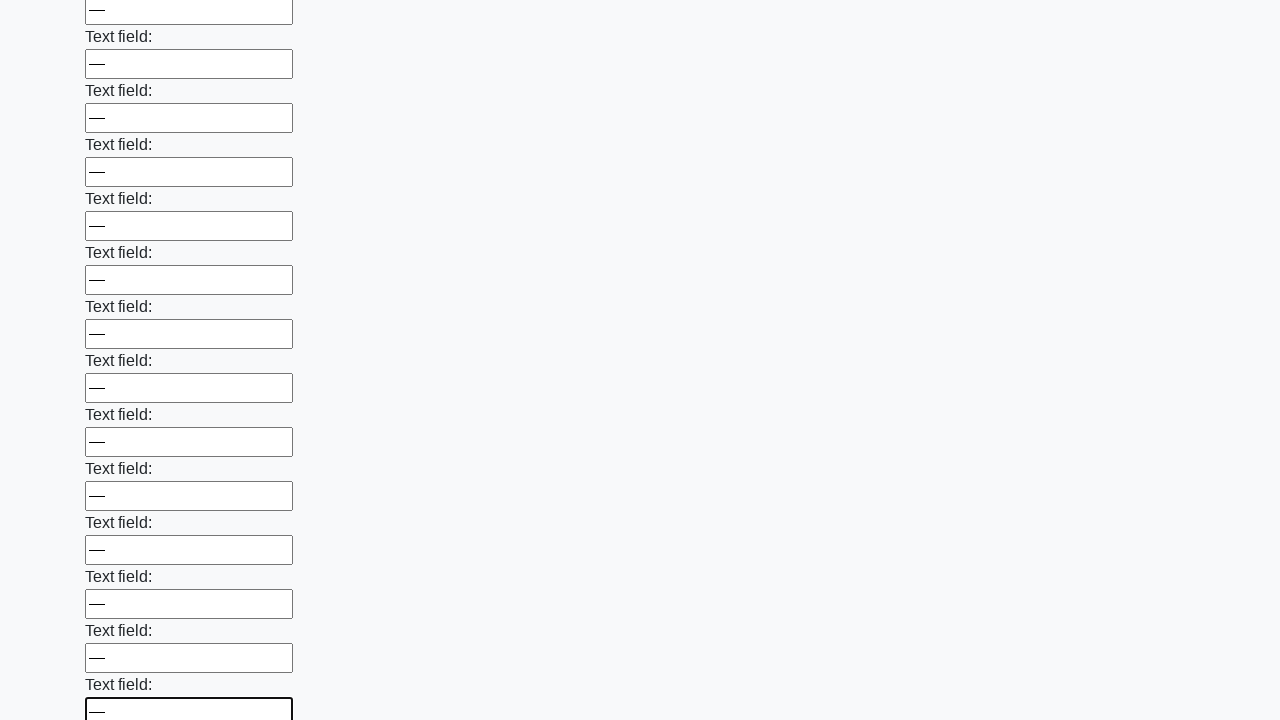

Filled an input field with placeholder text on input >> nth=66
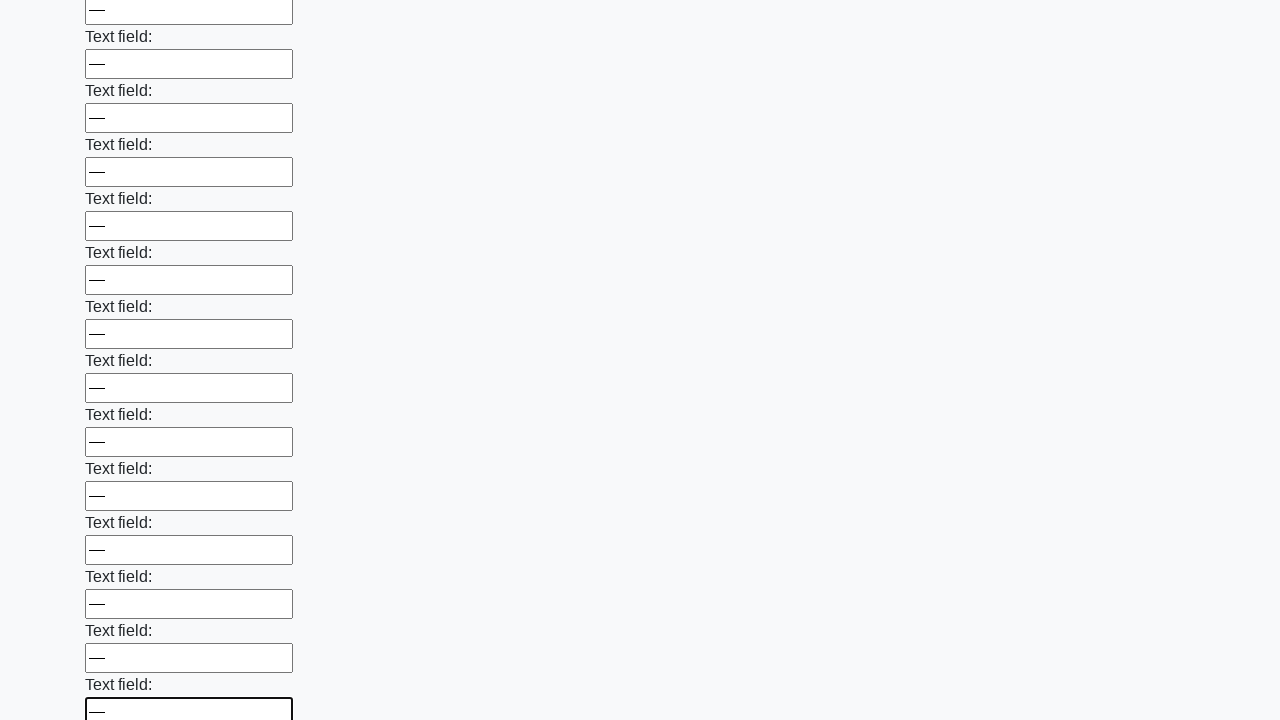

Filled an input field with placeholder text on input >> nth=67
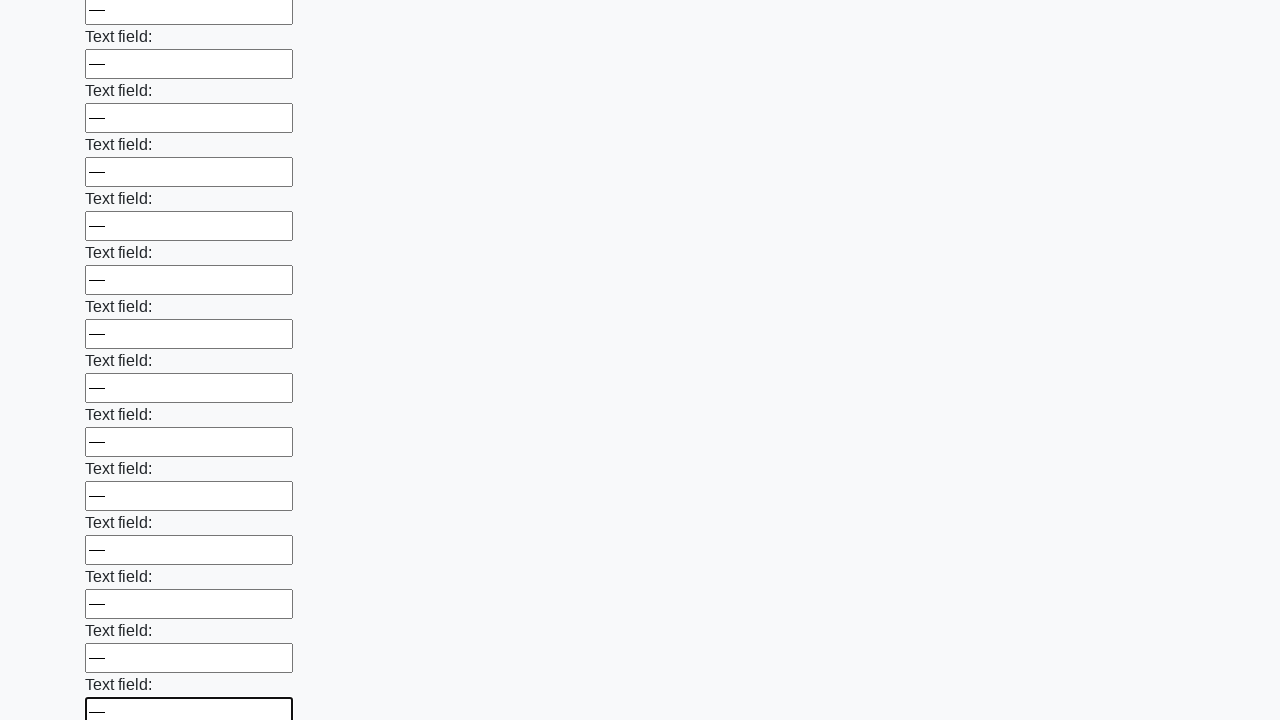

Filled an input field with placeholder text on input >> nth=68
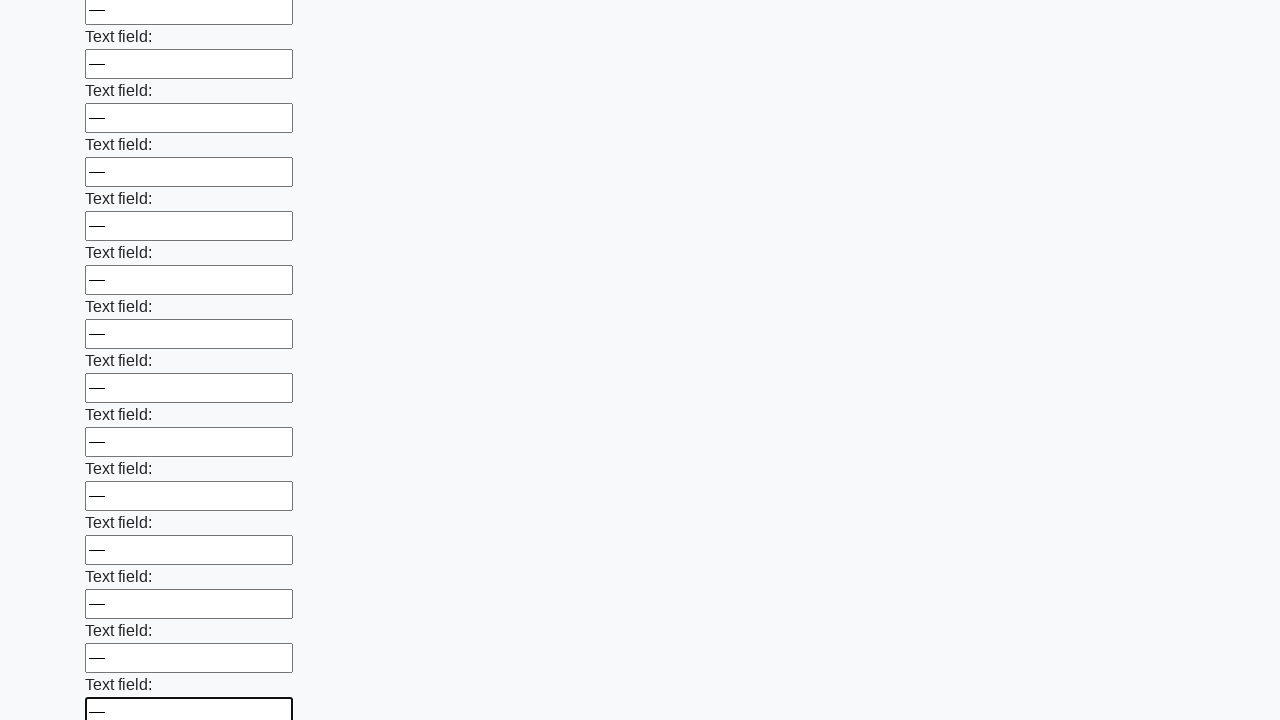

Filled an input field with placeholder text on input >> nth=69
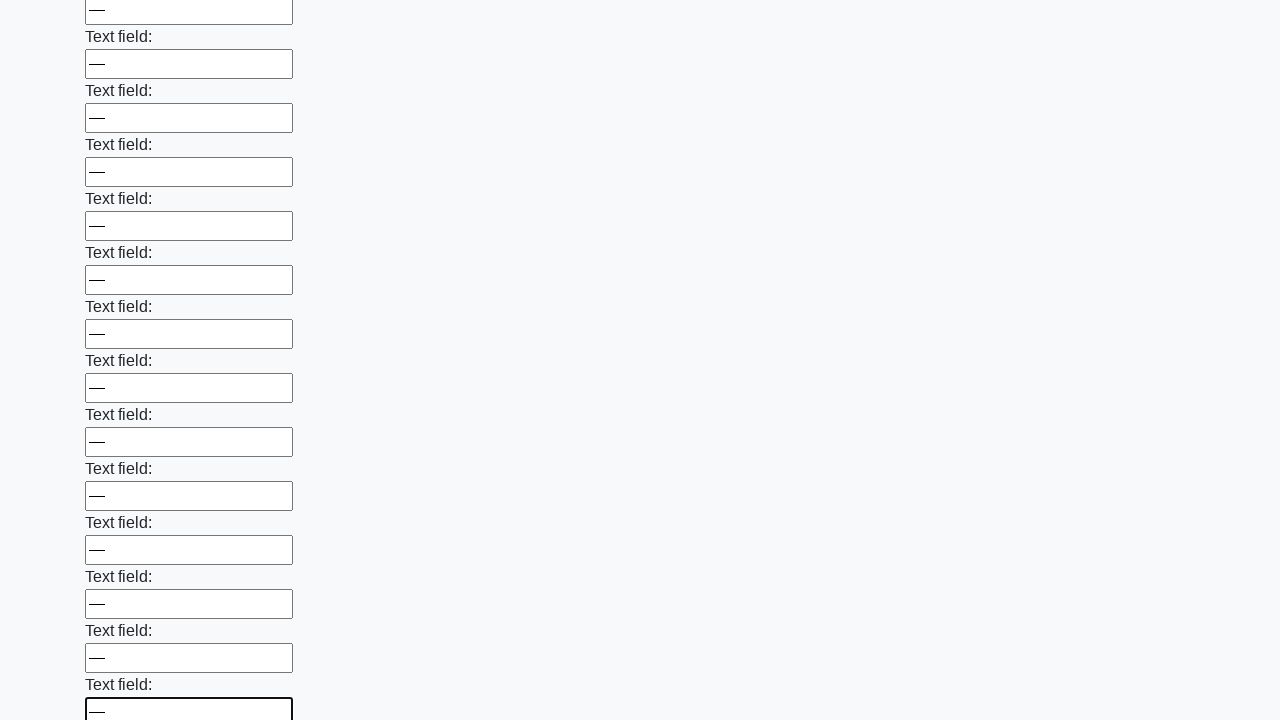

Filled an input field with placeholder text on input >> nth=70
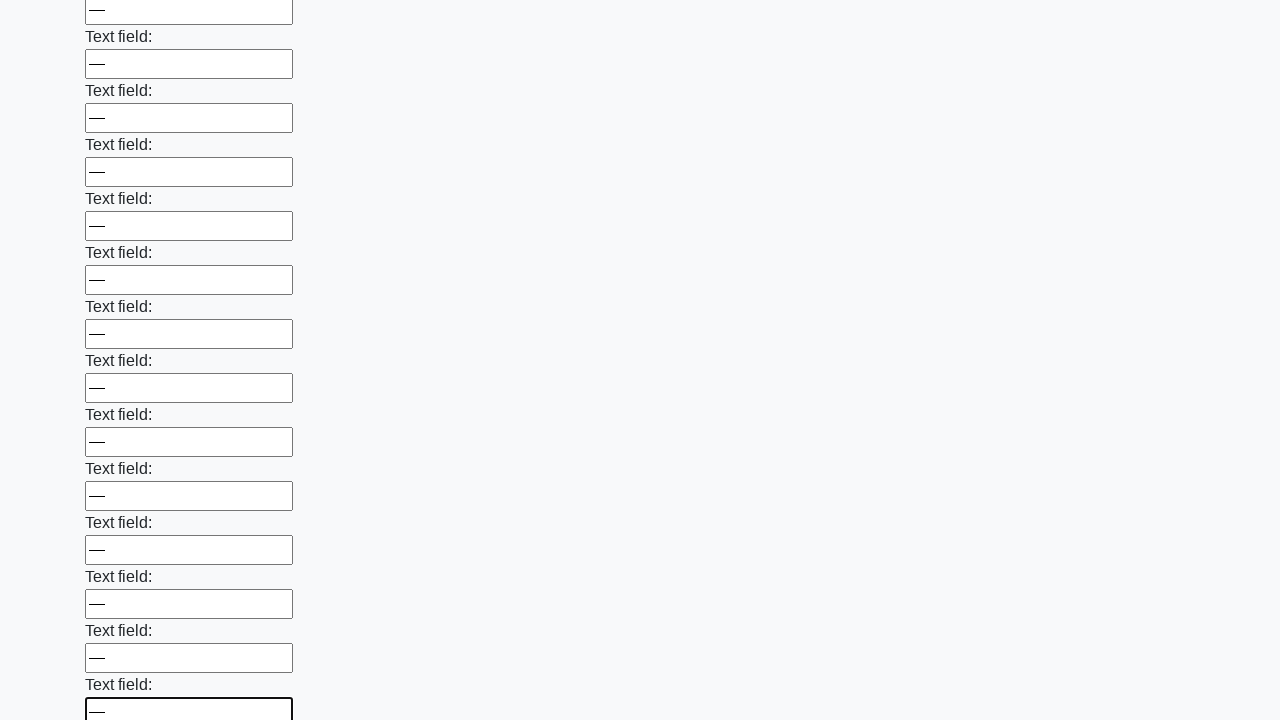

Filled an input field with placeholder text on input >> nth=71
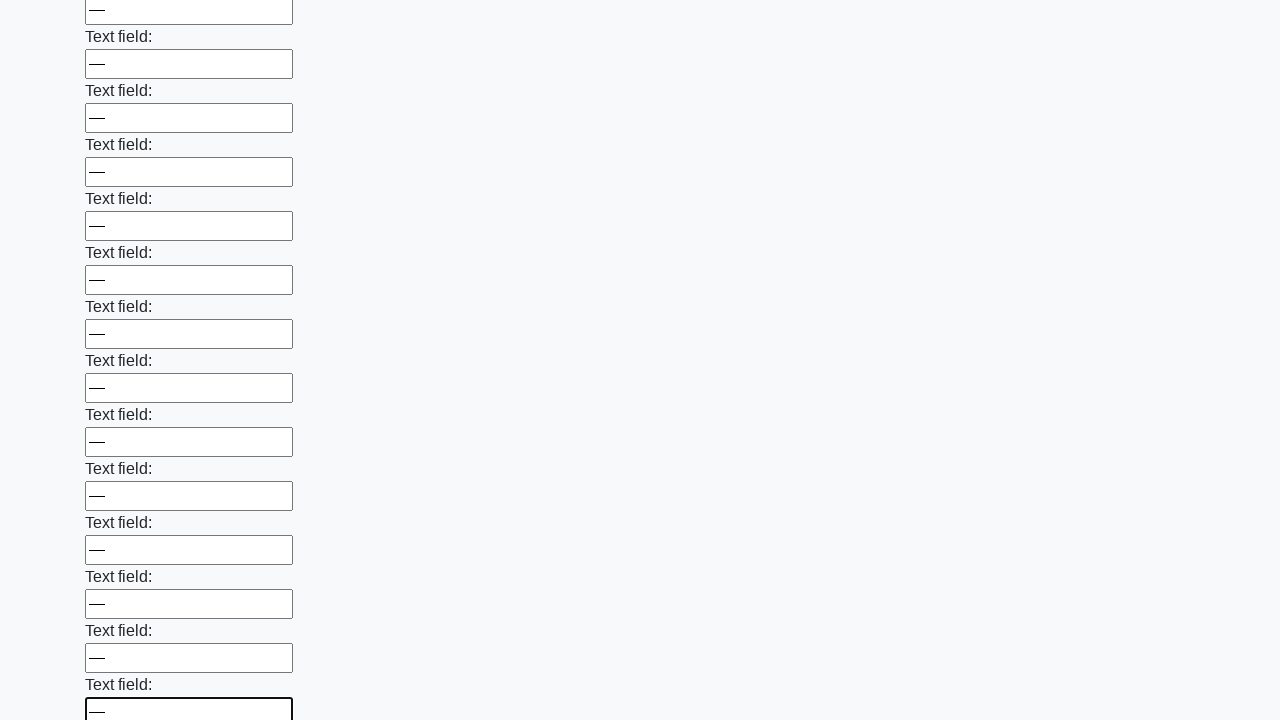

Filled an input field with placeholder text on input >> nth=72
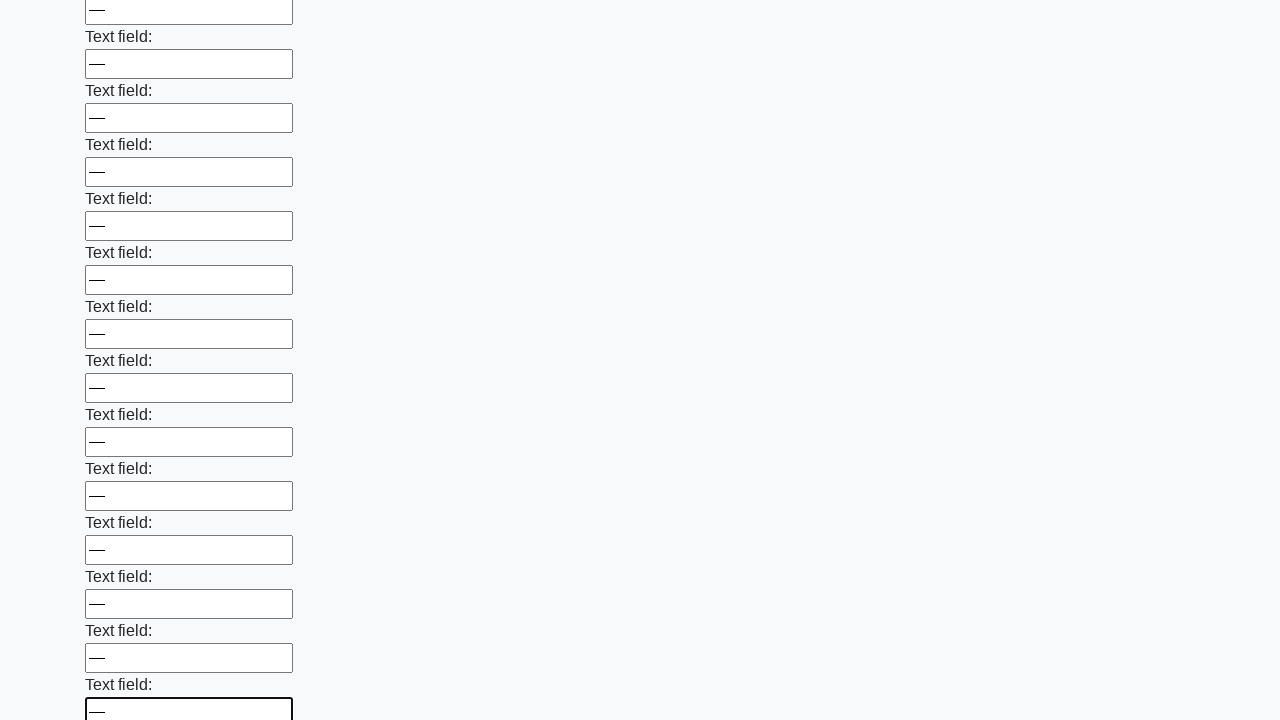

Filled an input field with placeholder text on input >> nth=73
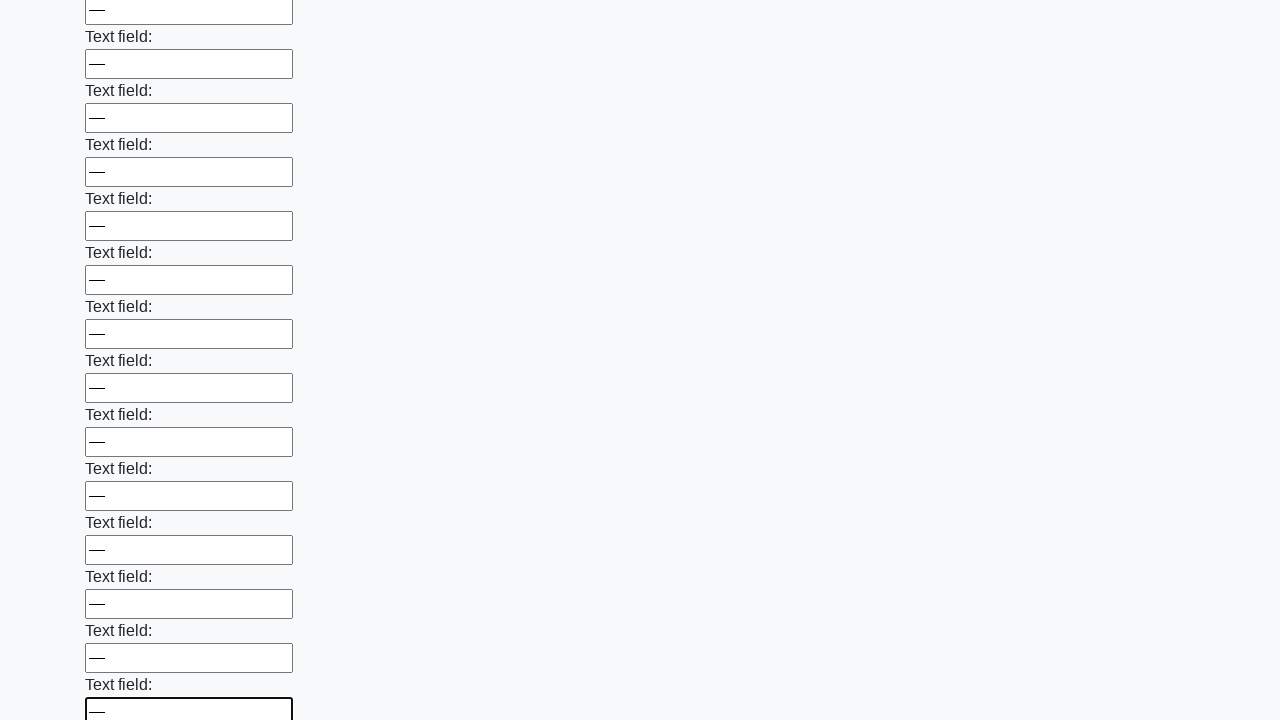

Filled an input field with placeholder text on input >> nth=74
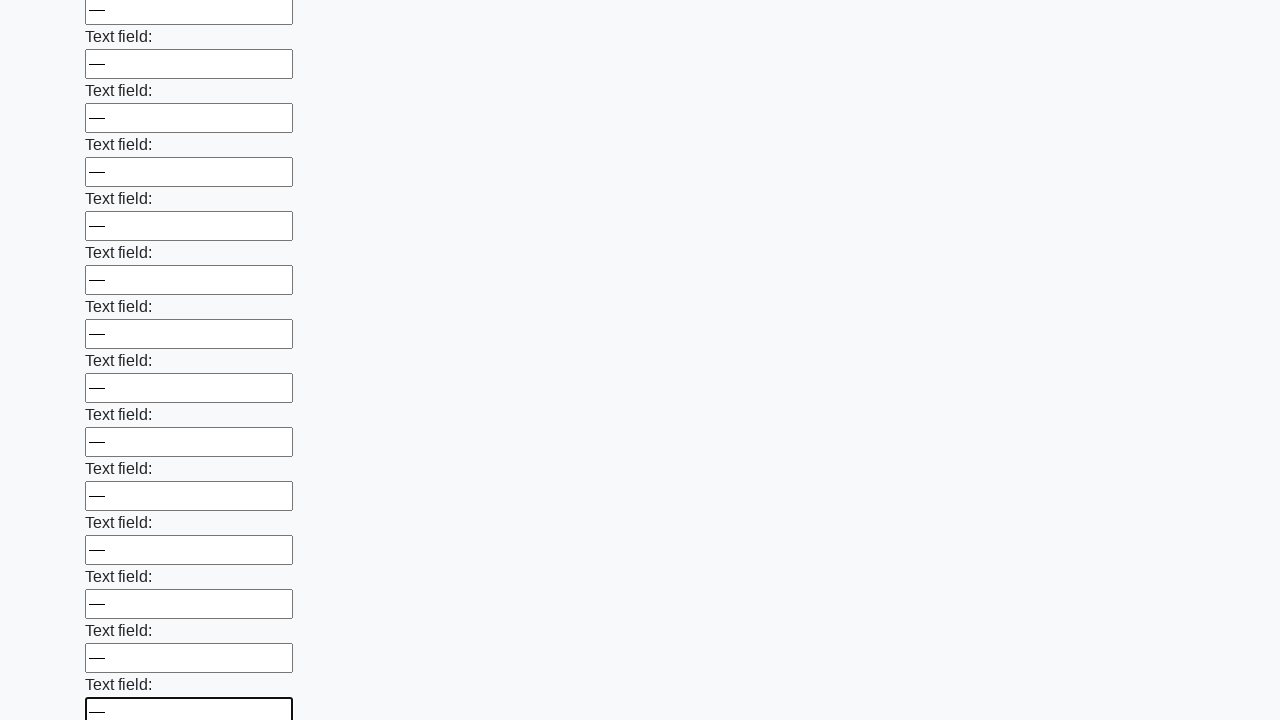

Filled an input field with placeholder text on input >> nth=75
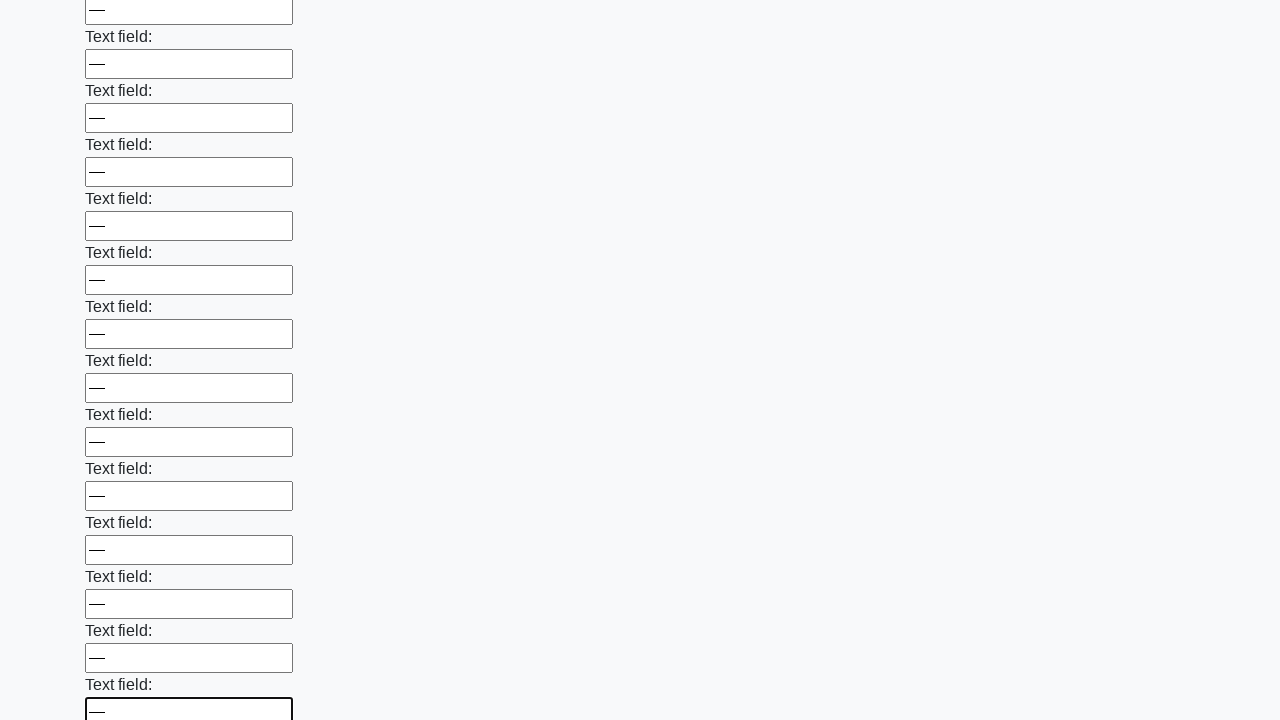

Filled an input field with placeholder text on input >> nth=76
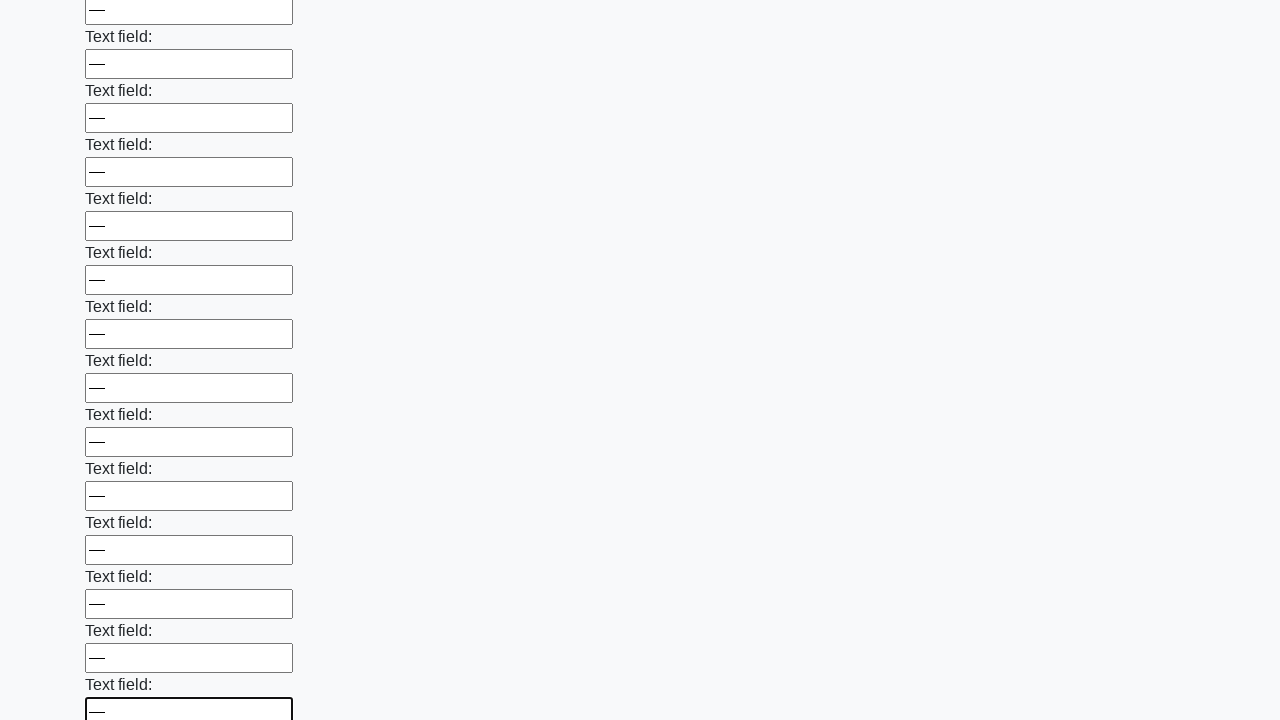

Filled an input field with placeholder text on input >> nth=77
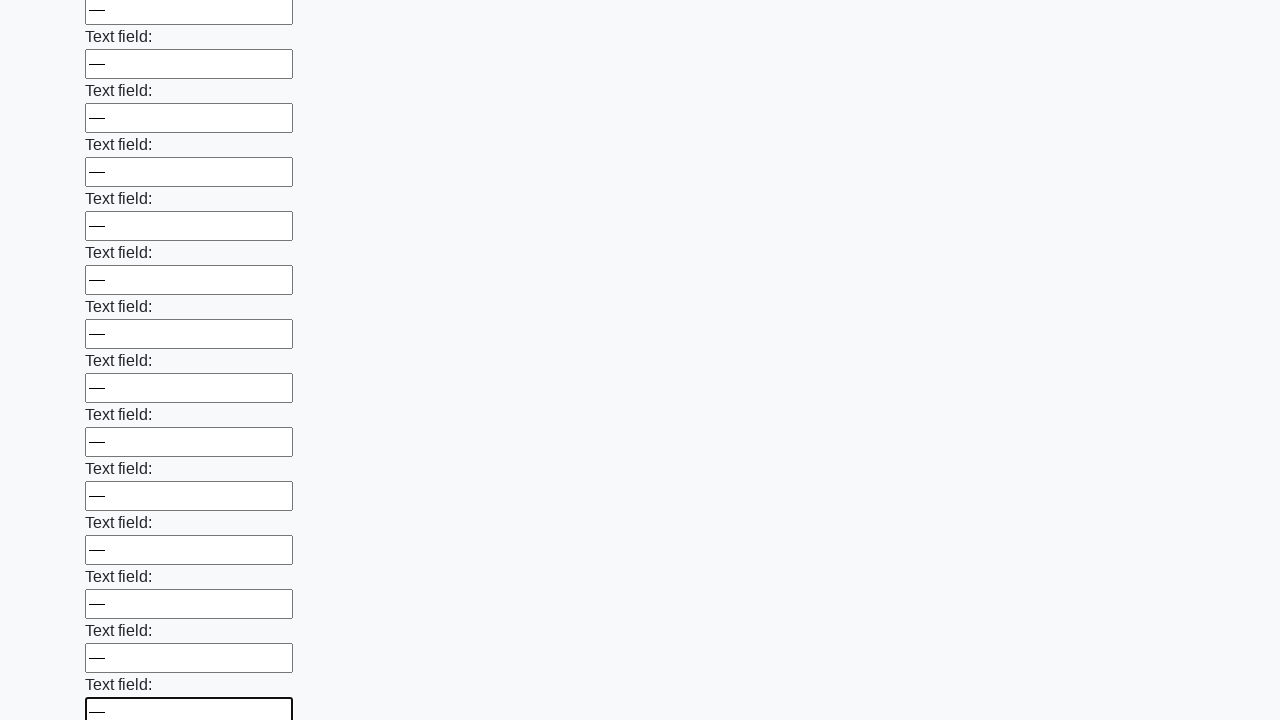

Filled an input field with placeholder text on input >> nth=78
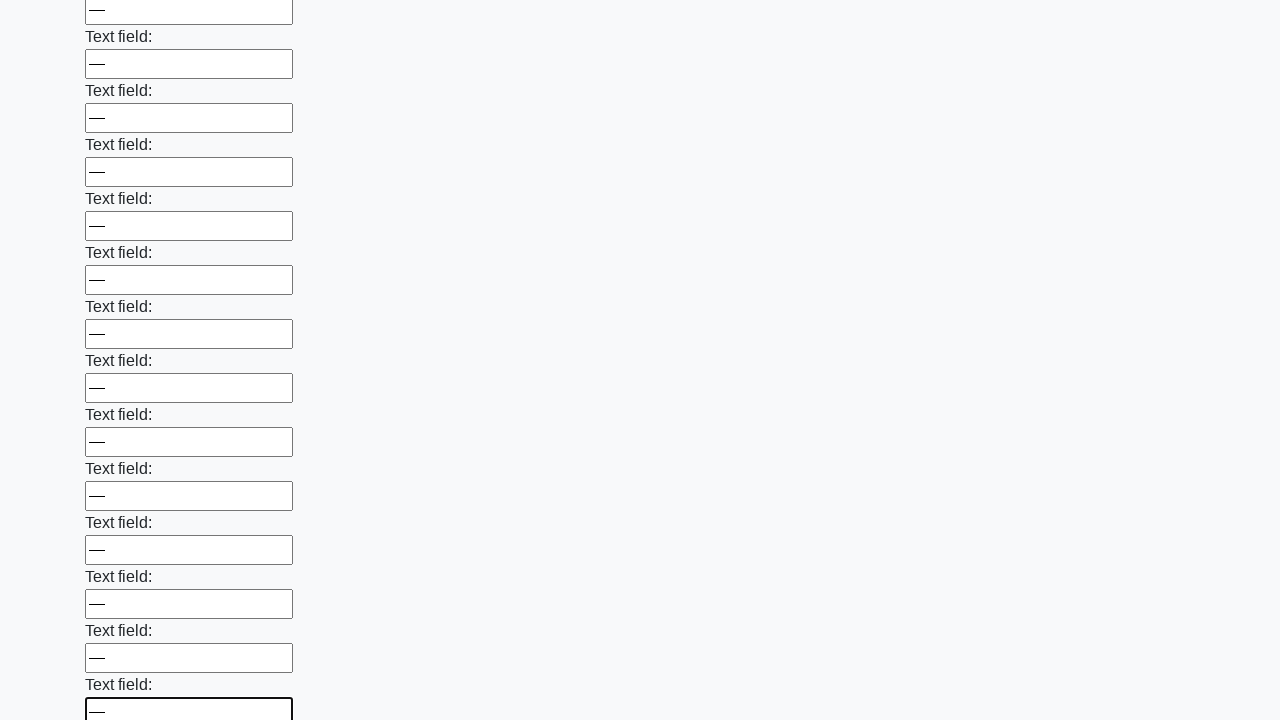

Filled an input field with placeholder text on input >> nth=79
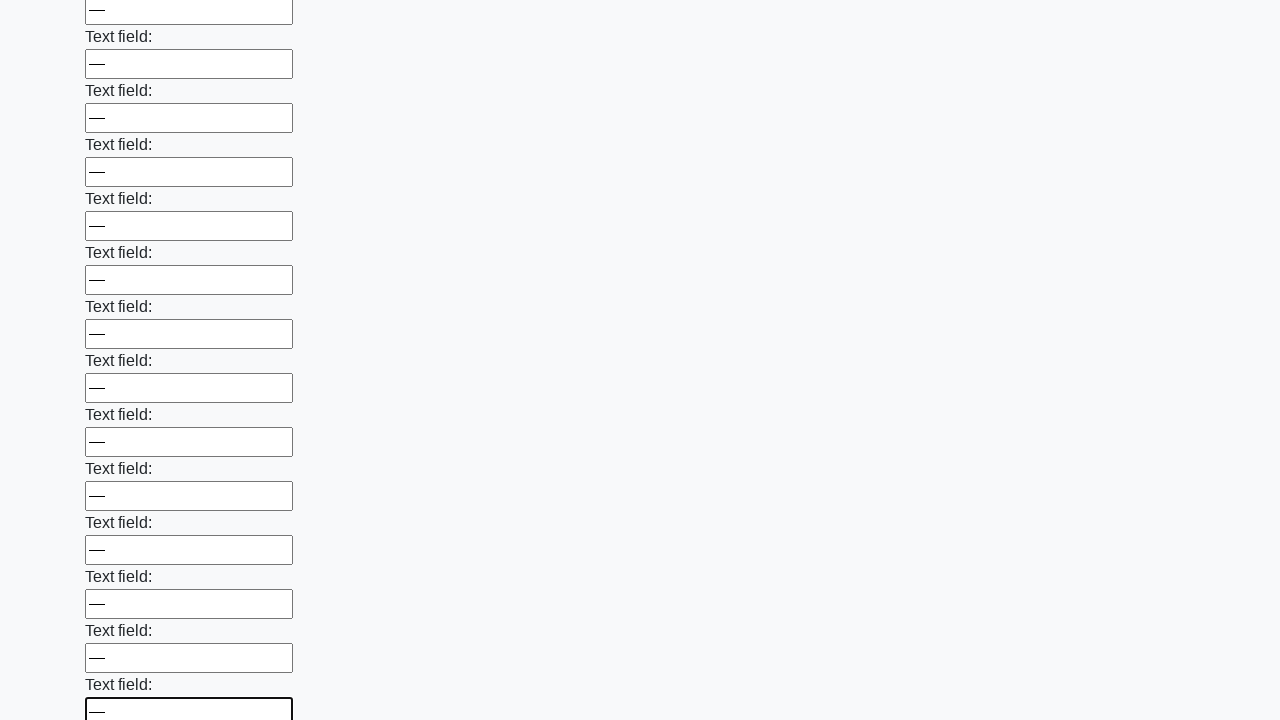

Filled an input field with placeholder text on input >> nth=80
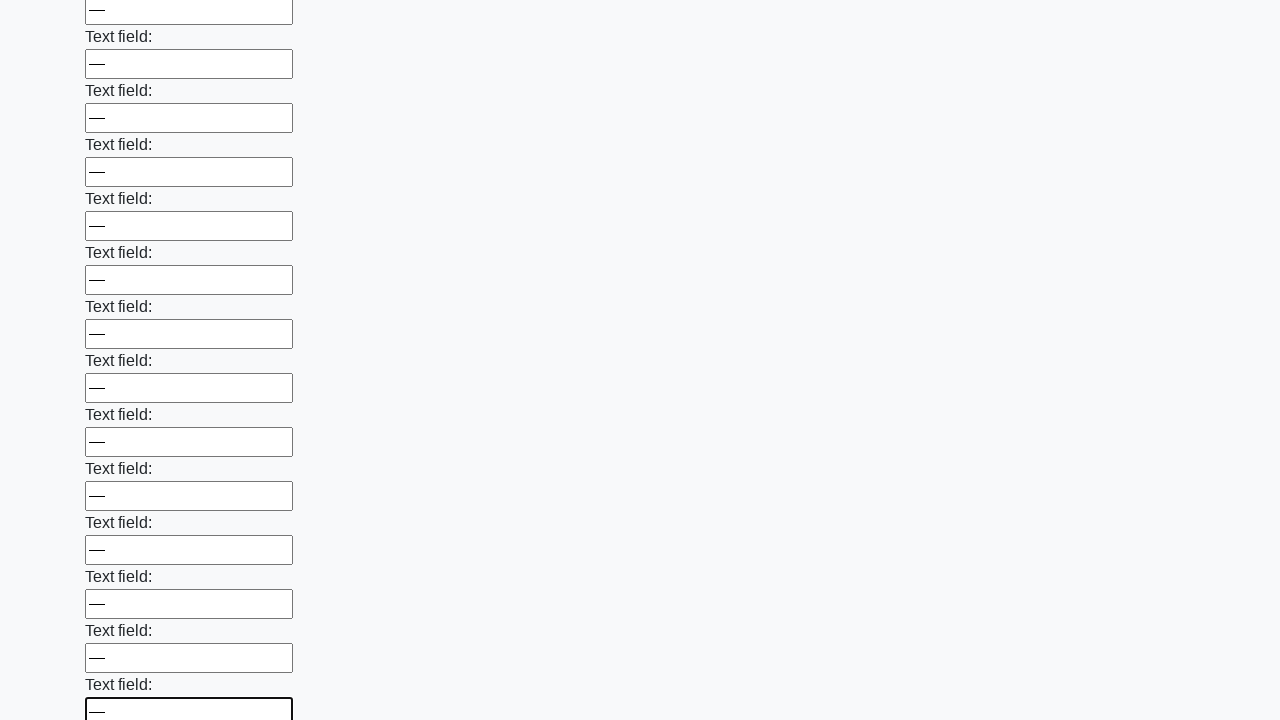

Filled an input field with placeholder text on input >> nth=81
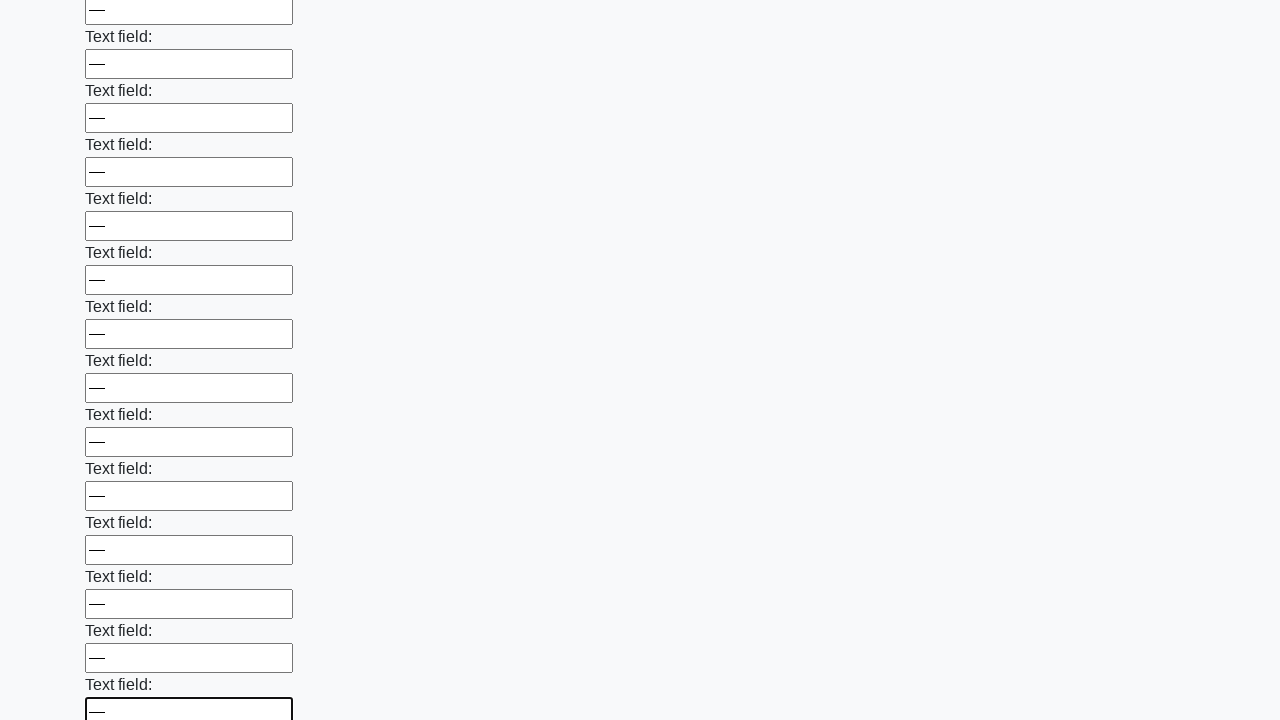

Filled an input field with placeholder text on input >> nth=82
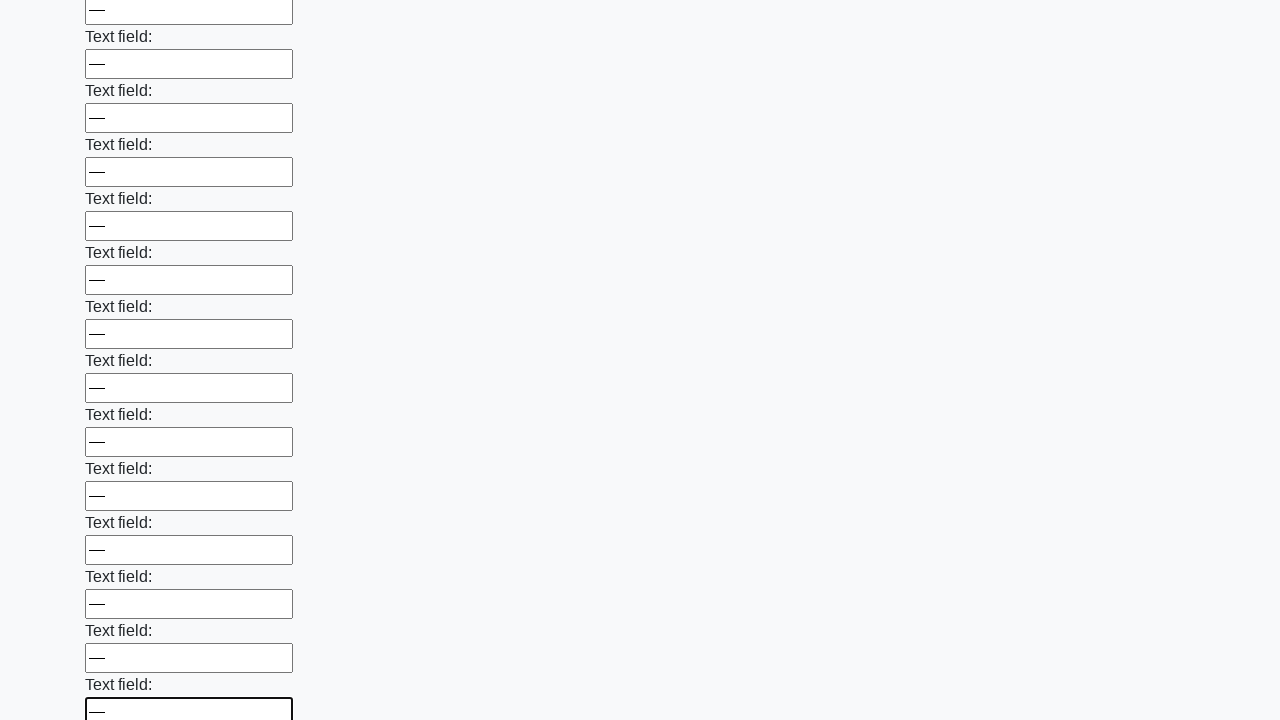

Filled an input field with placeholder text on input >> nth=83
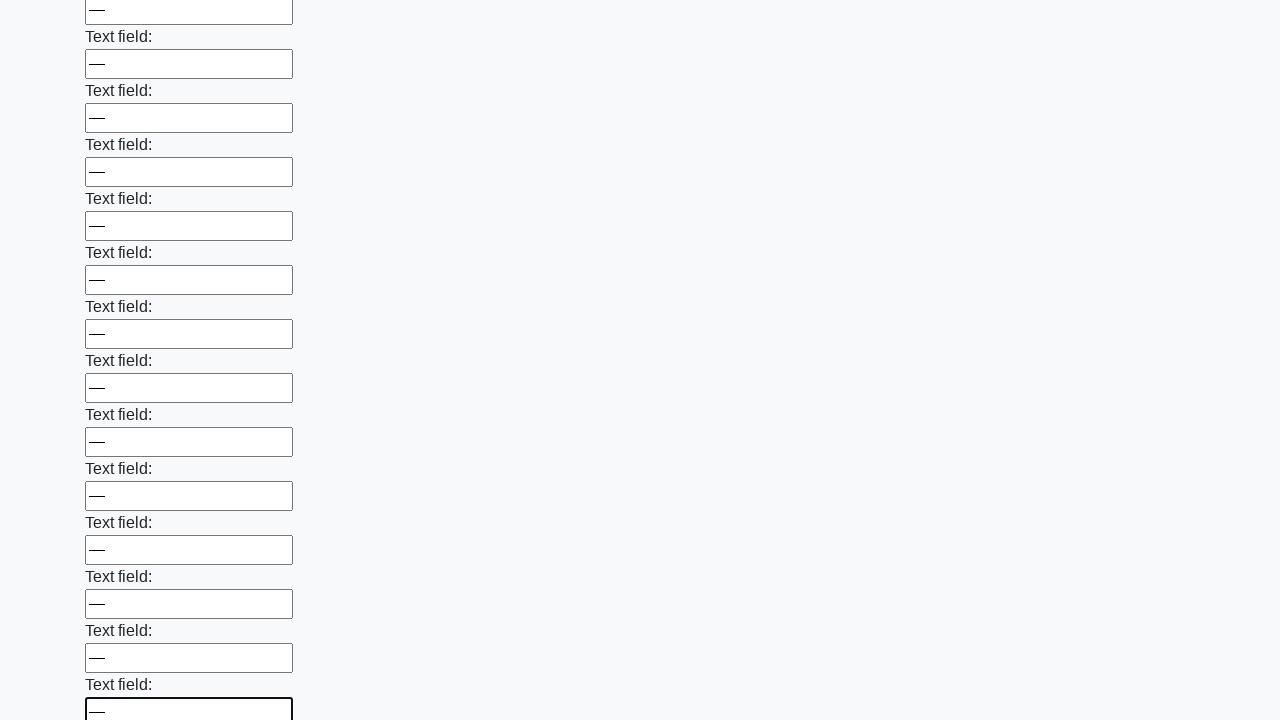

Filled an input field with placeholder text on input >> nth=84
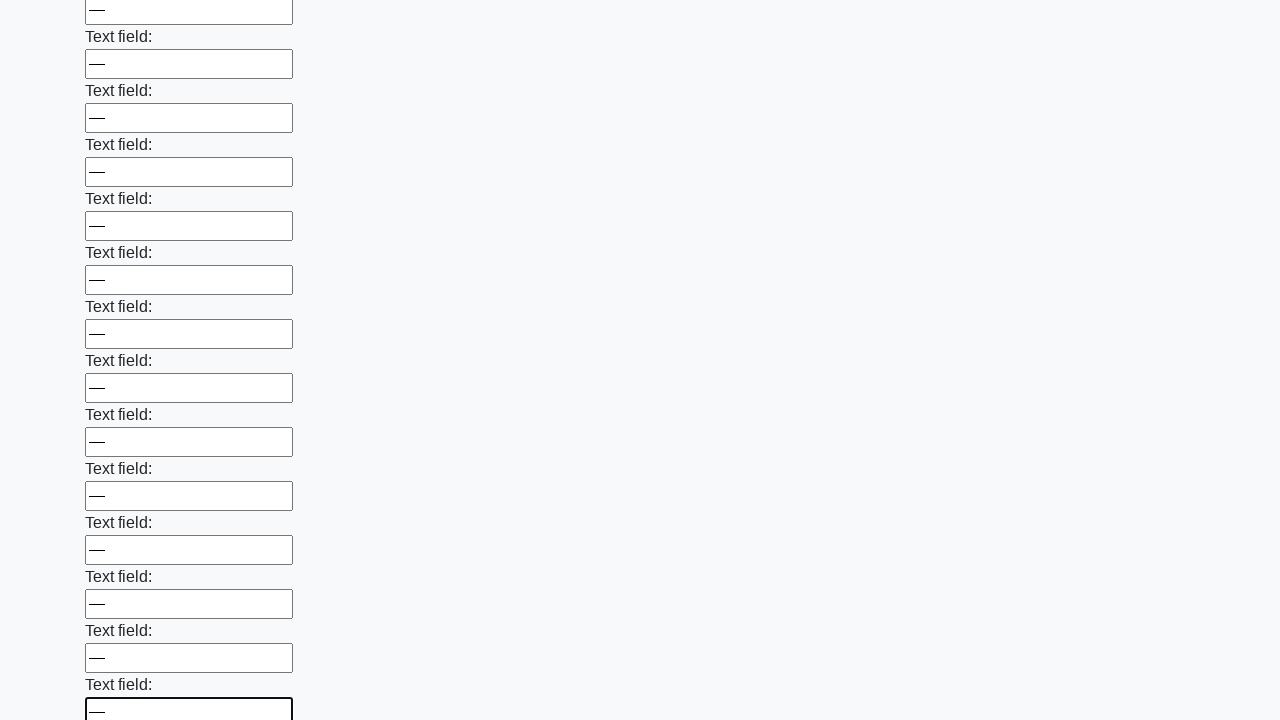

Filled an input field with placeholder text on input >> nth=85
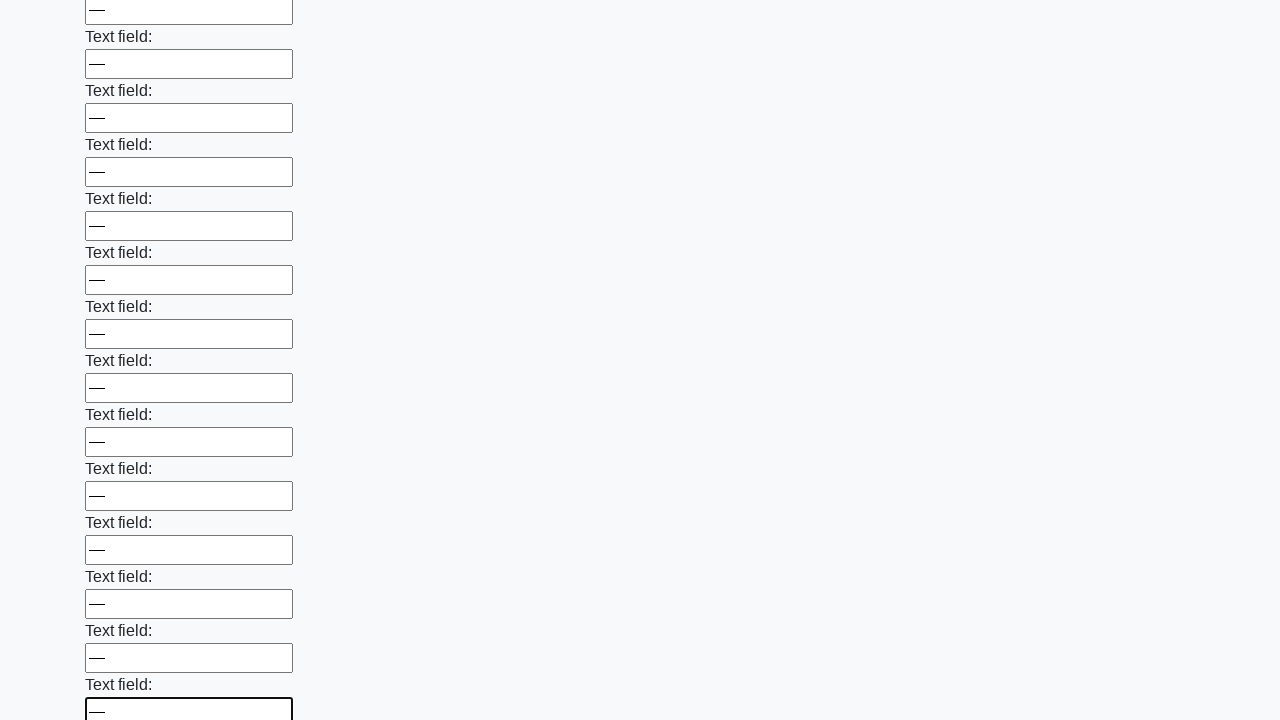

Filled an input field with placeholder text on input >> nth=86
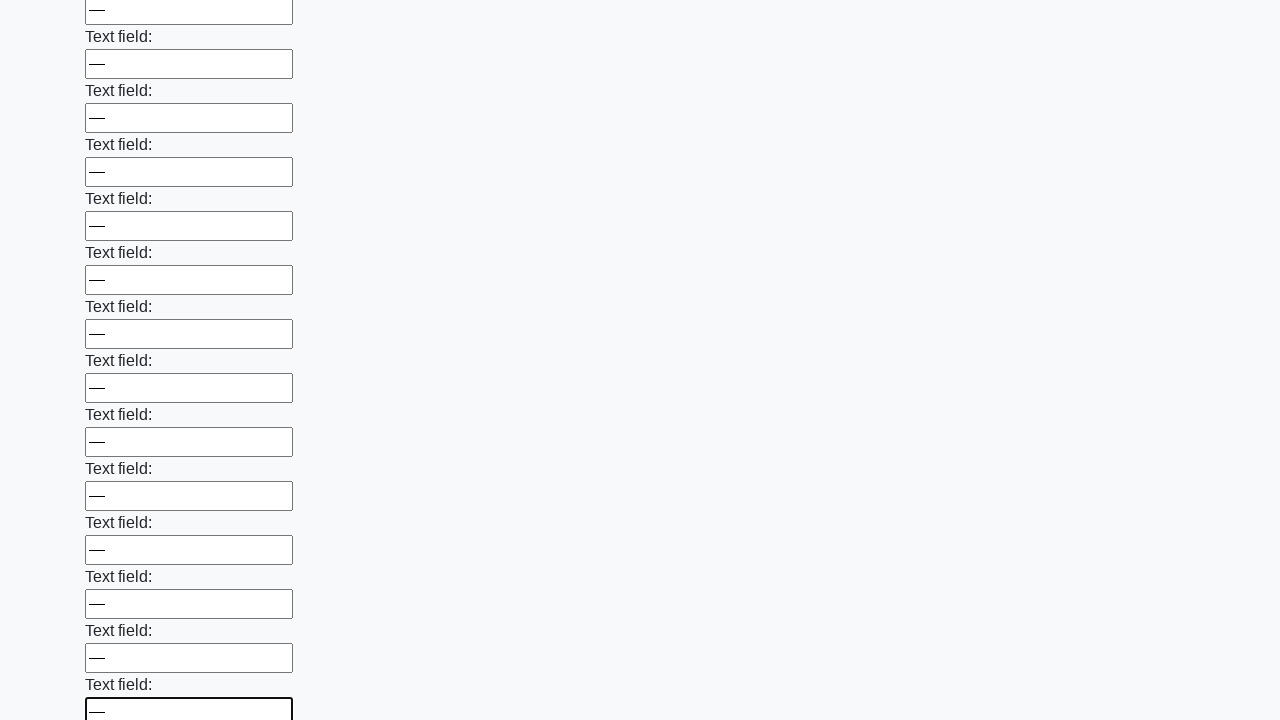

Filled an input field with placeholder text on input >> nth=87
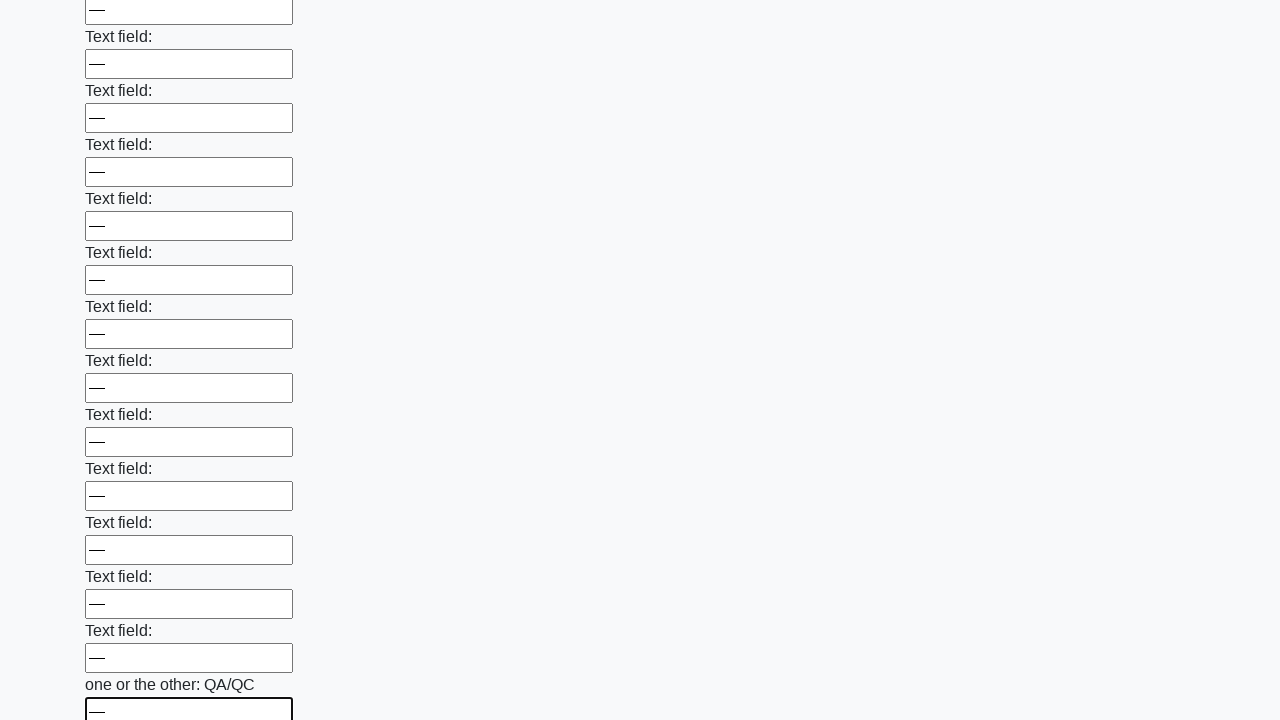

Filled an input field with placeholder text on input >> nth=88
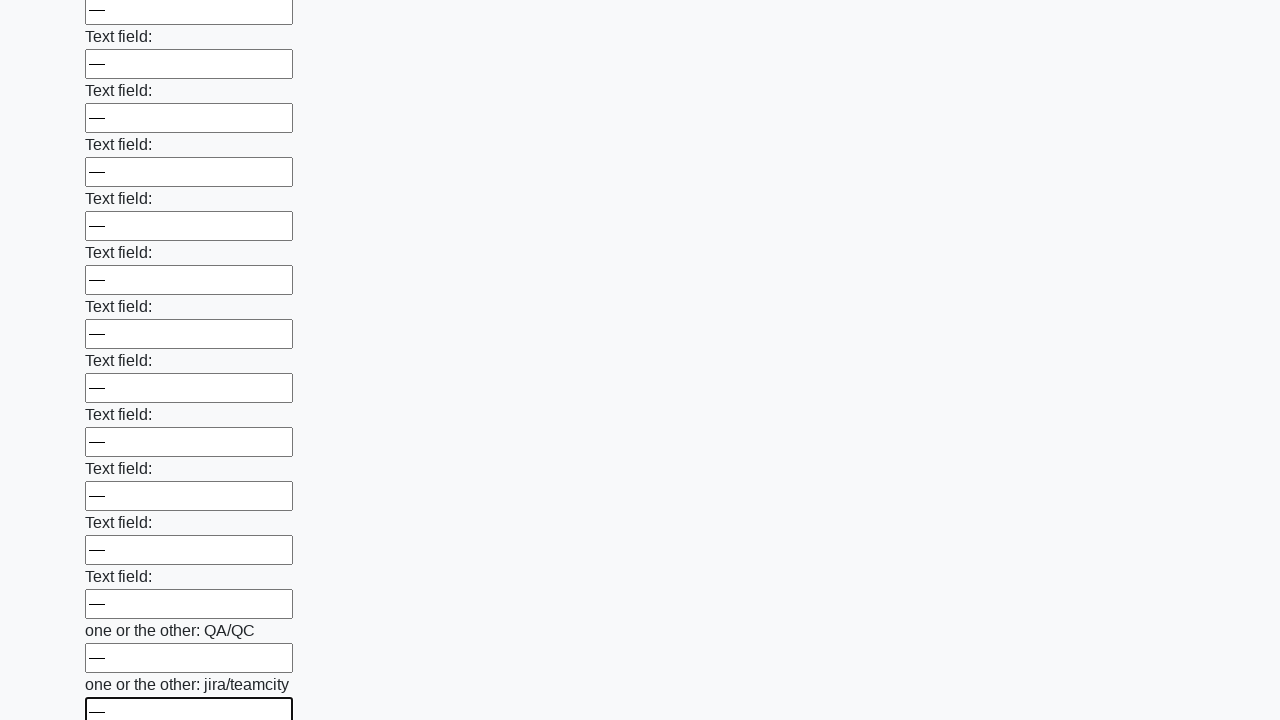

Filled an input field with placeholder text on input >> nth=89
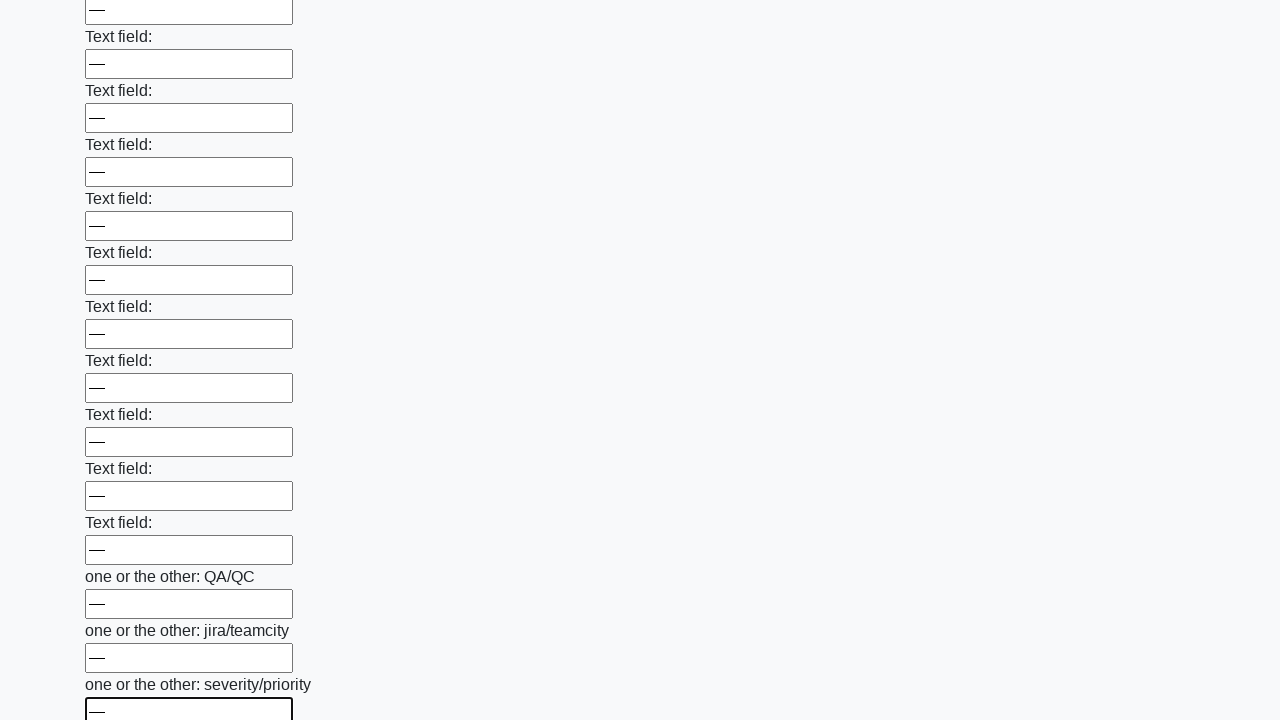

Filled an input field with placeholder text on input >> nth=90
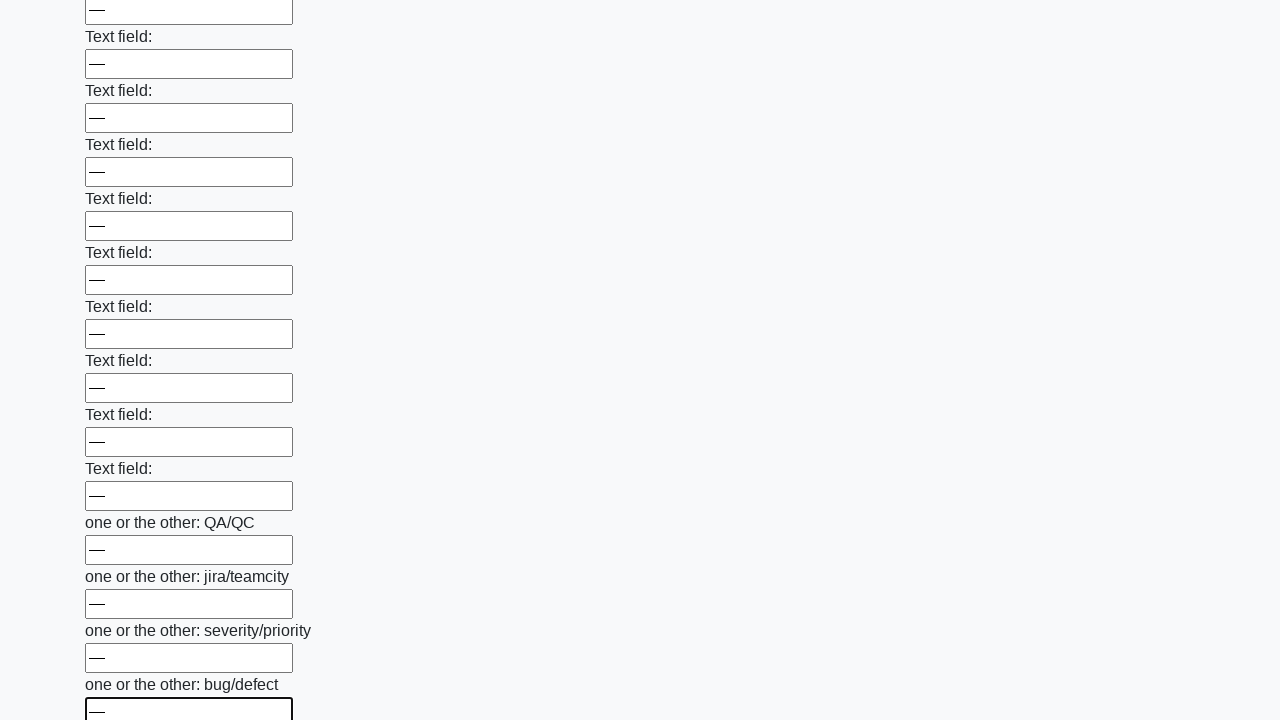

Filled an input field with placeholder text on input >> nth=91
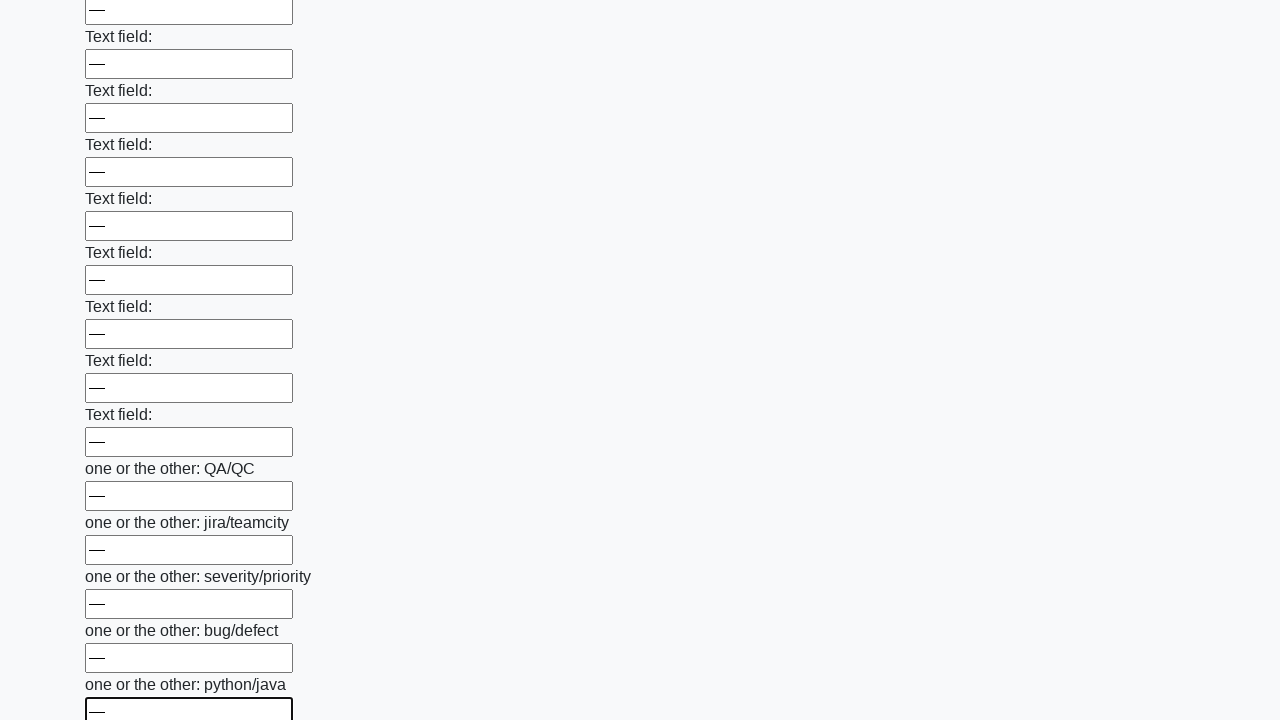

Filled an input field with placeholder text on input >> nth=92
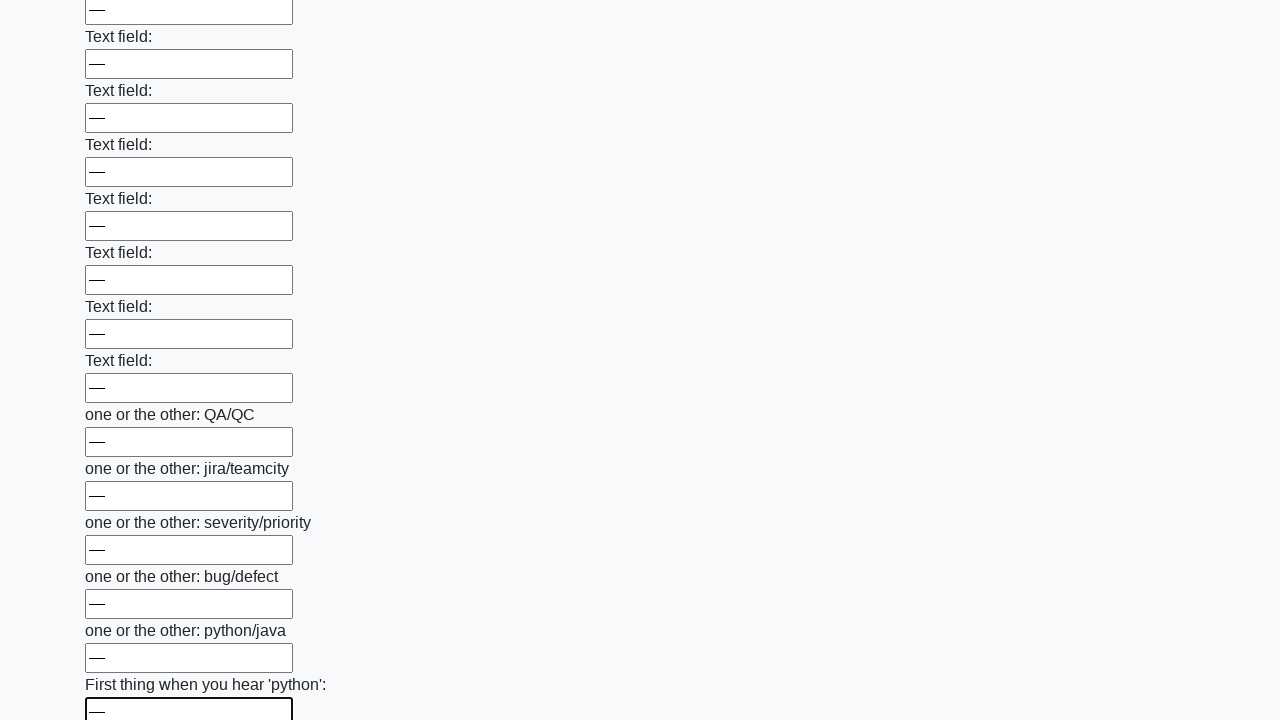

Filled an input field with placeholder text on input >> nth=93
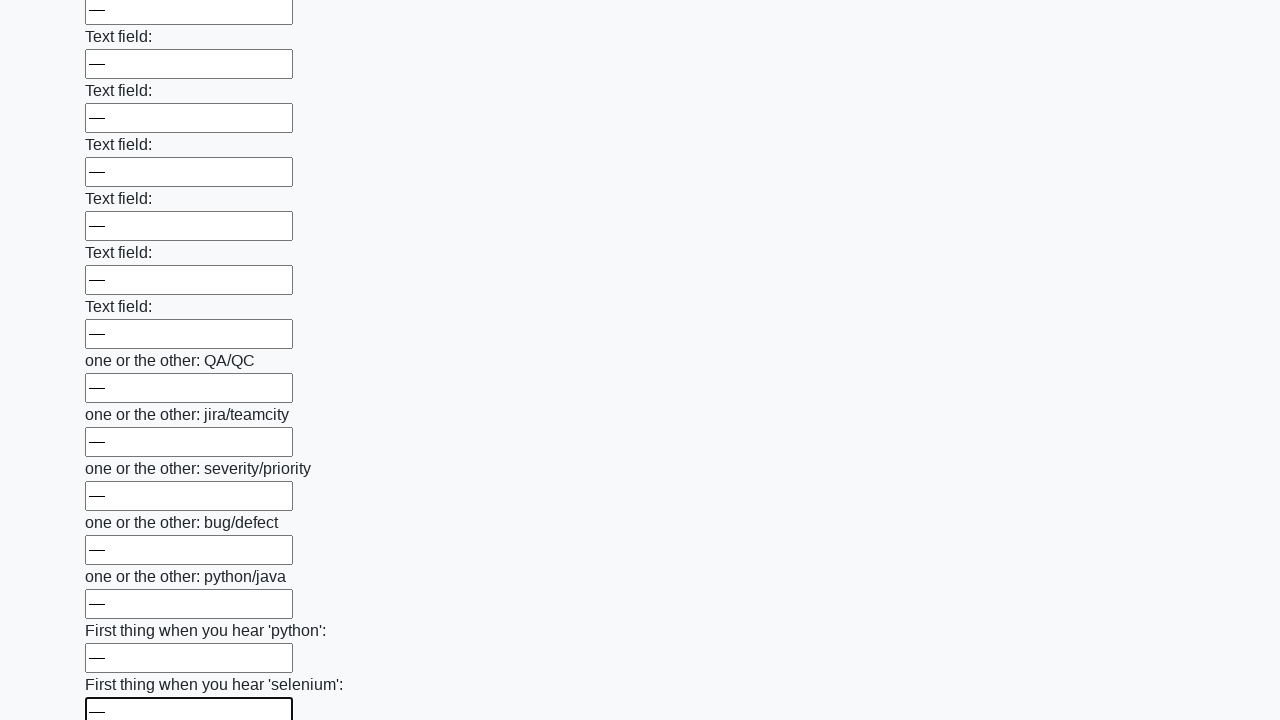

Filled an input field with placeholder text on input >> nth=94
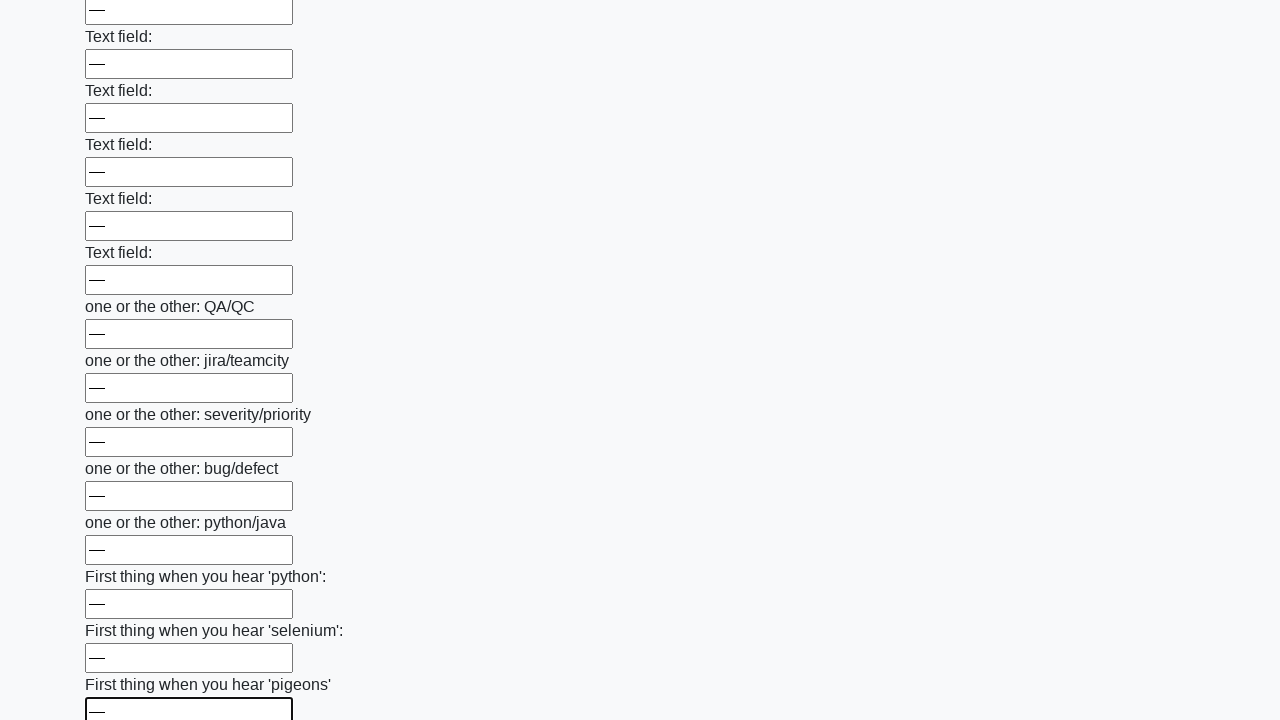

Filled an input field with placeholder text on input >> nth=95
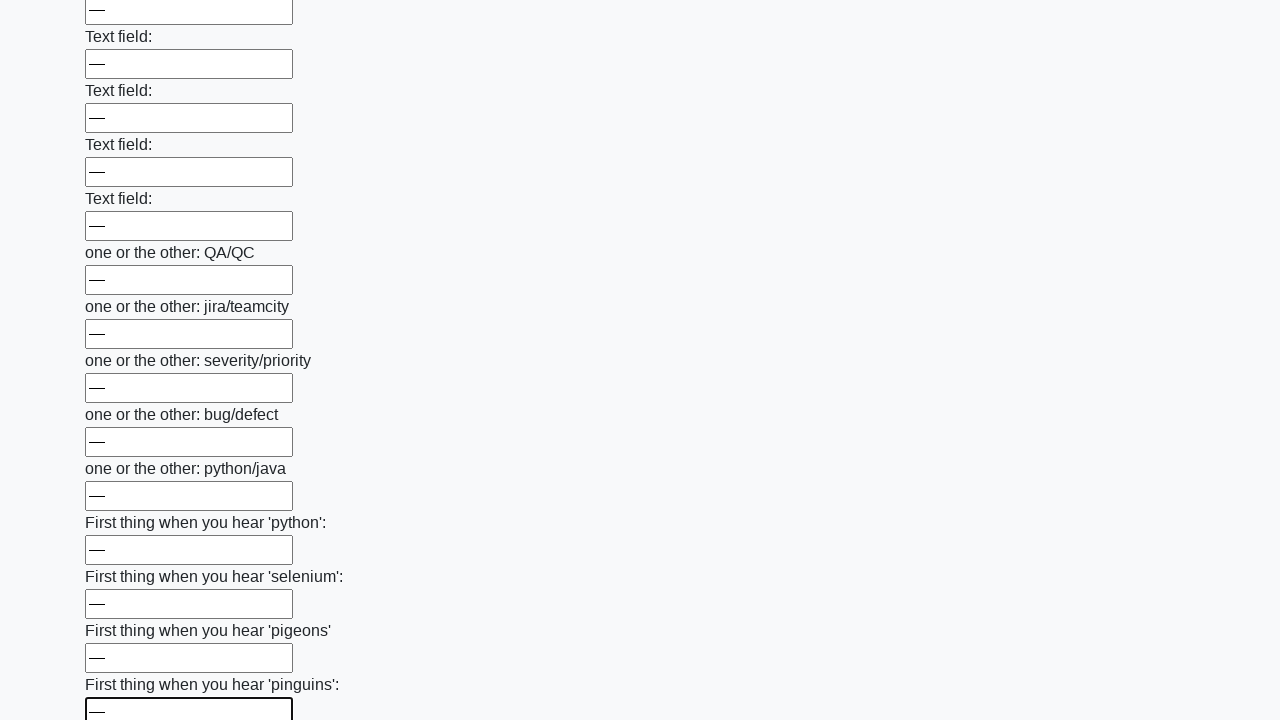

Filled an input field with placeholder text on input >> nth=96
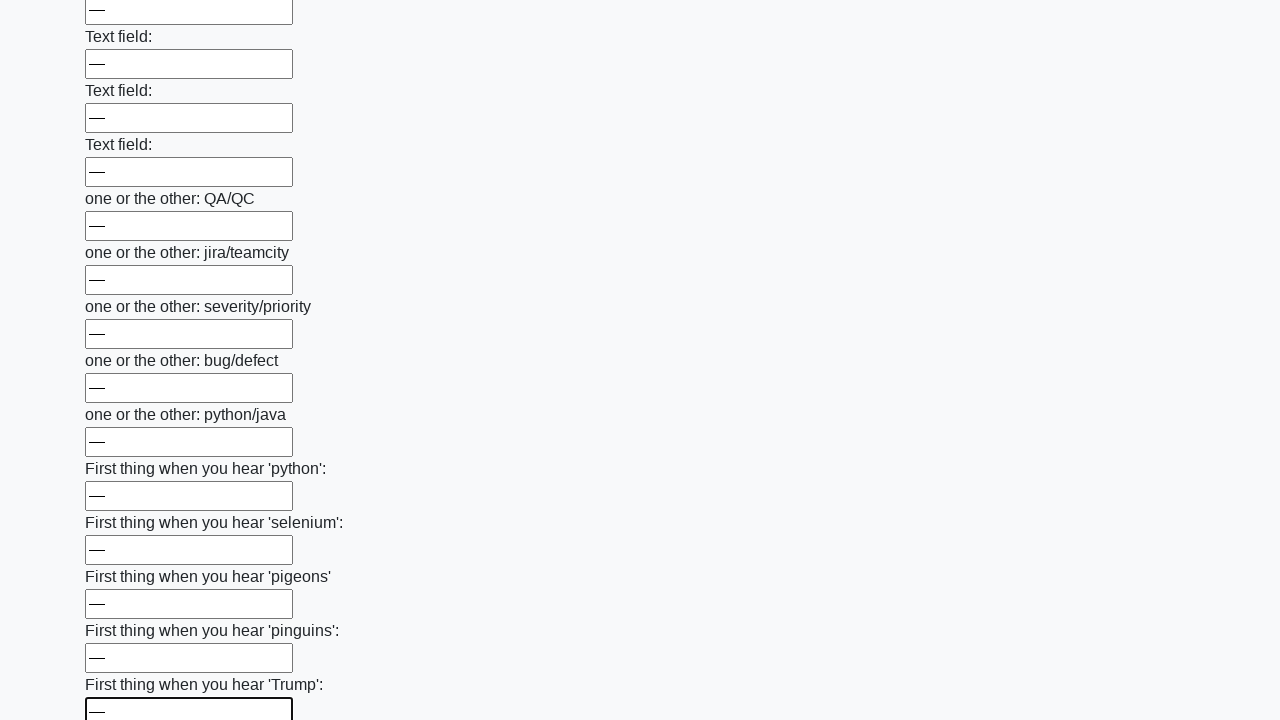

Filled an input field with placeholder text on input >> nth=97
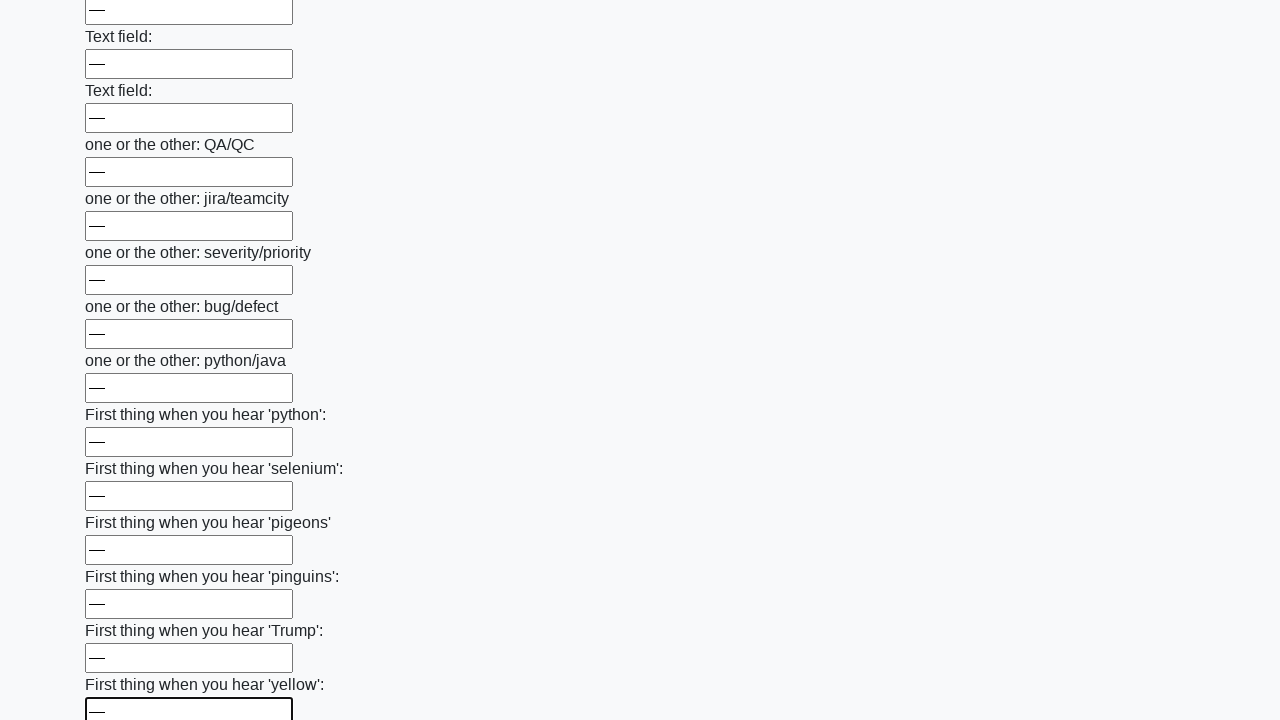

Filled an input field with placeholder text on input >> nth=98
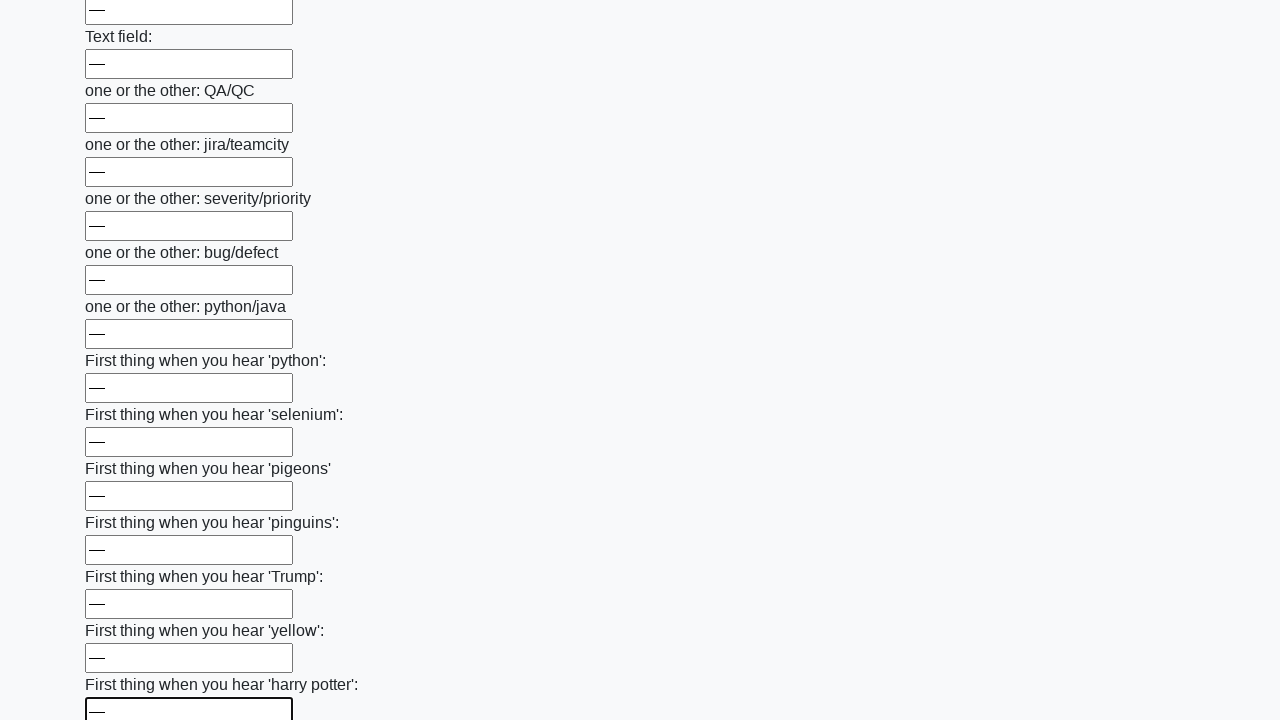

Filled an input field with placeholder text on input >> nth=99
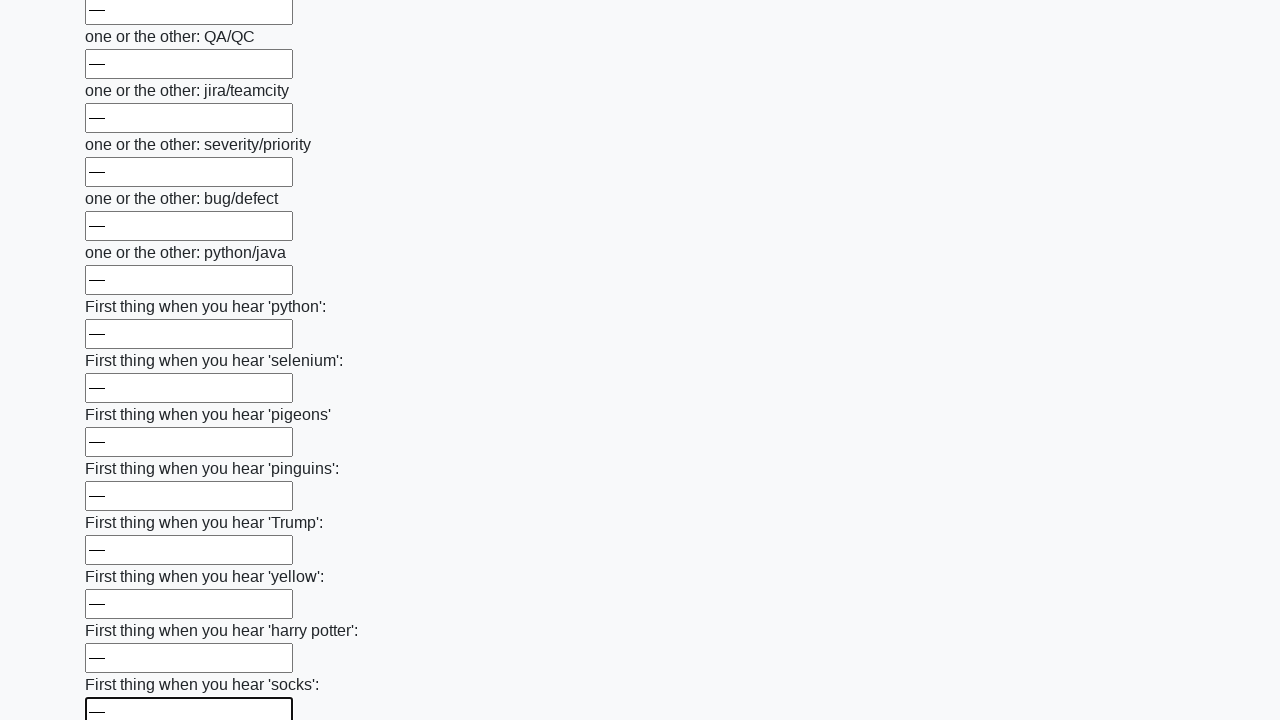

Clicked submit button to submit the form at (123, 611) on button.btn
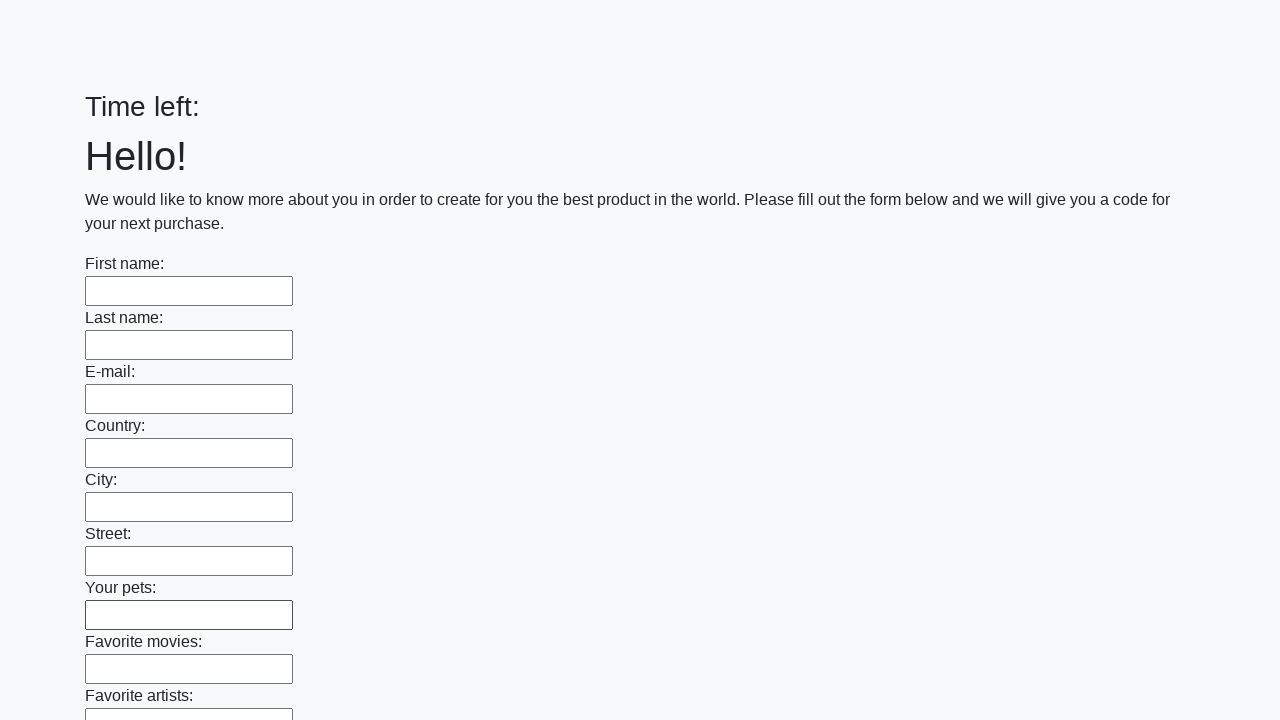

Waited for form submission to complete
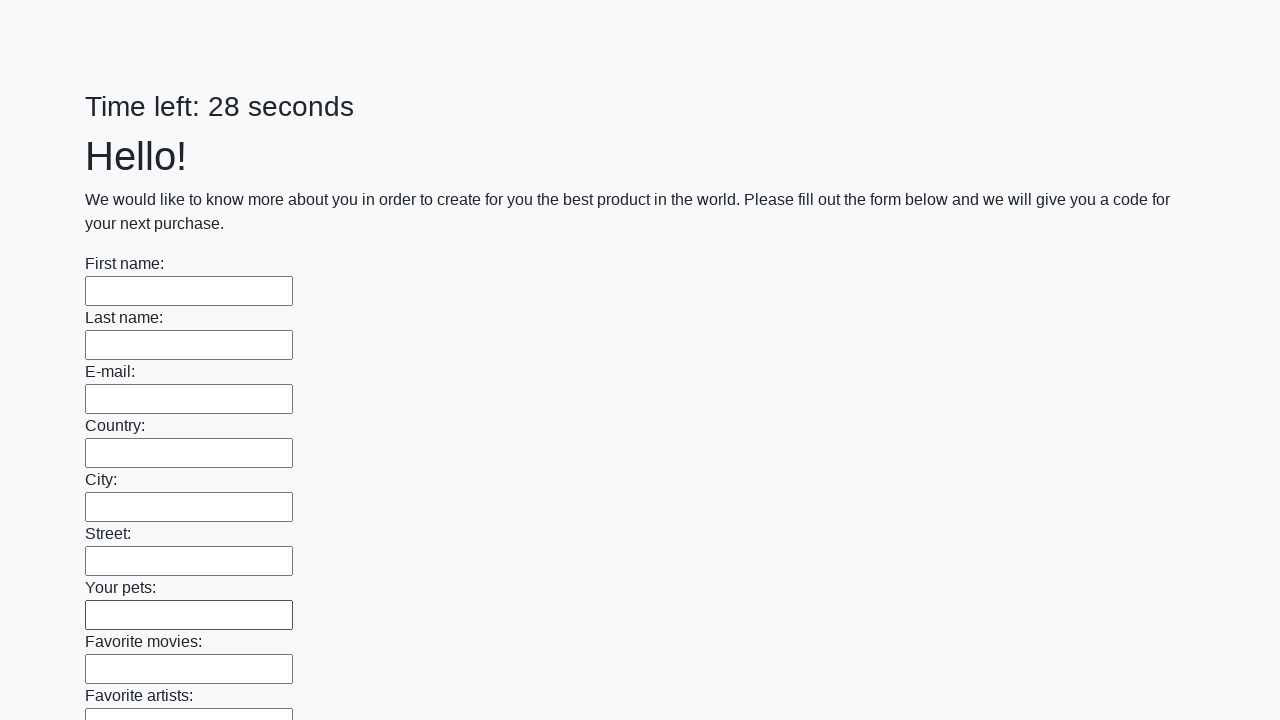

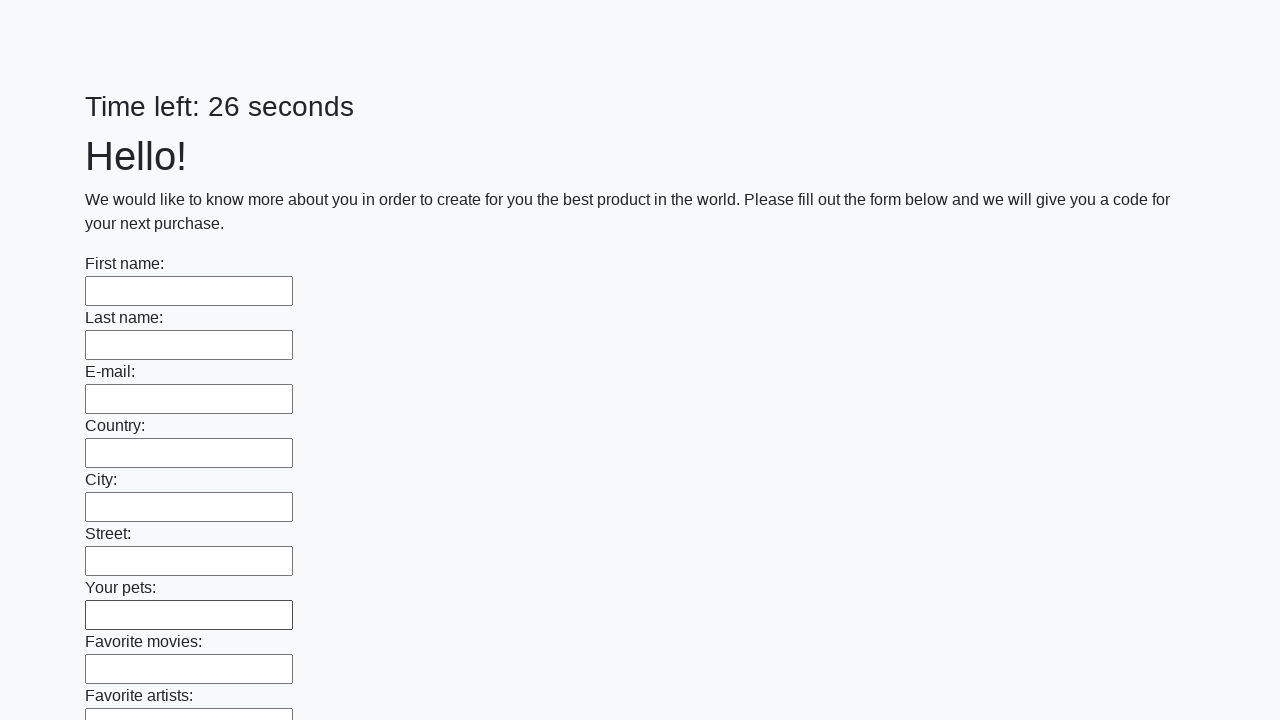